Navigates to a file download page and clicks on multiple download links to trigger file downloads

Starting URL: http://the-internet.herokuapp.com/download

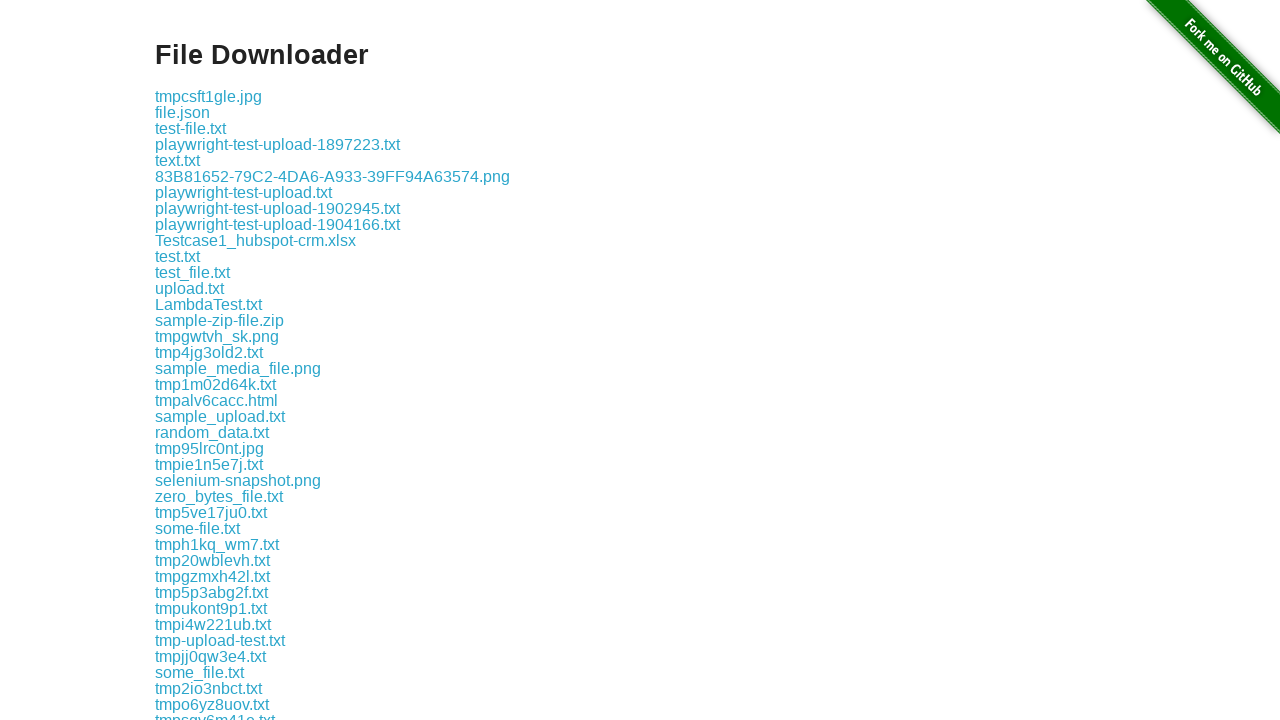

Waited for page to load (2000ms)
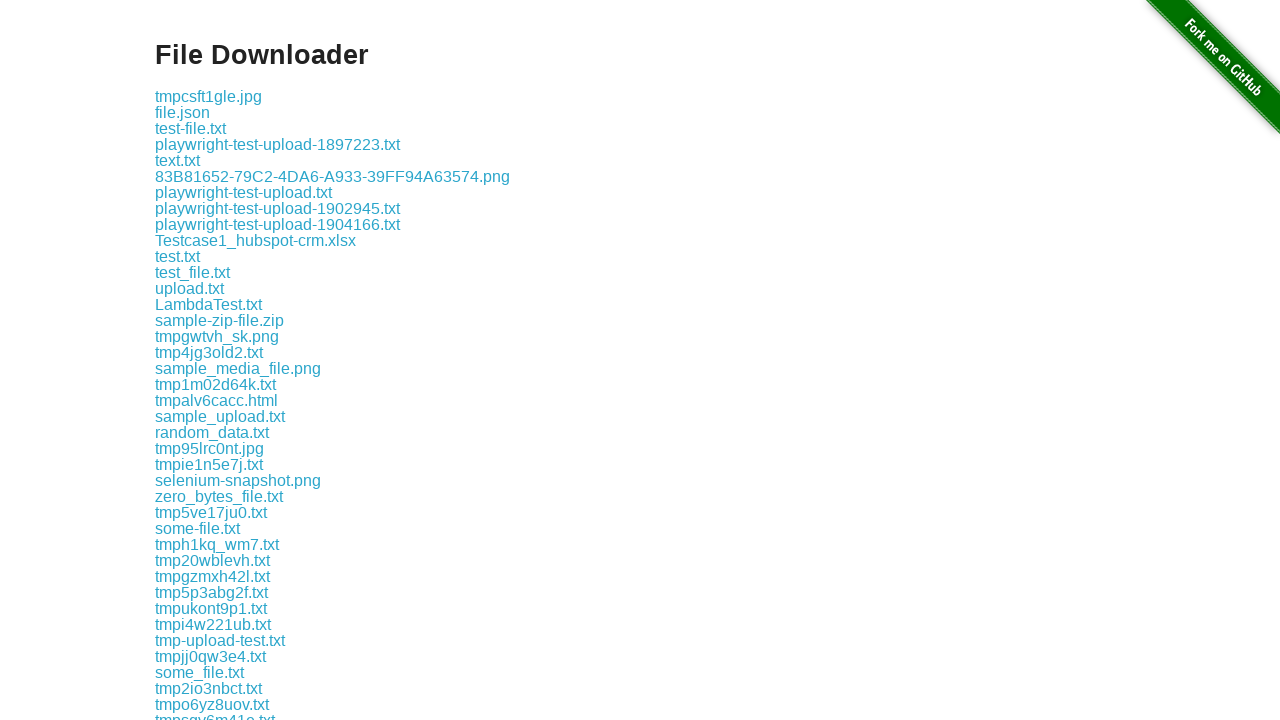

Located all download links on the page
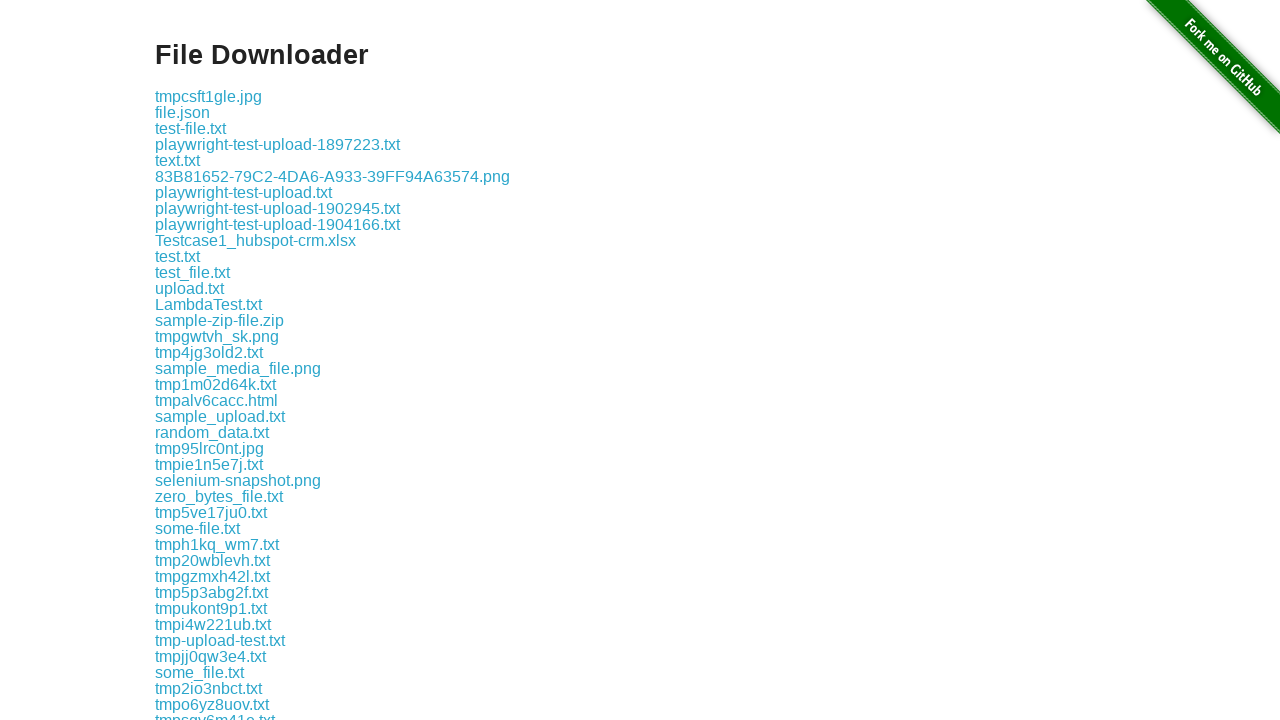

Clicked download link #2 at (182, 112) on xpath=//a >> nth=2
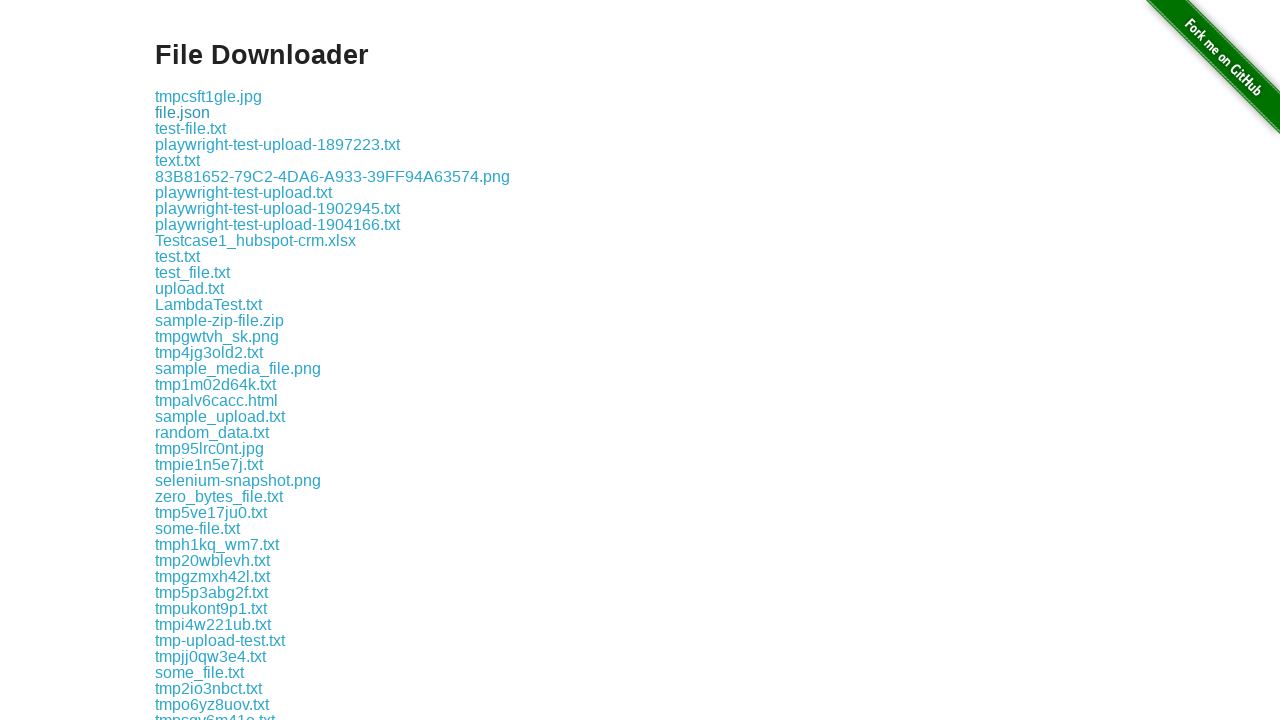

Waited 100ms before next download
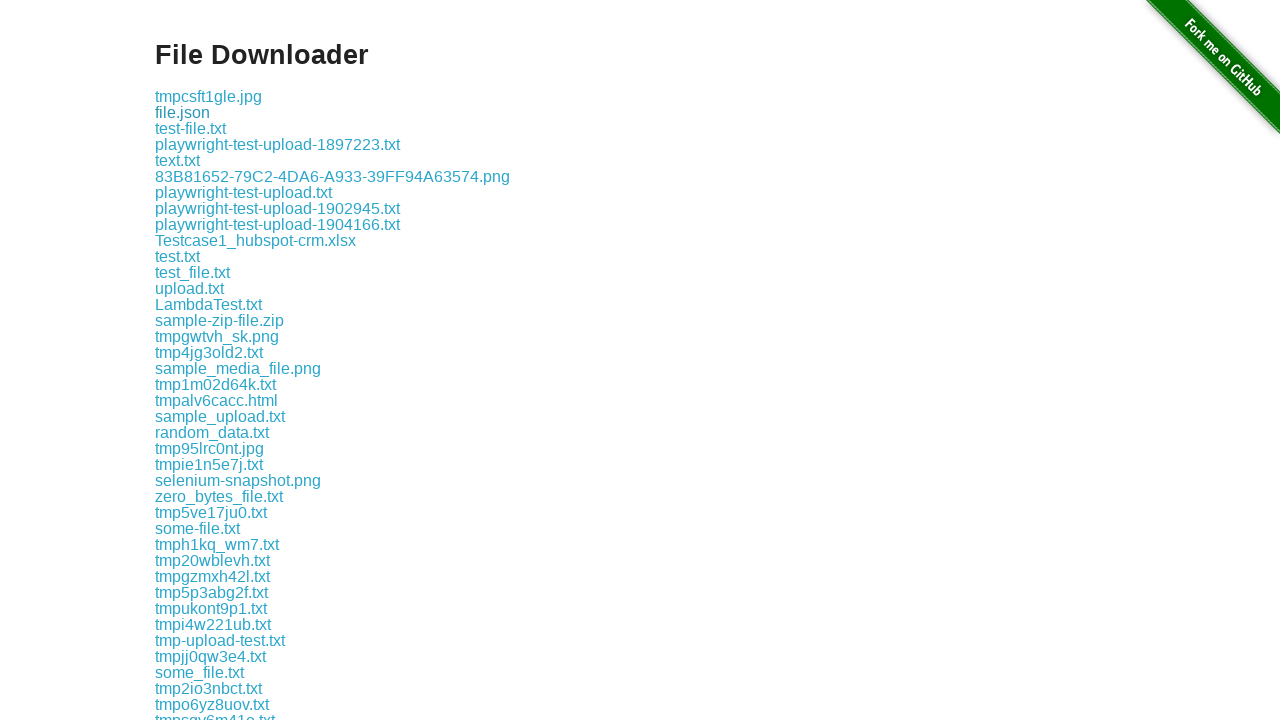

Clicked download link #3 at (190, 128) on xpath=//a >> nth=3
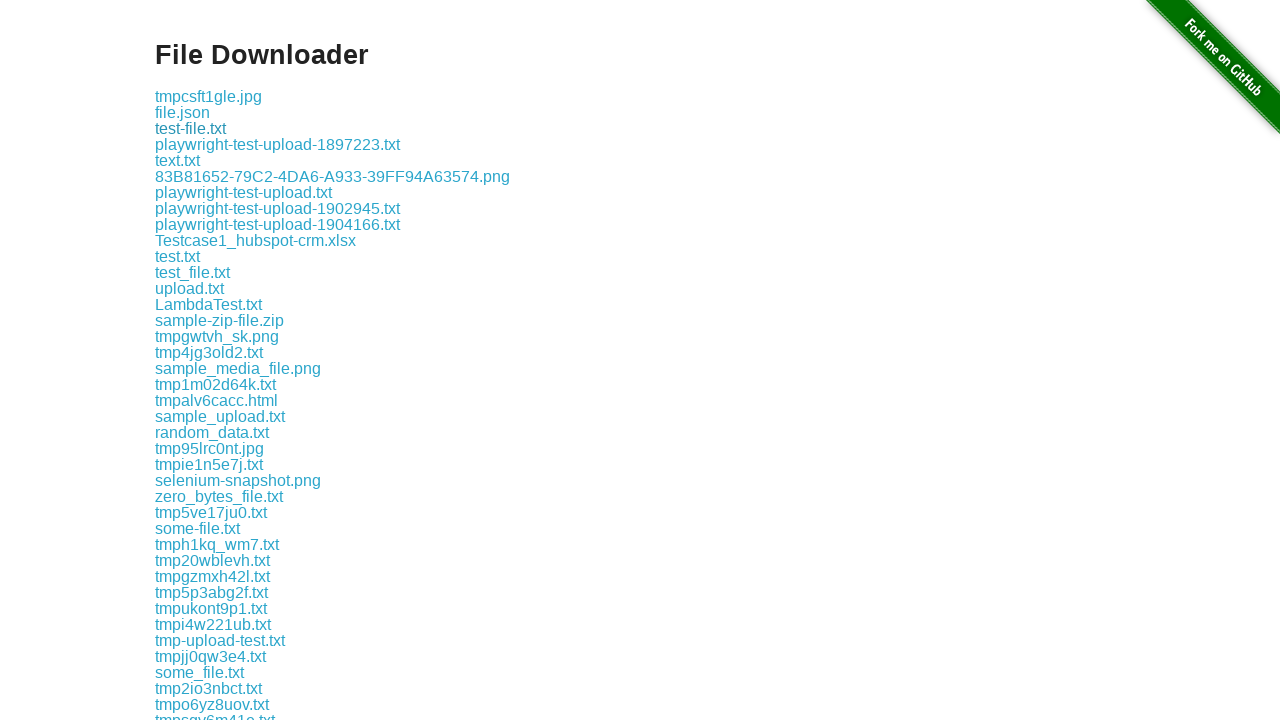

Waited 100ms before next download
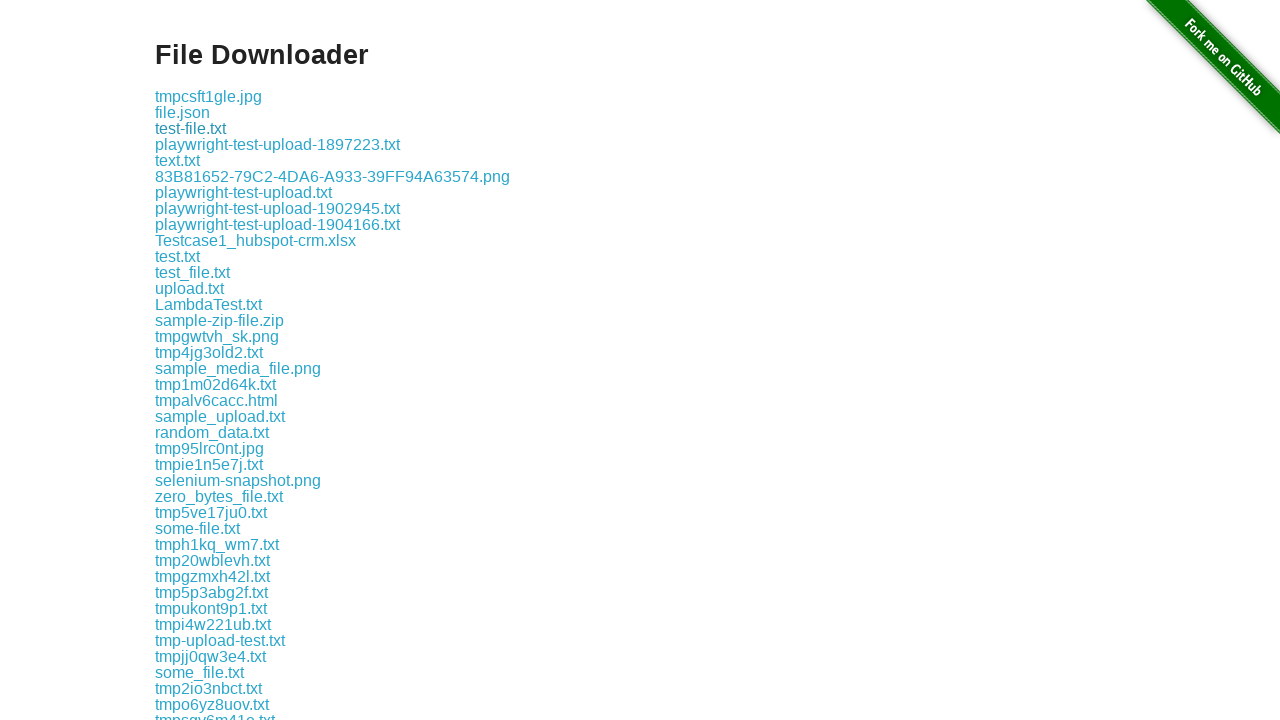

Clicked download link #4 at (278, 144) on xpath=//a >> nth=4
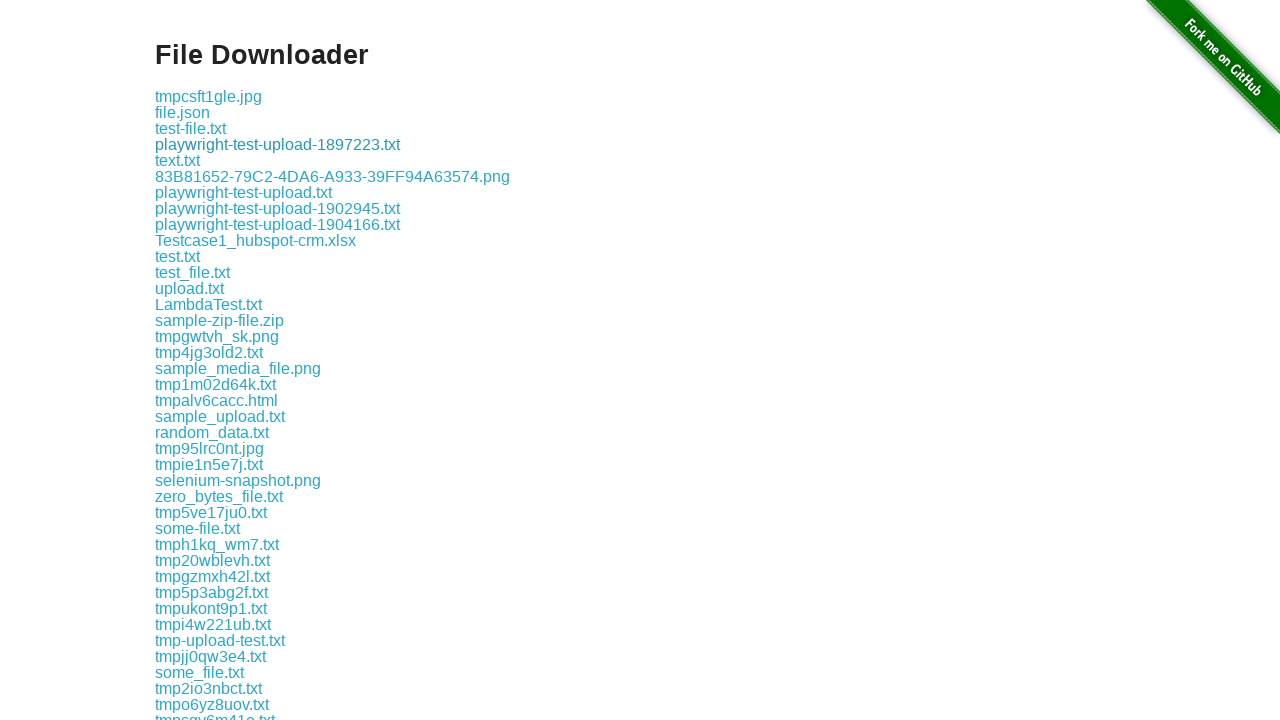

Waited 100ms before next download
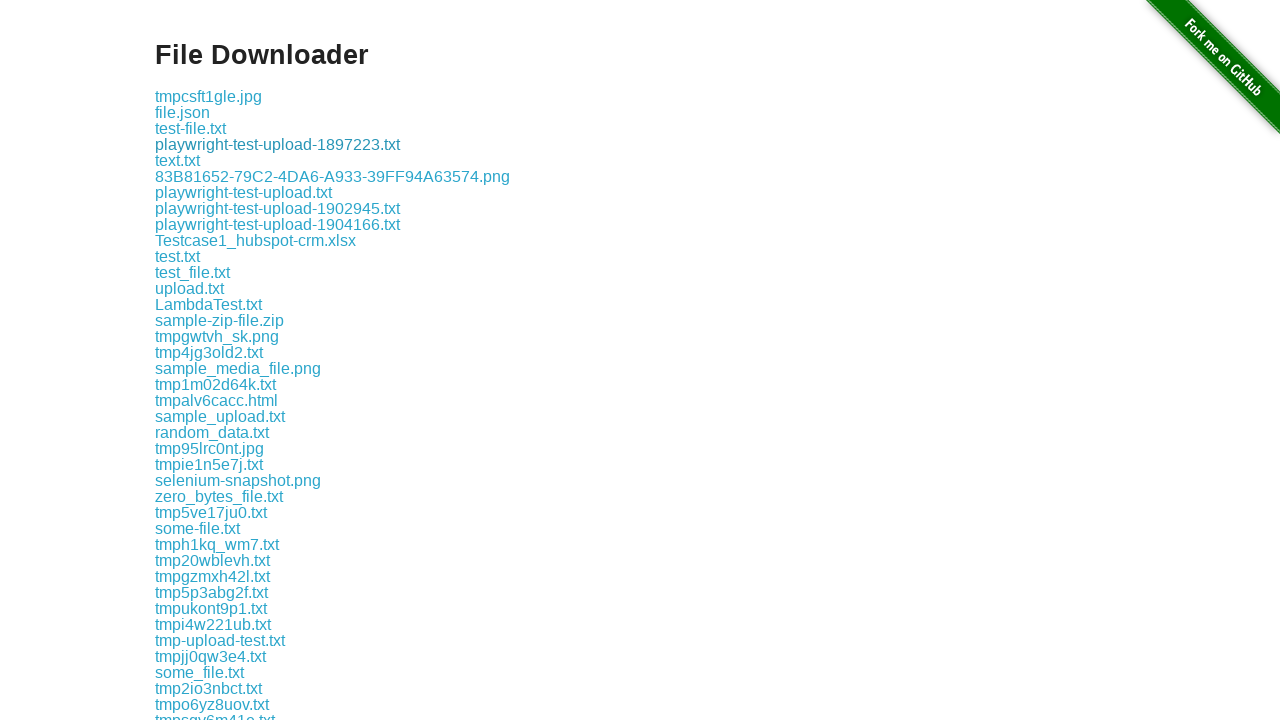

Clicked download link #5 at (178, 160) on xpath=//a >> nth=5
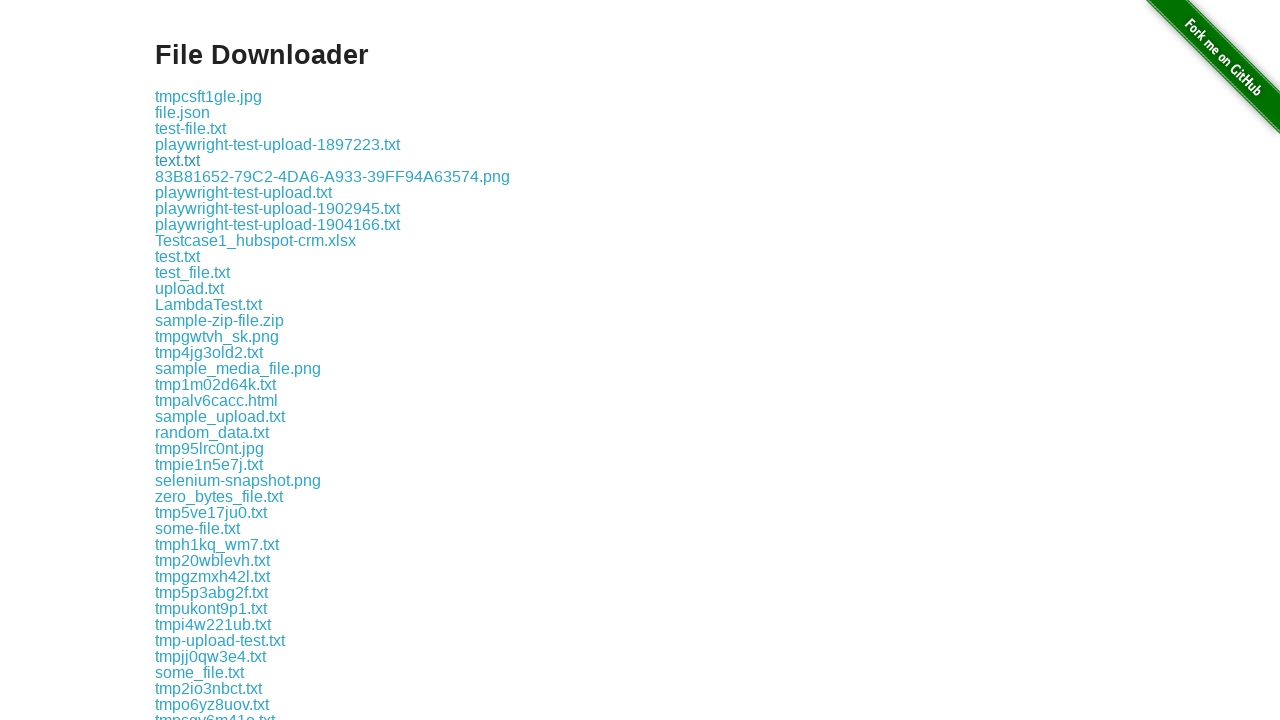

Waited 100ms before next download
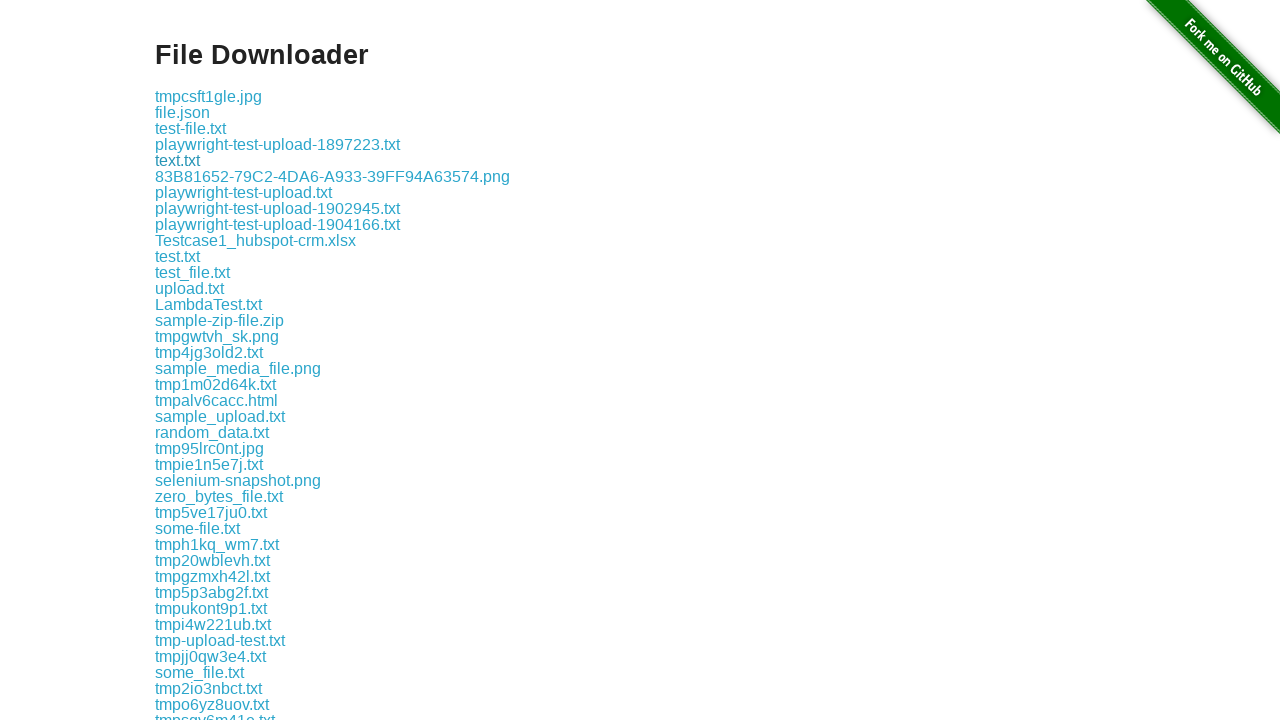

Clicked download link #6 at (332, 176) on xpath=//a >> nth=6
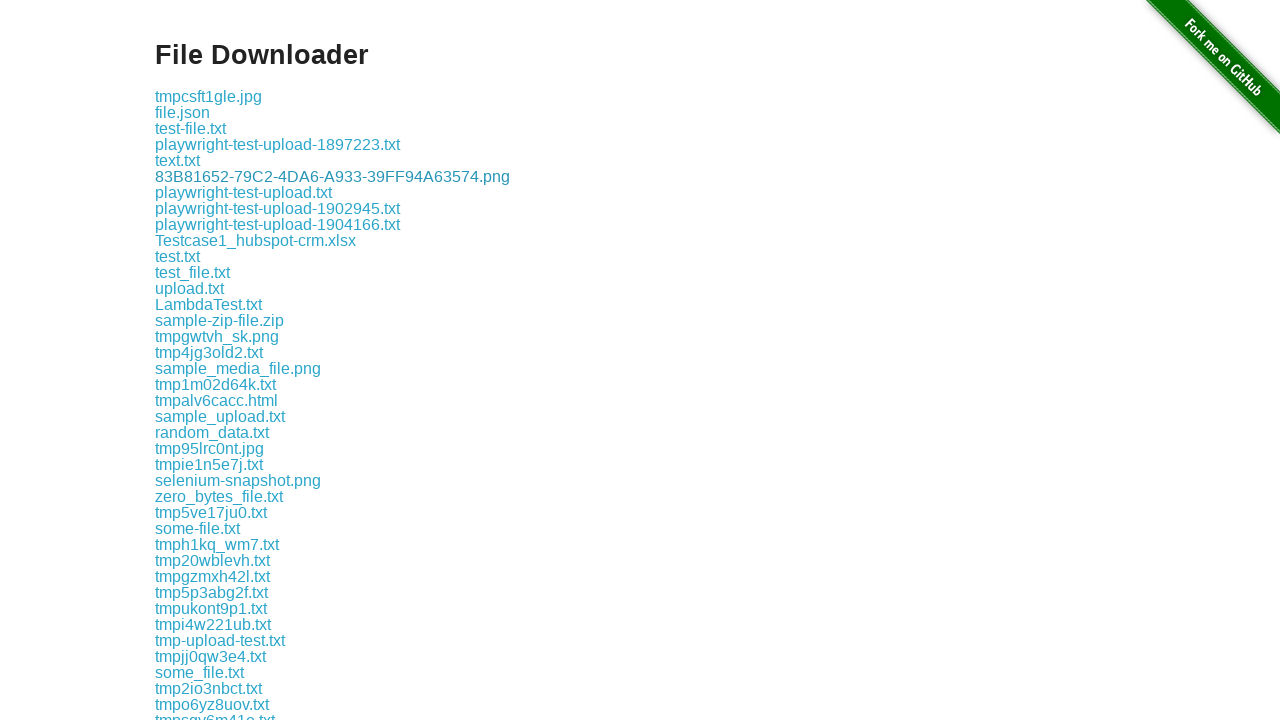

Waited 100ms before next download
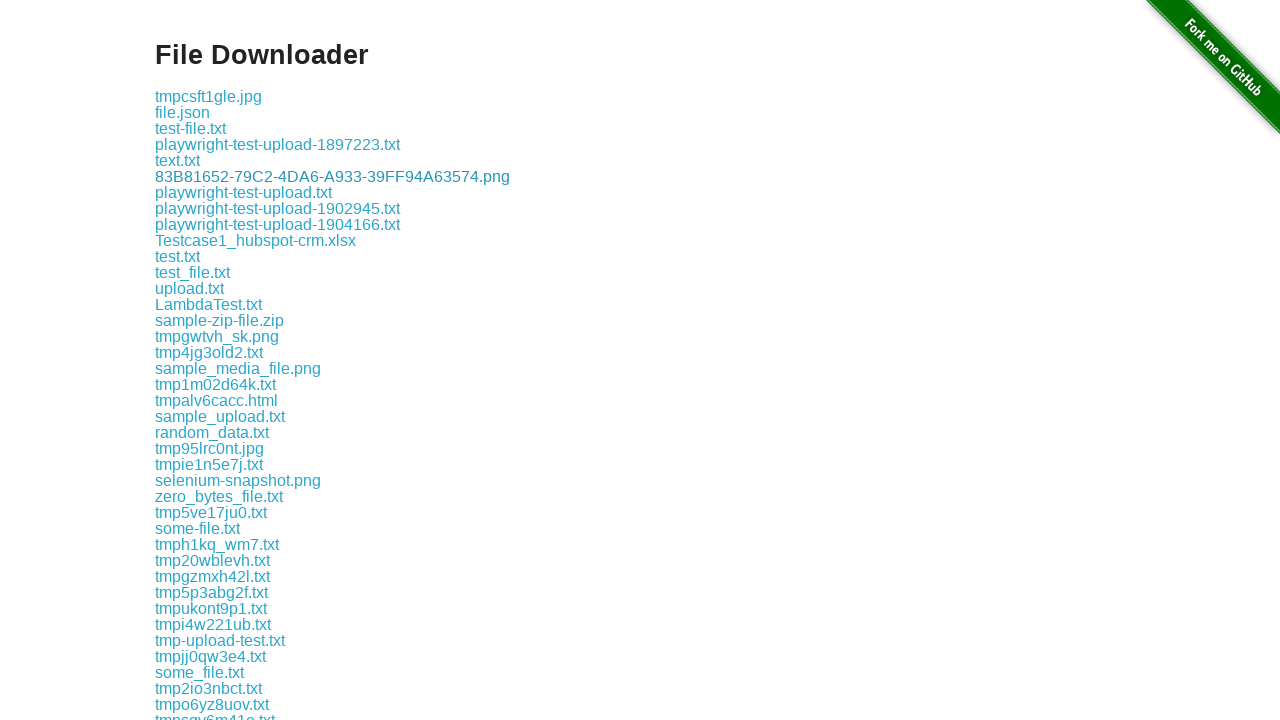

Clicked download link #7 at (244, 192) on xpath=//a >> nth=7
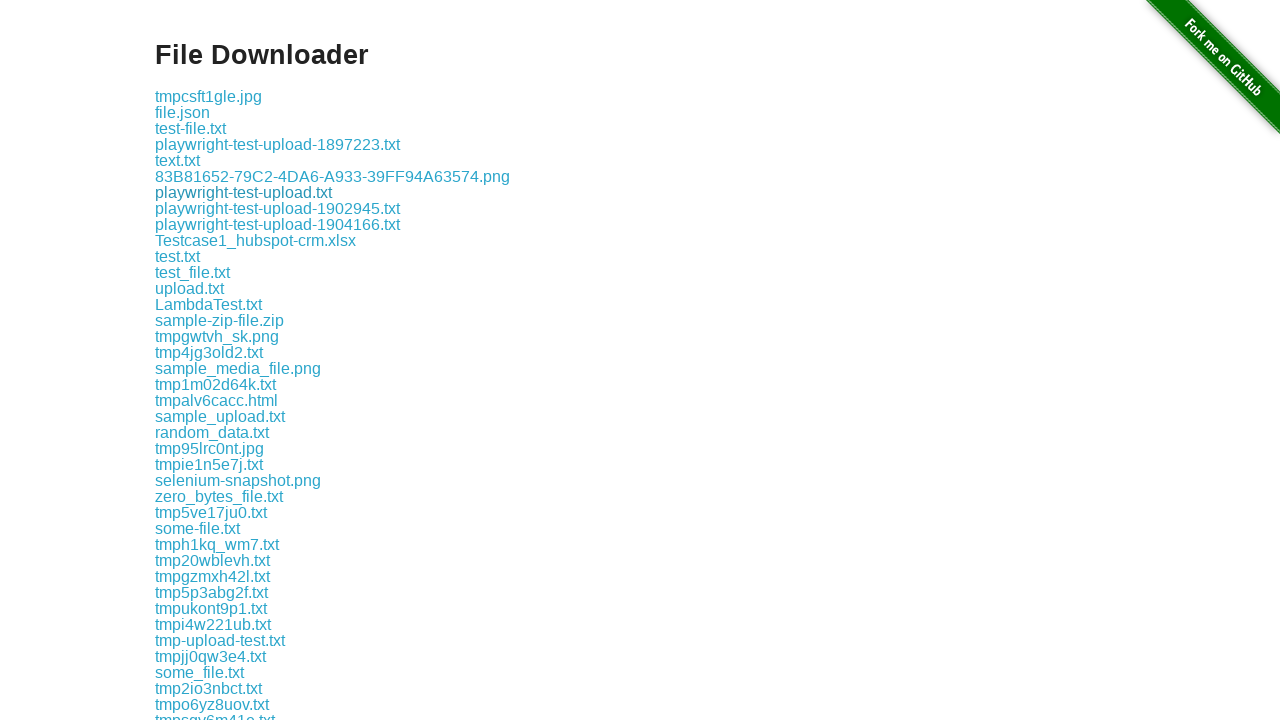

Waited 100ms before next download
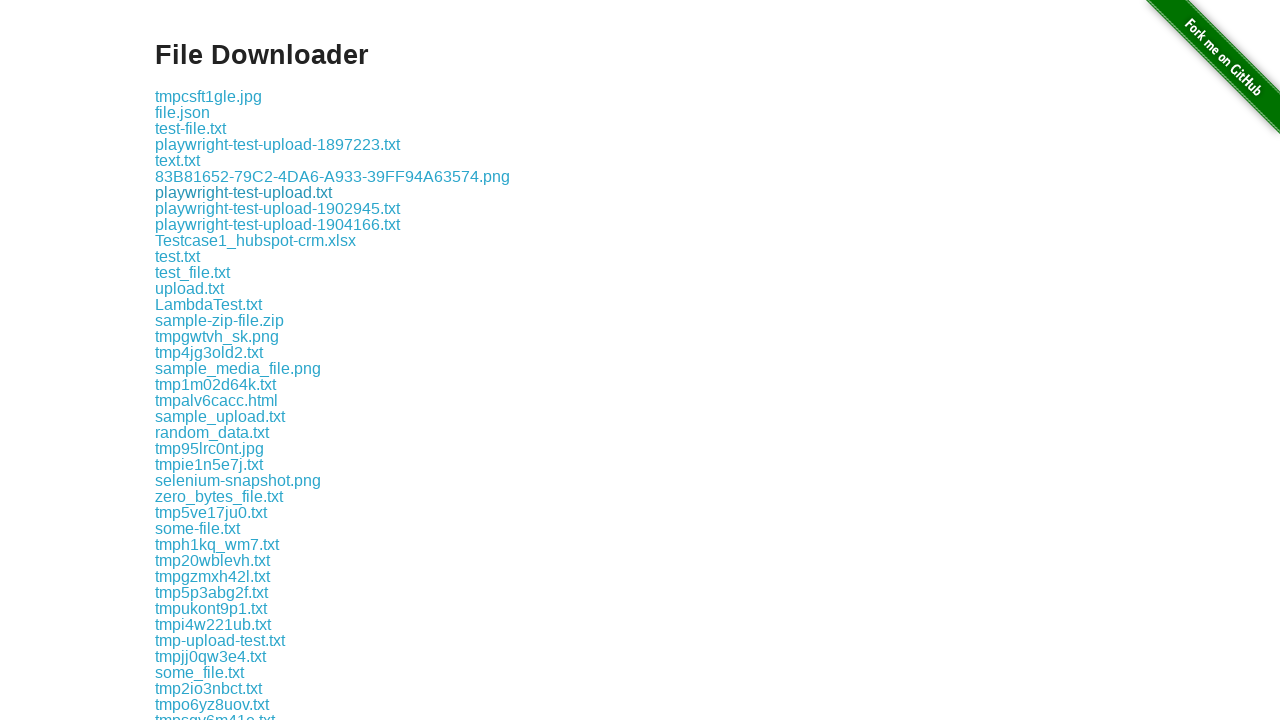

Clicked download link #8 at (278, 208) on xpath=//a >> nth=8
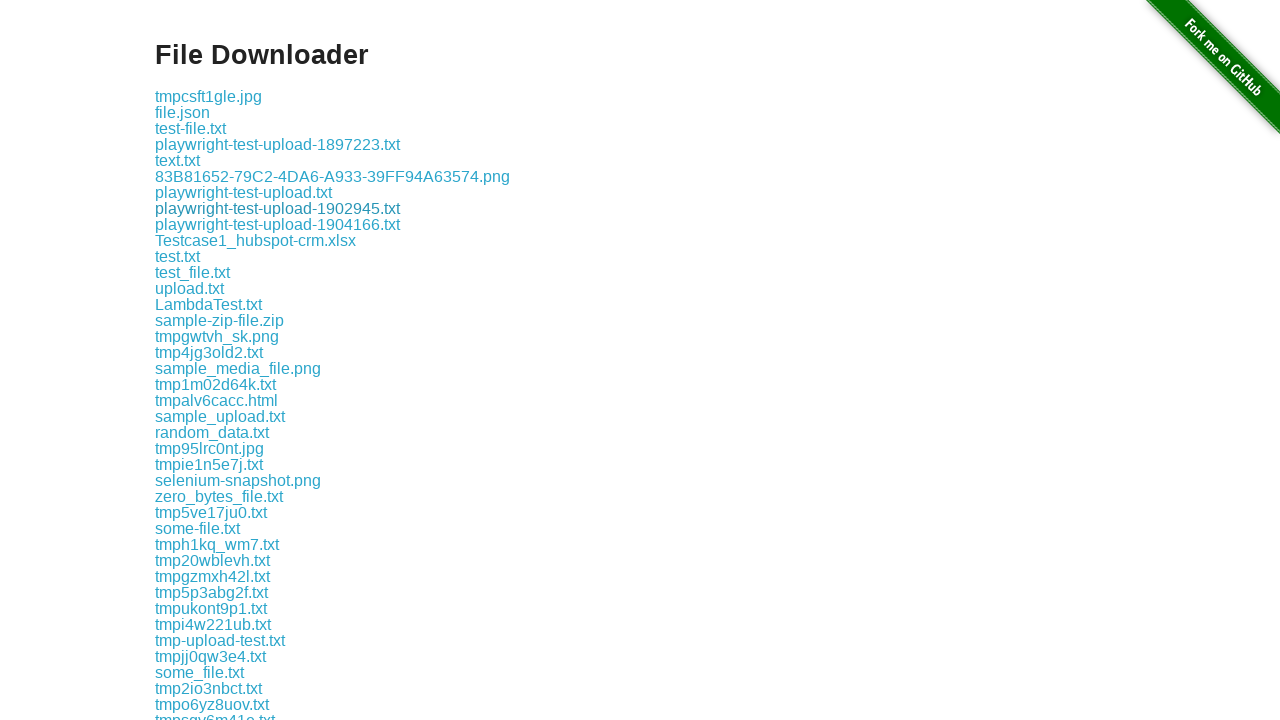

Waited 100ms before next download
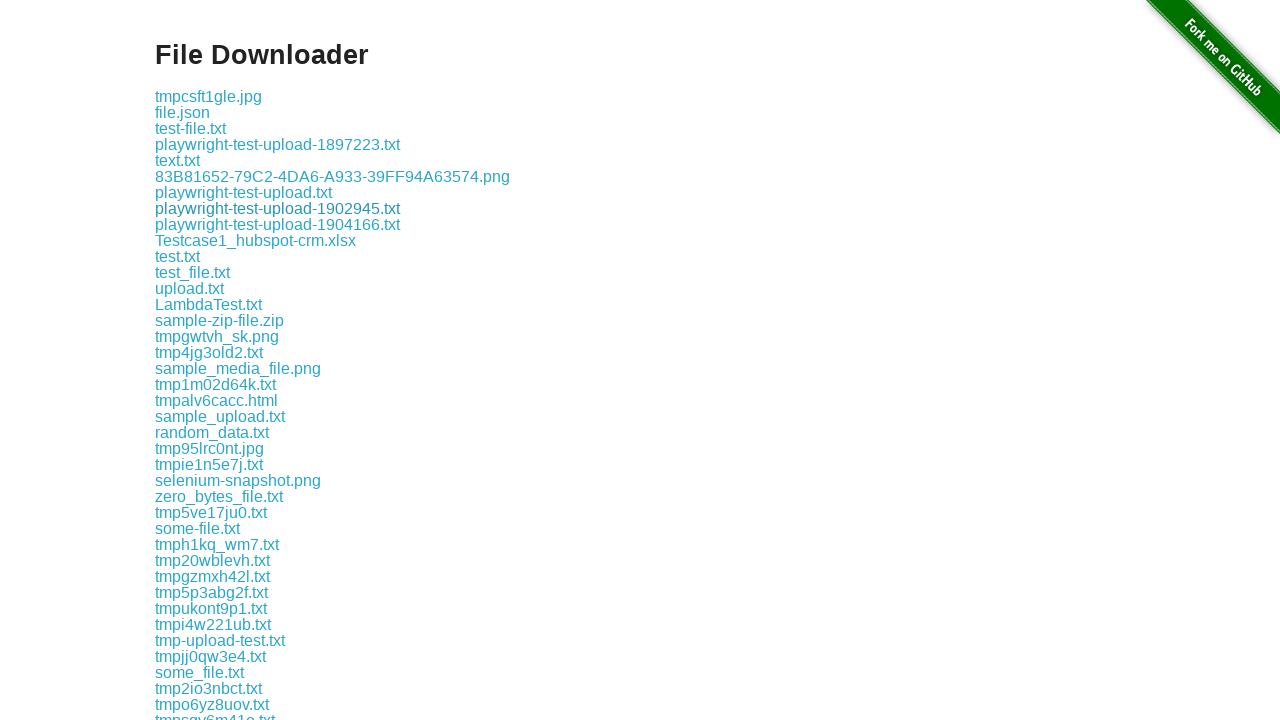

Clicked download link #9 at (278, 224) on xpath=//a >> nth=9
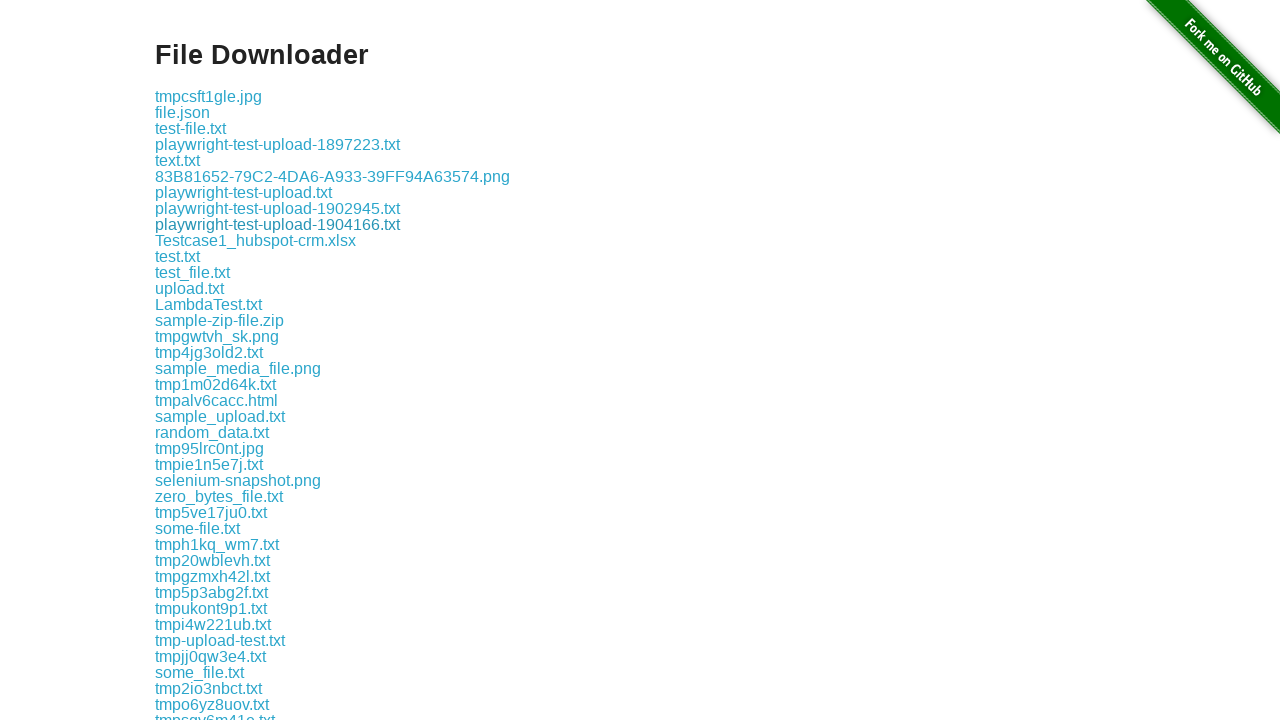

Waited 100ms before next download
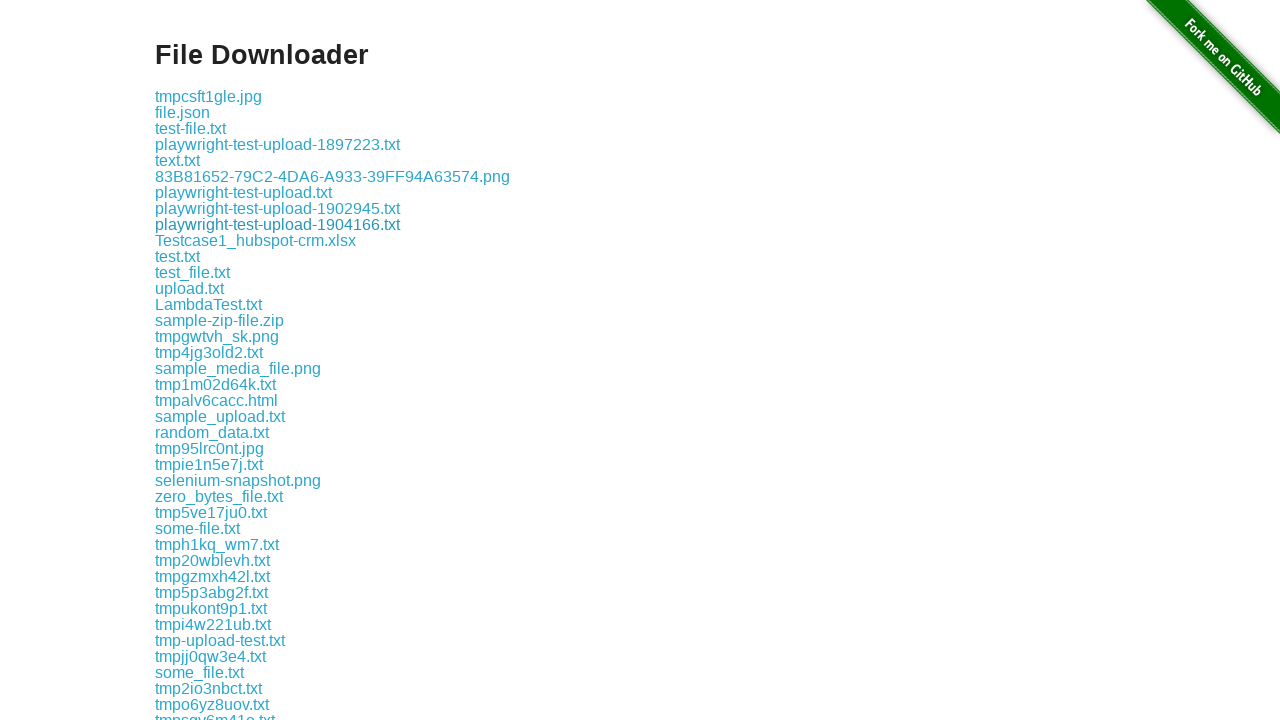

Clicked download link #10 at (256, 240) on xpath=//a >> nth=10
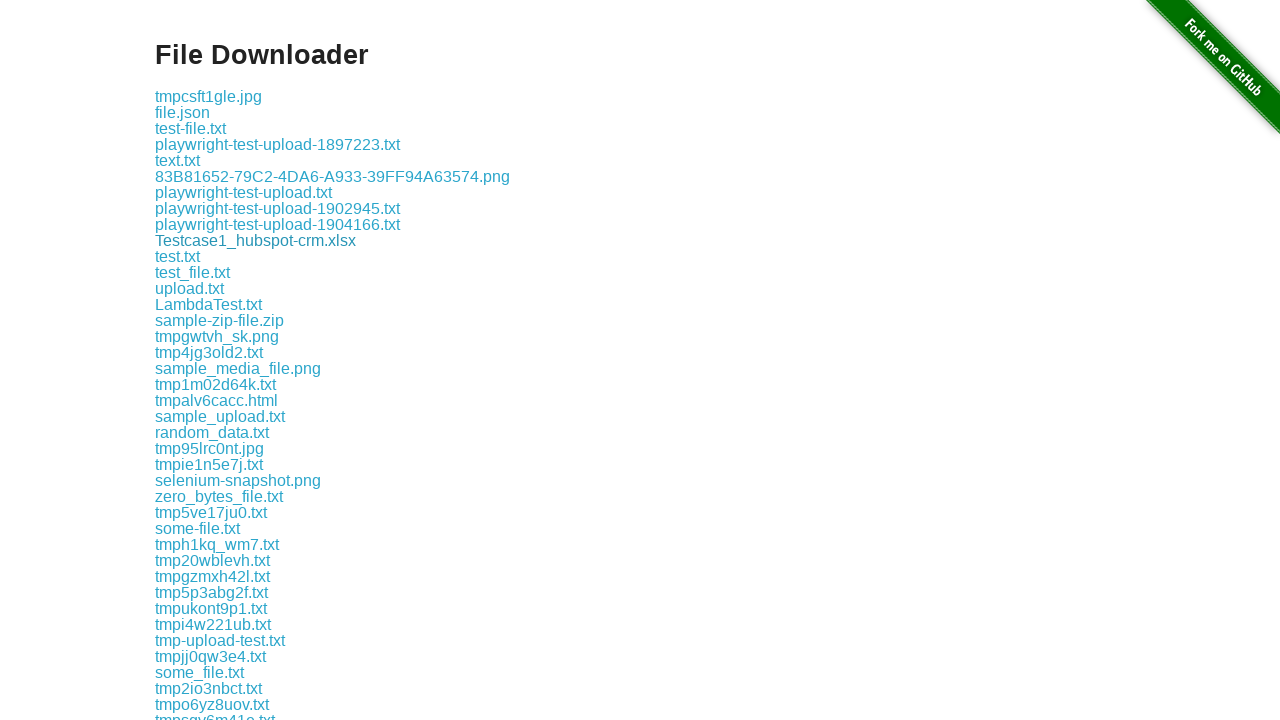

Waited 100ms before next download
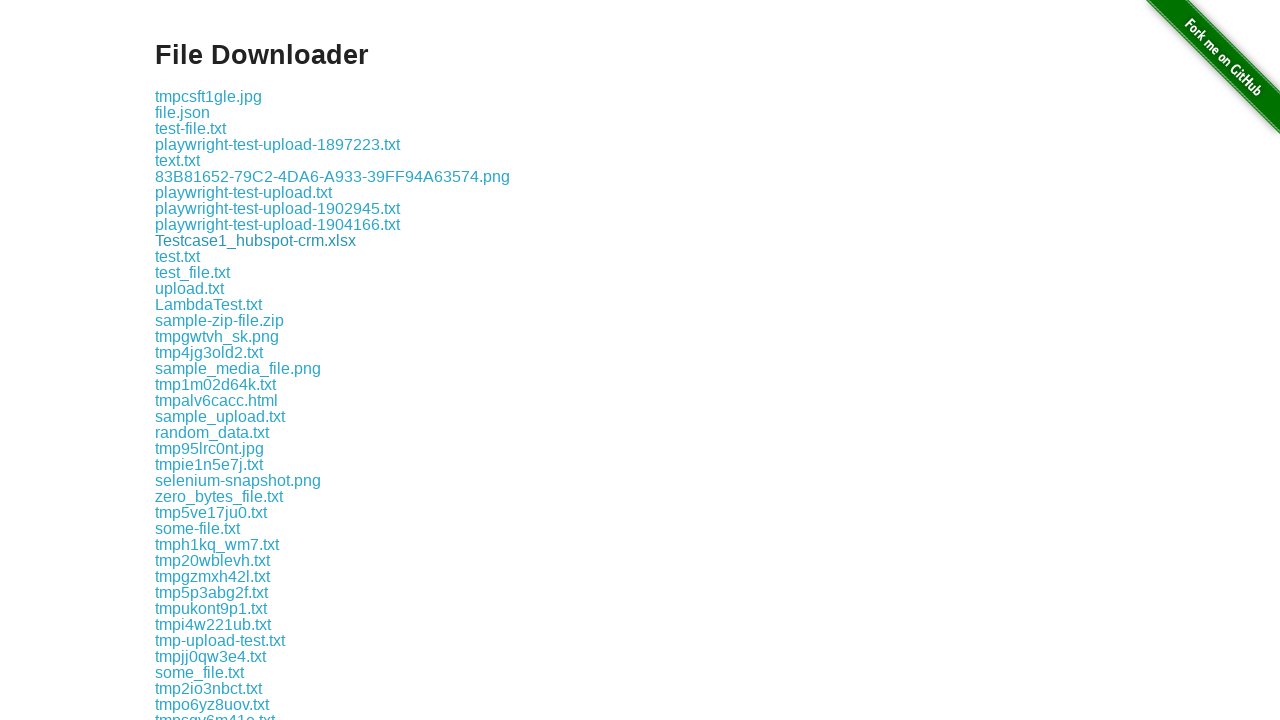

Clicked download link #11 at (178, 256) on xpath=//a >> nth=11
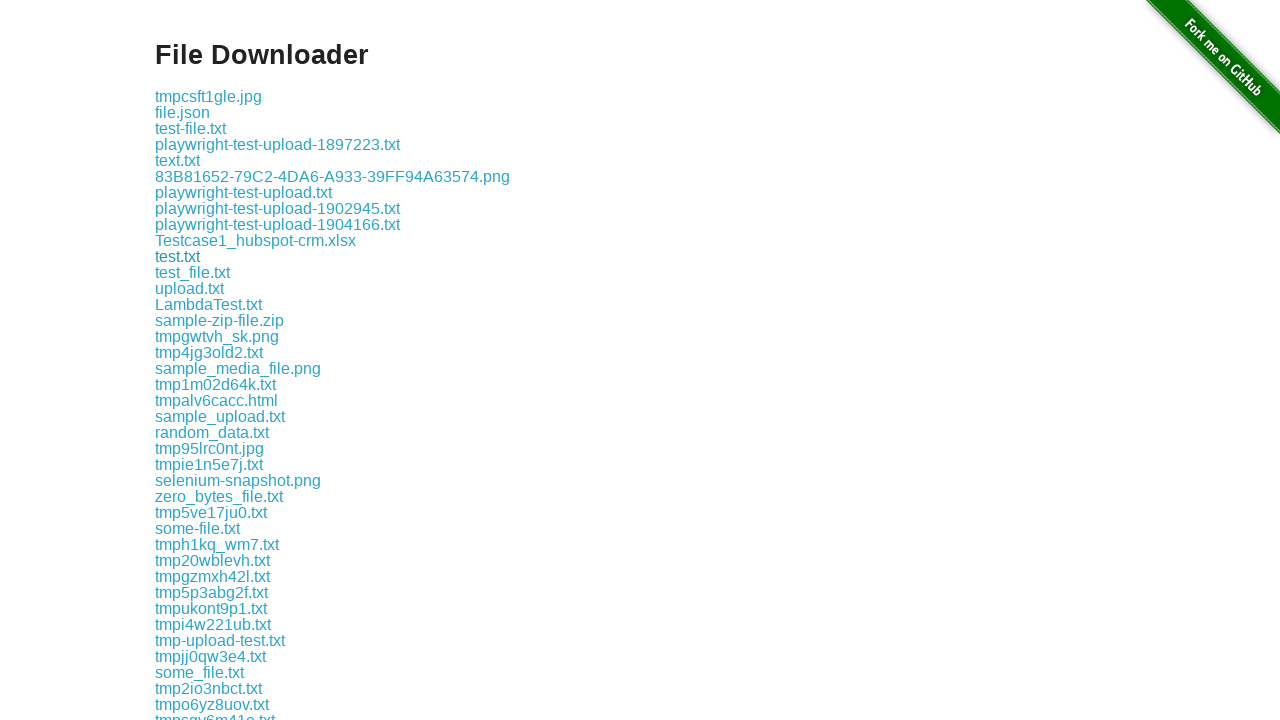

Waited 100ms before next download
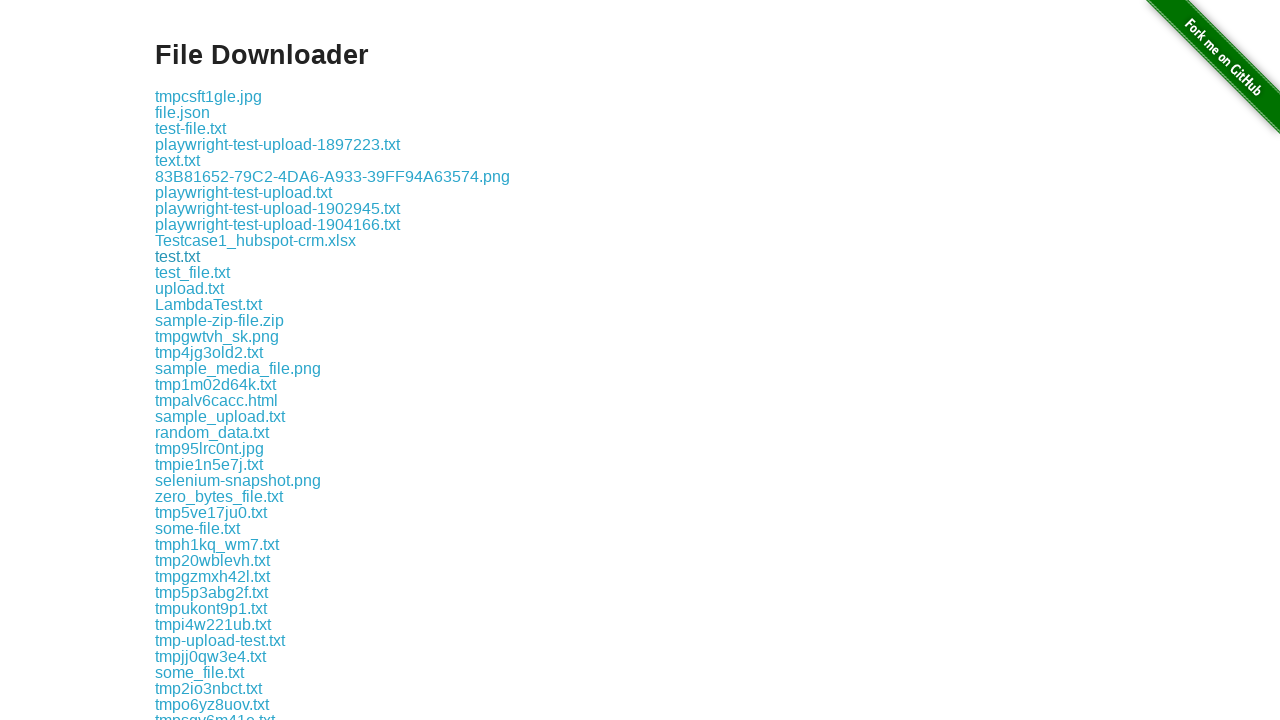

Clicked download link #12 at (192, 272) on xpath=//a >> nth=12
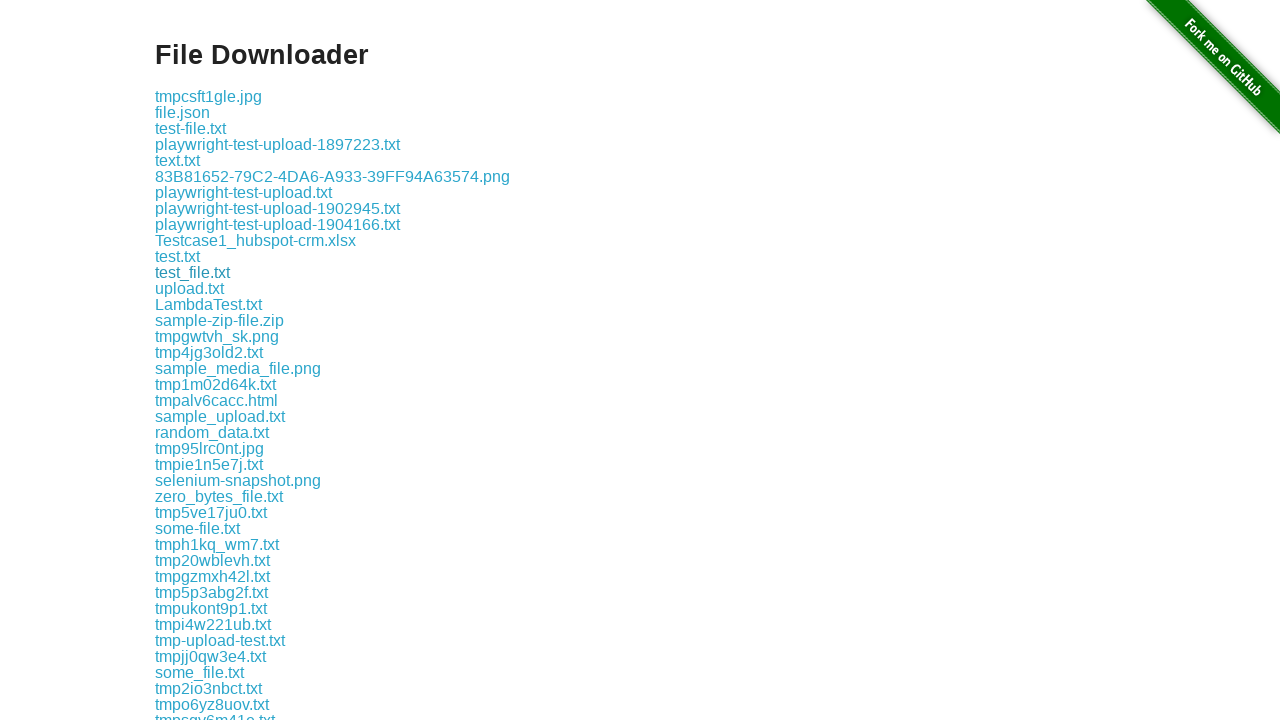

Waited 100ms before next download
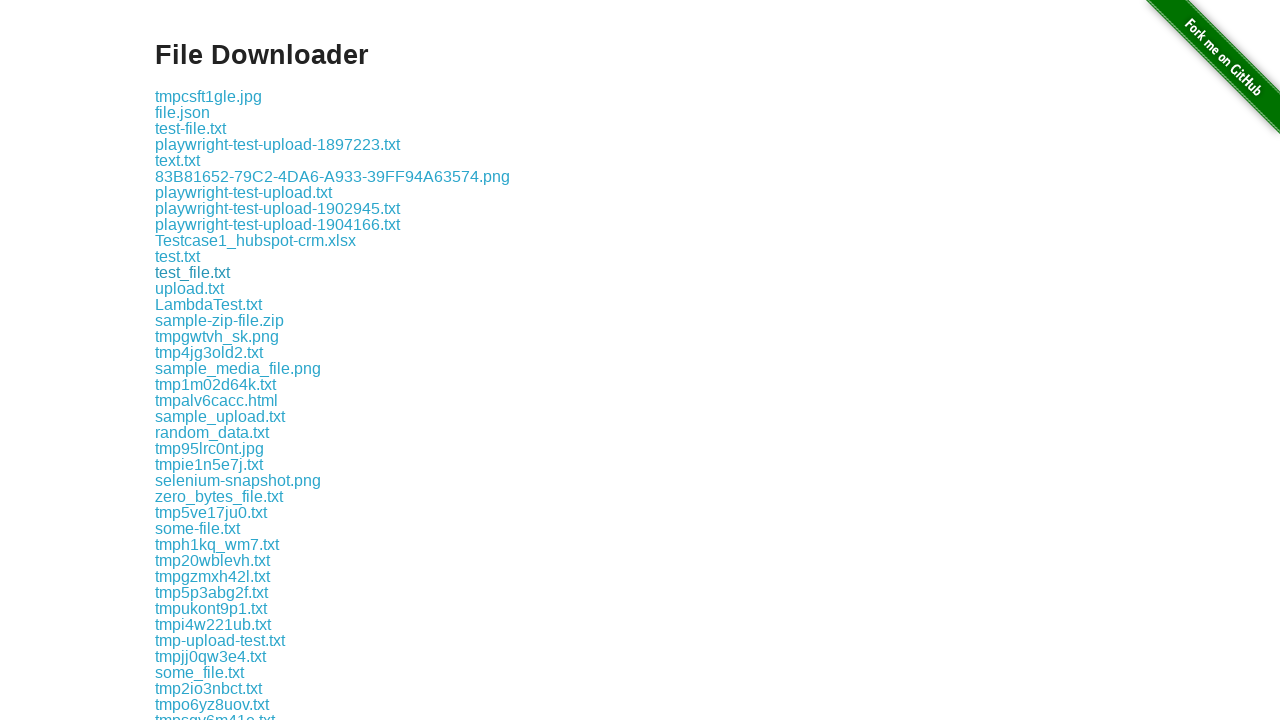

Clicked download link #13 at (190, 288) on xpath=//a >> nth=13
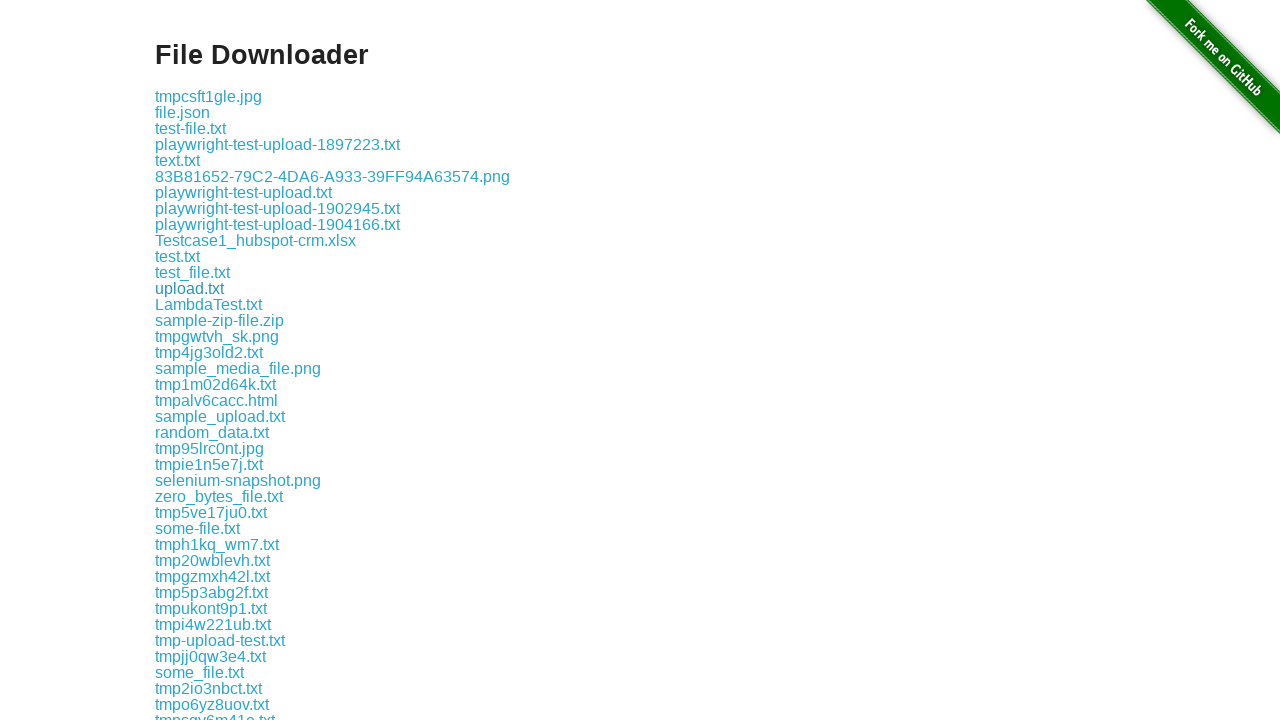

Waited 100ms before next download
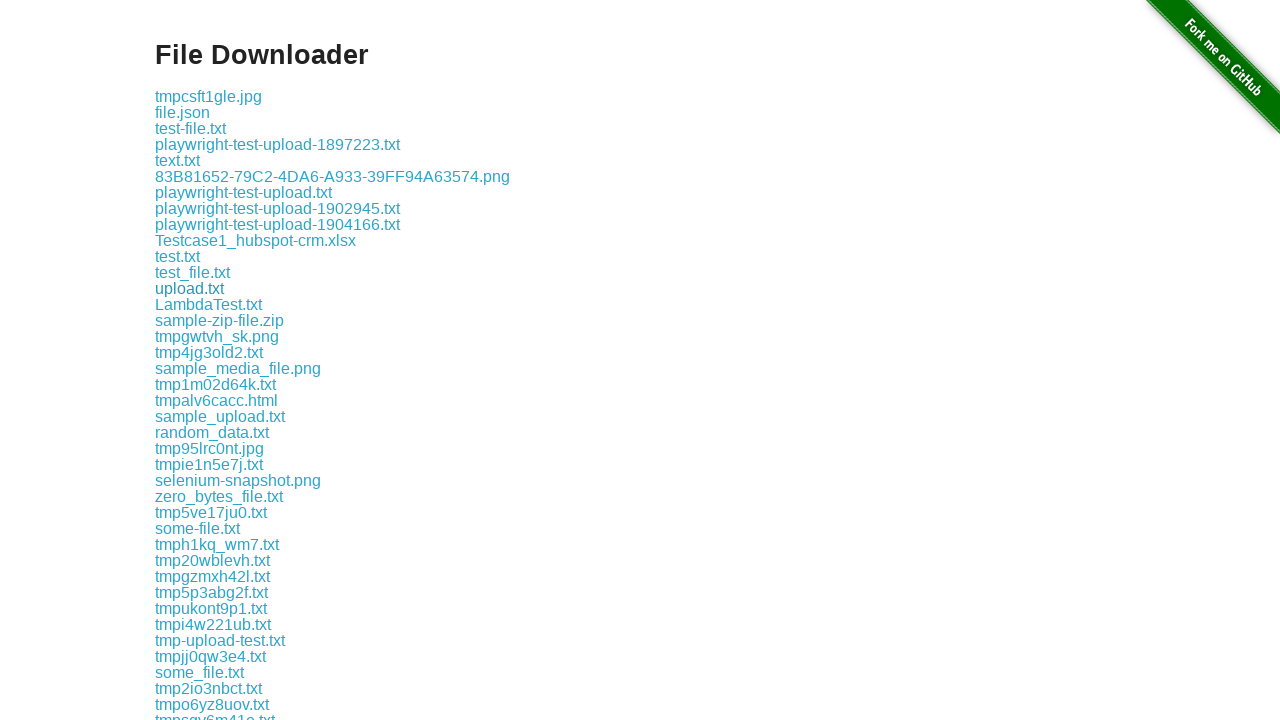

Clicked download link #14 at (208, 304) on xpath=//a >> nth=14
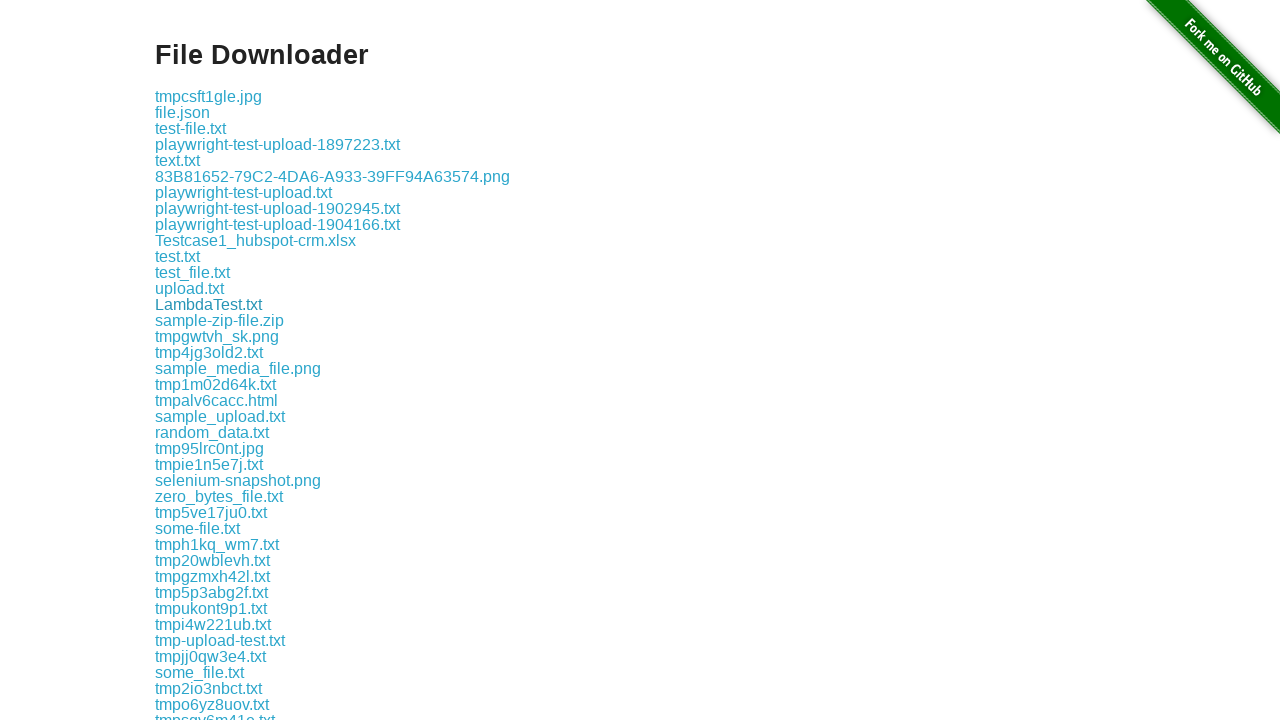

Waited 100ms before next download
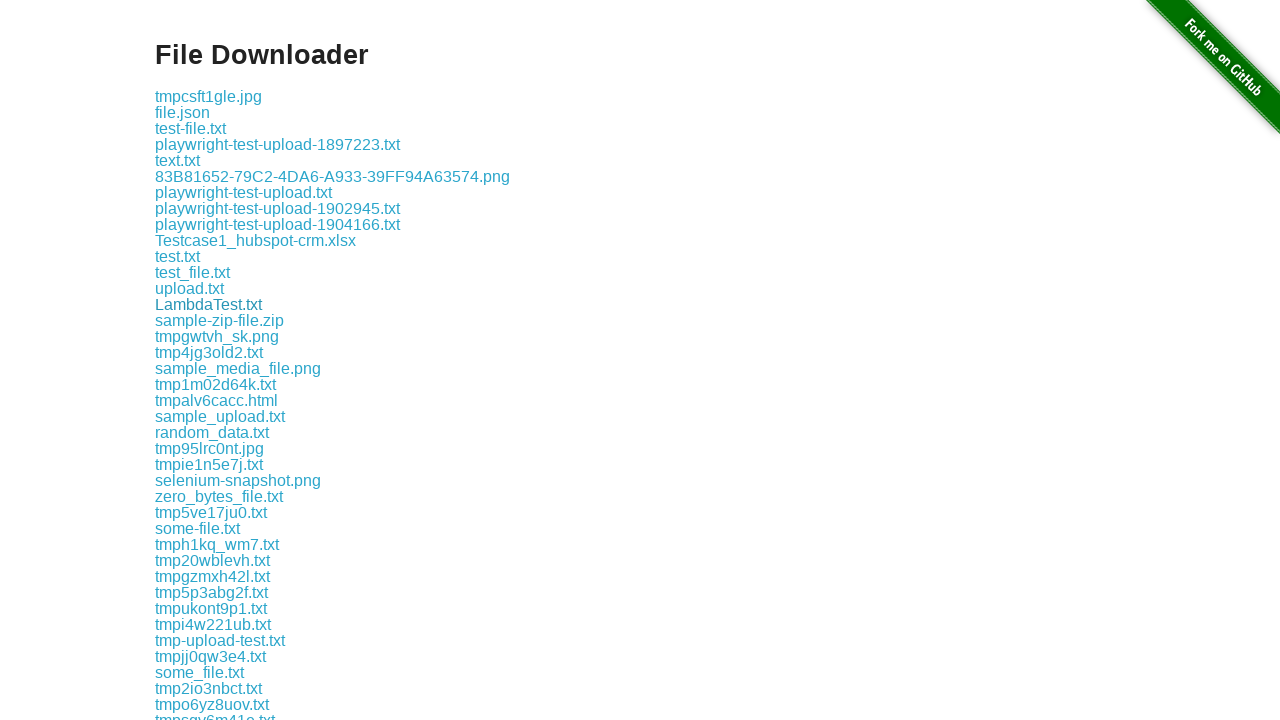

Clicked download link #15 at (220, 320) on xpath=//a >> nth=15
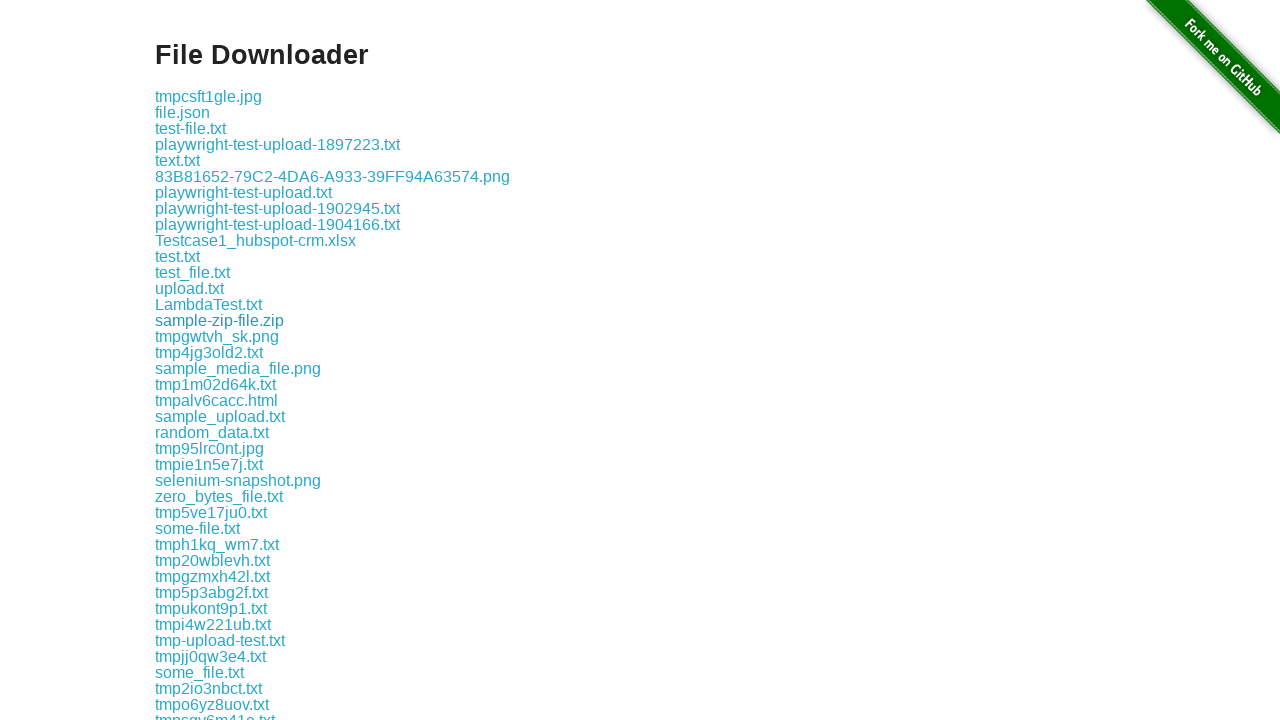

Waited 100ms before next download
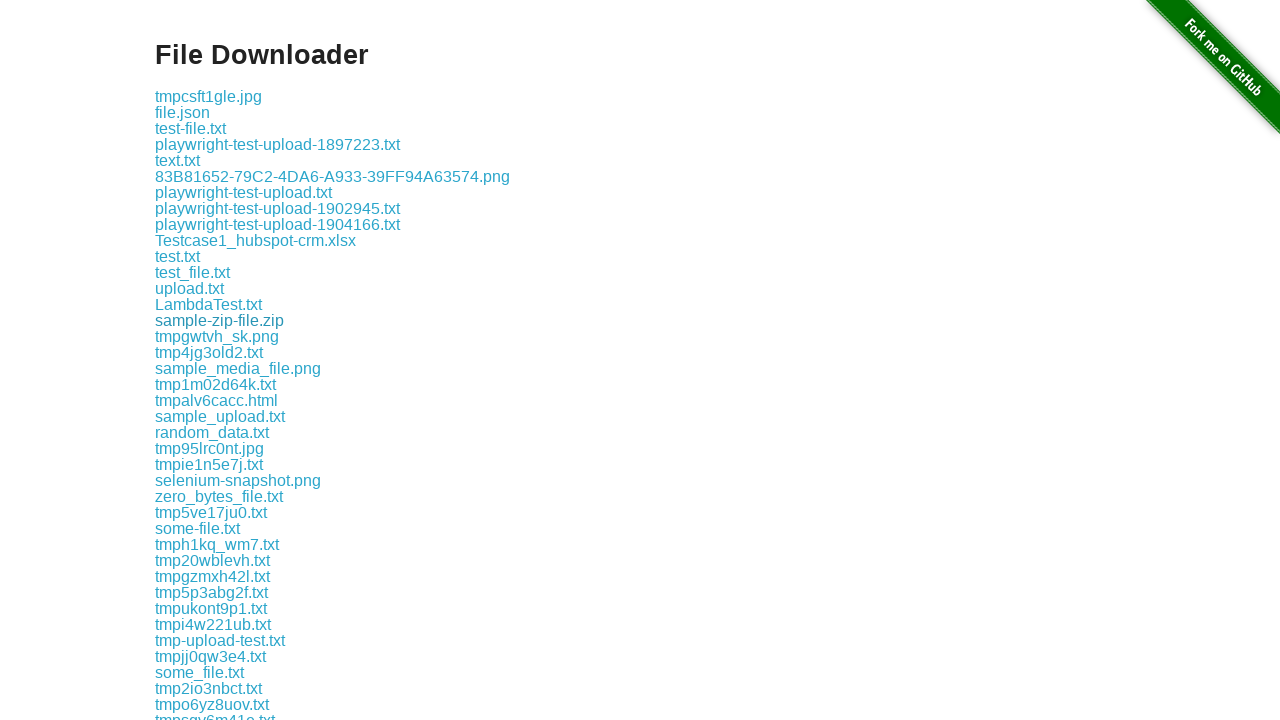

Clicked download link #16 at (217, 336) on xpath=//a >> nth=16
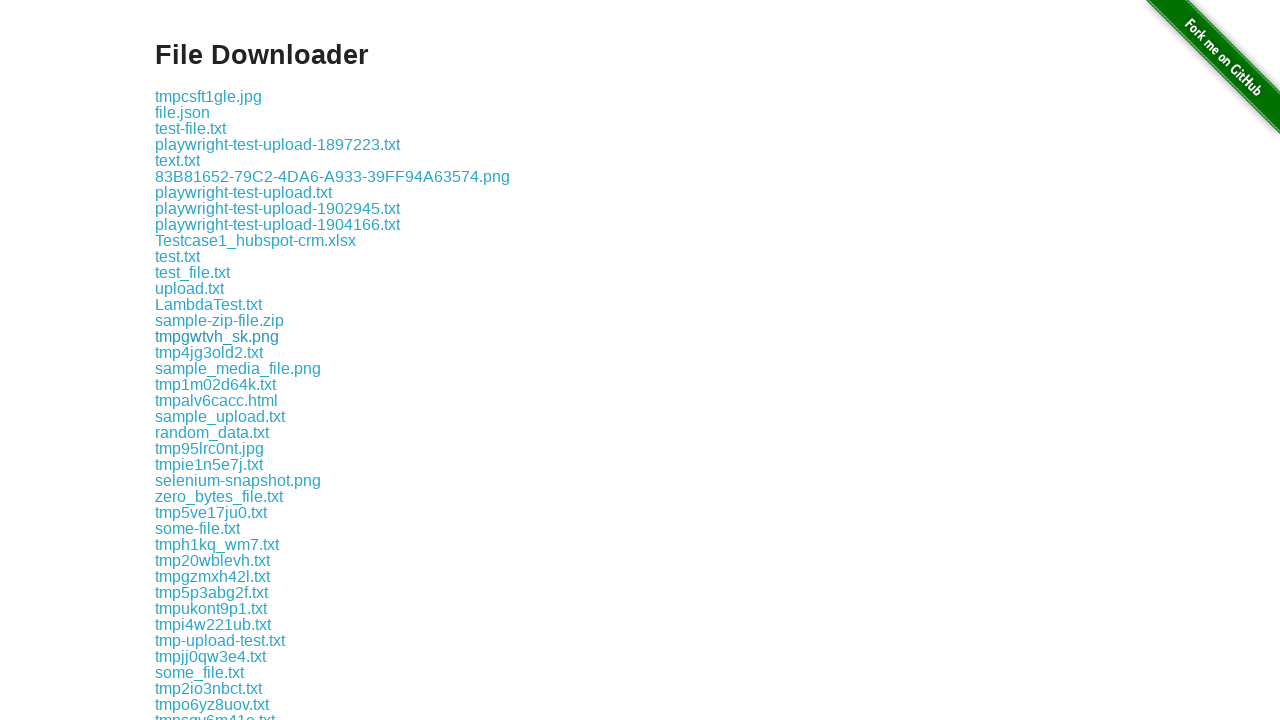

Waited 100ms before next download
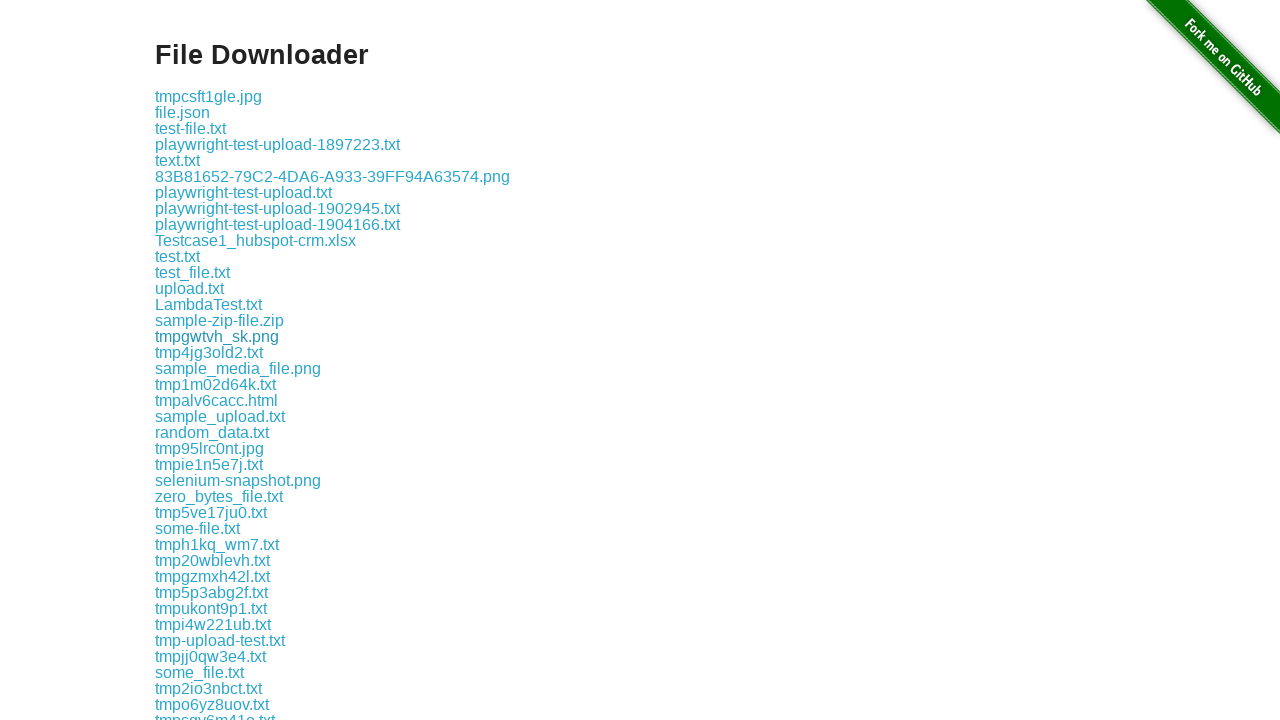

Clicked download link #17 at (209, 352) on xpath=//a >> nth=17
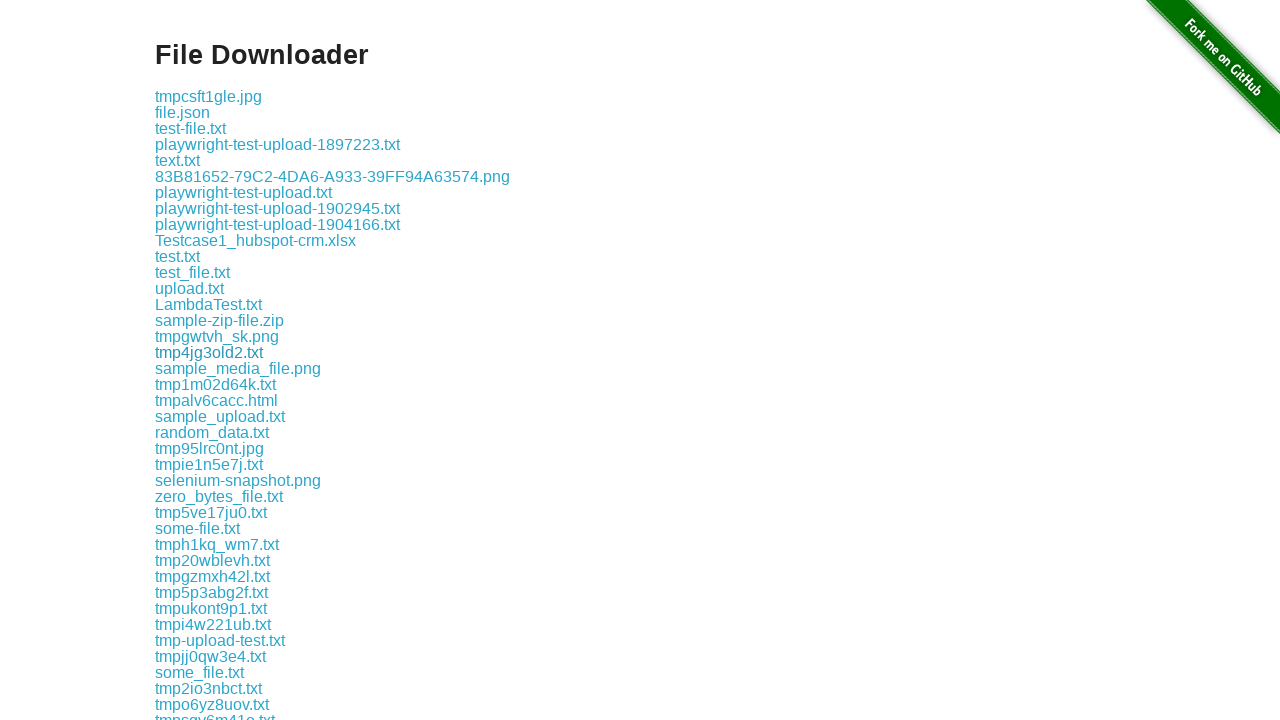

Waited 100ms before next download
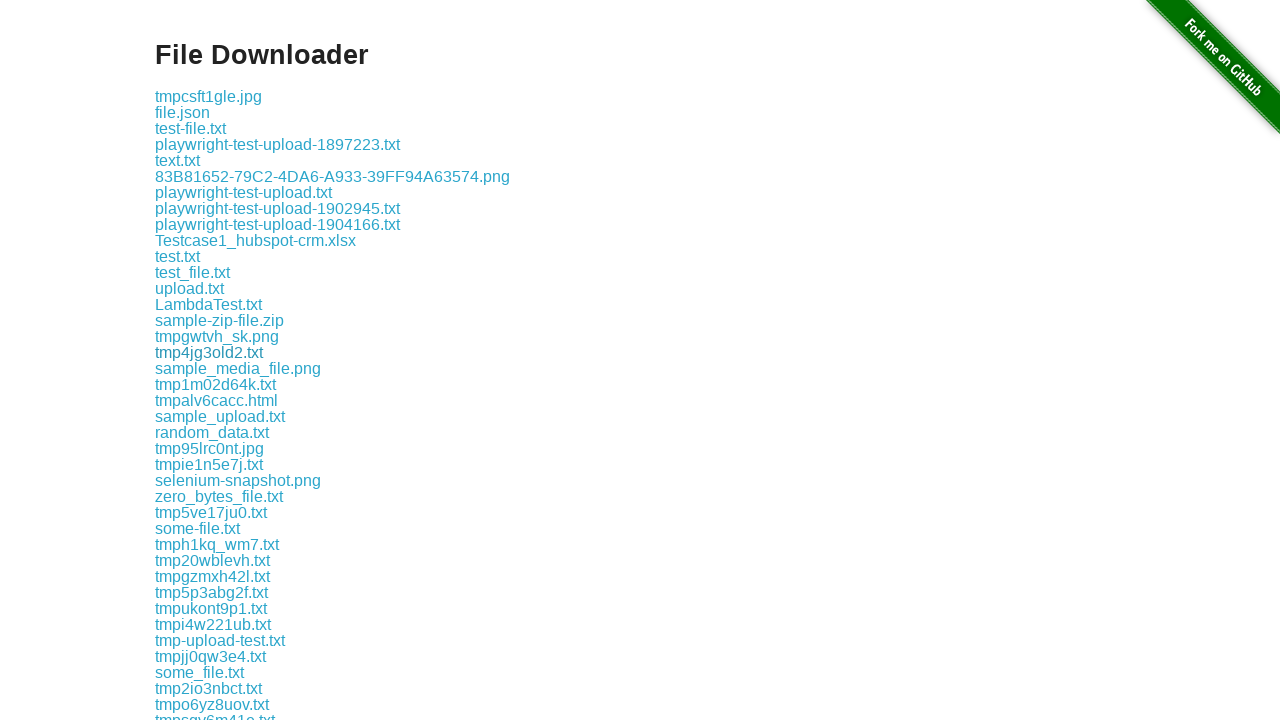

Clicked download link #18 at (238, 368) on xpath=//a >> nth=18
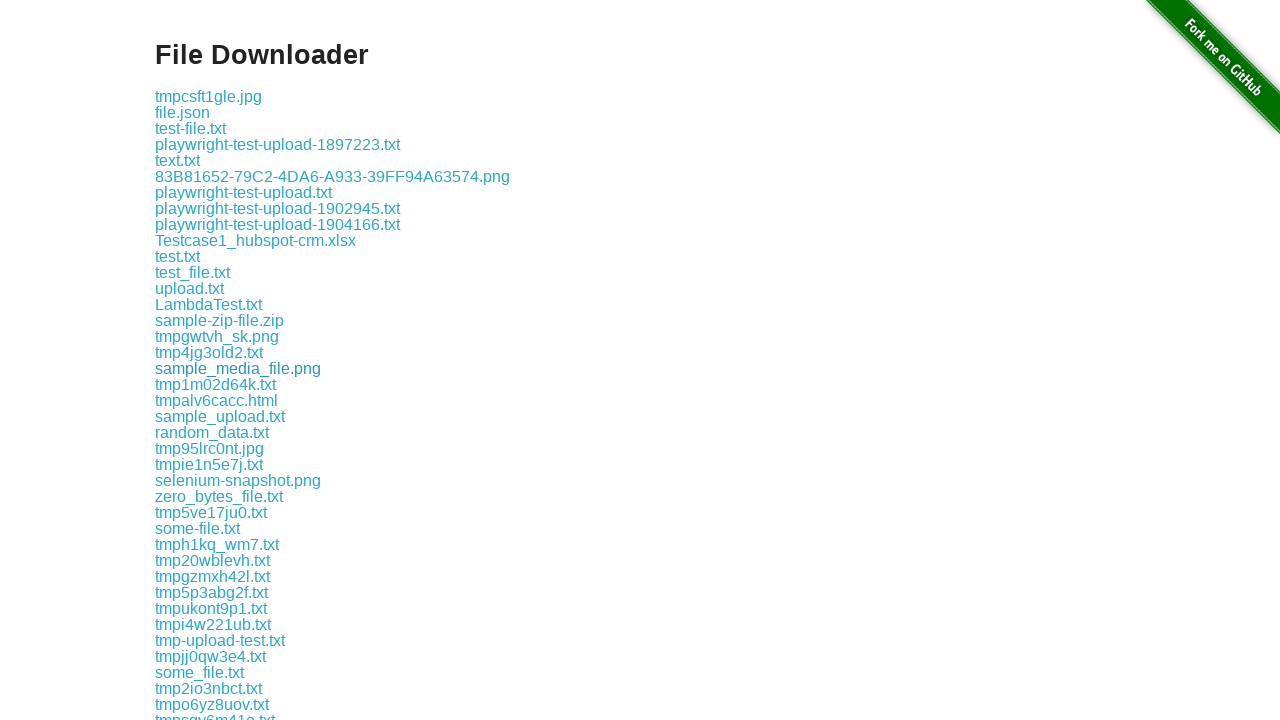

Waited 100ms before next download
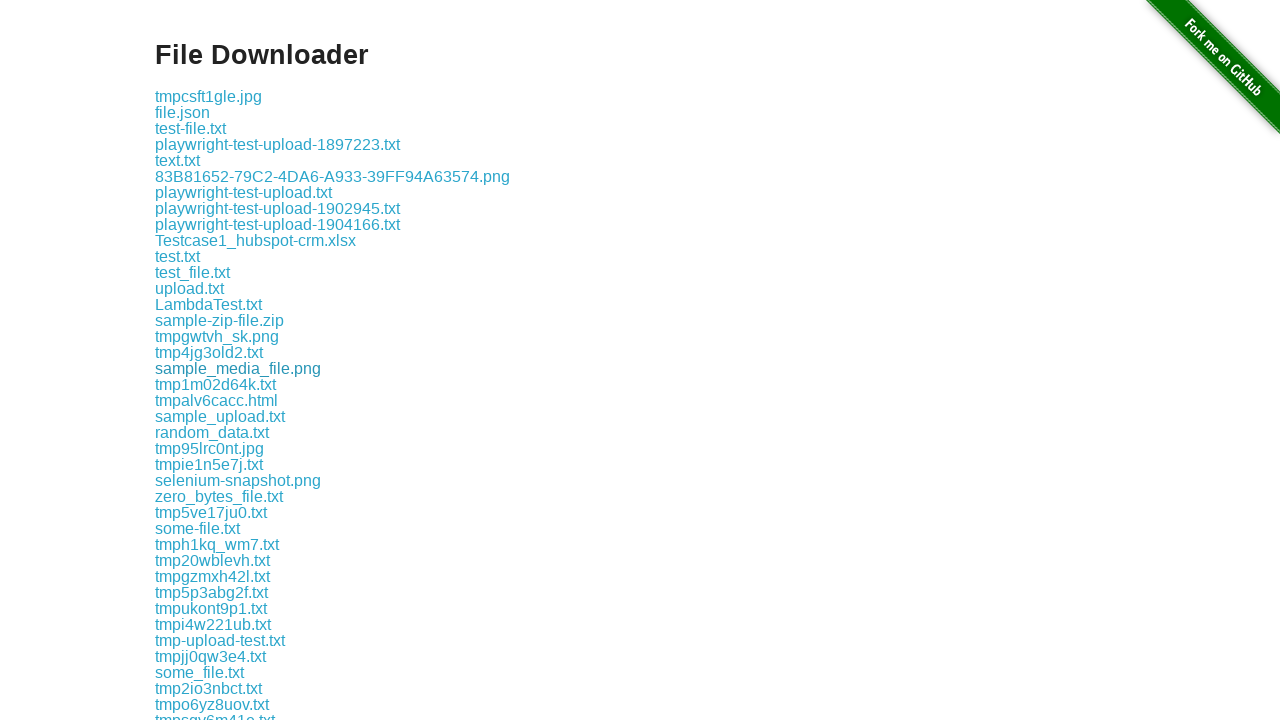

Clicked download link #19 at (216, 384) on xpath=//a >> nth=19
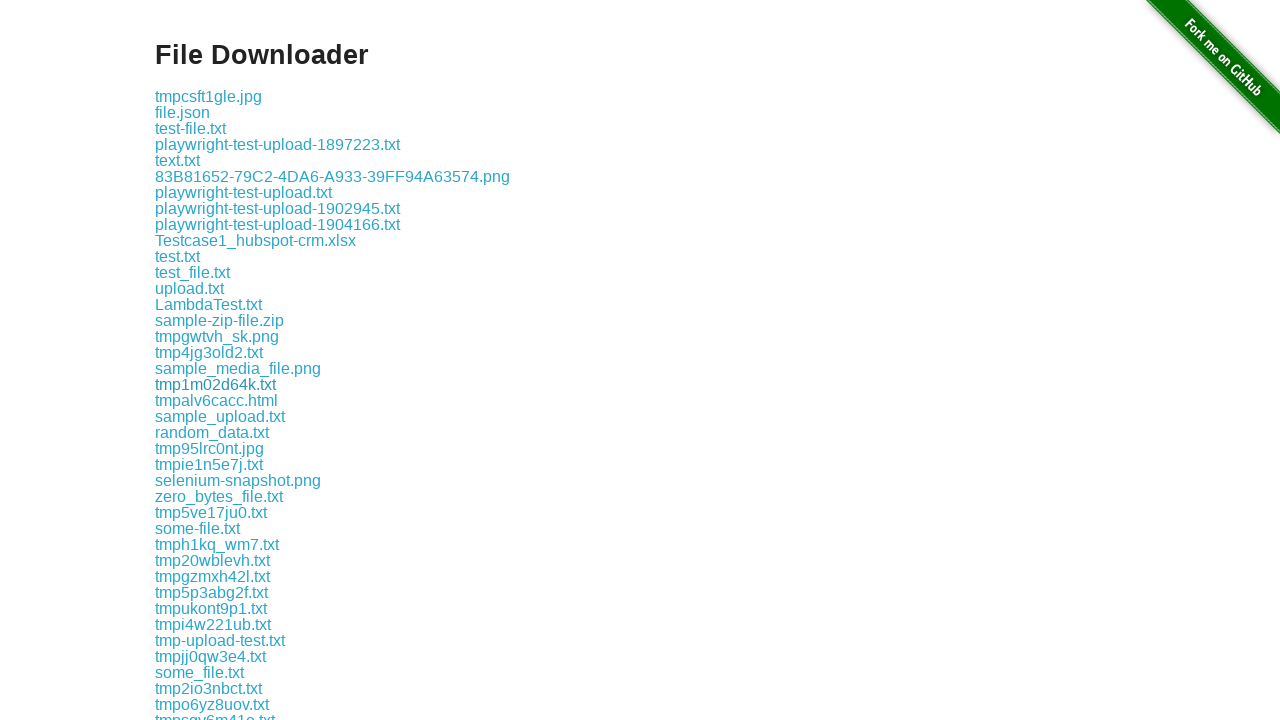

Waited 100ms before next download
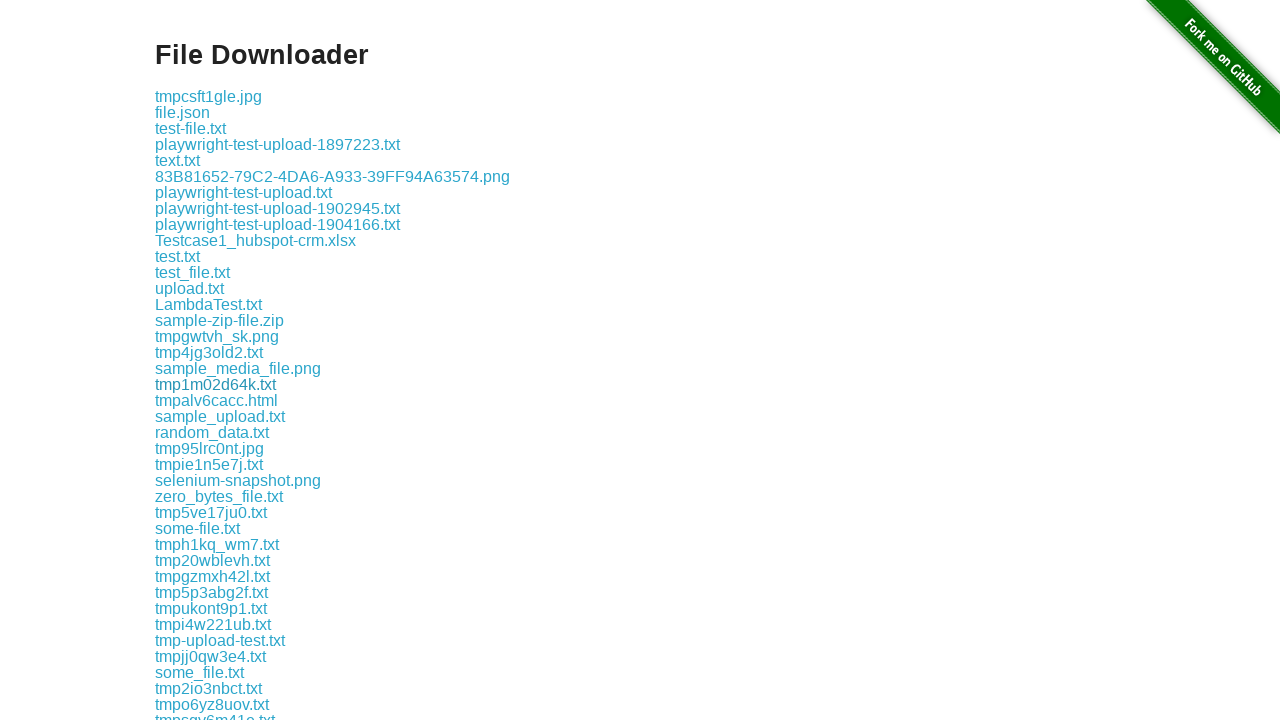

Clicked download link #20 at (216, 400) on xpath=//a >> nth=20
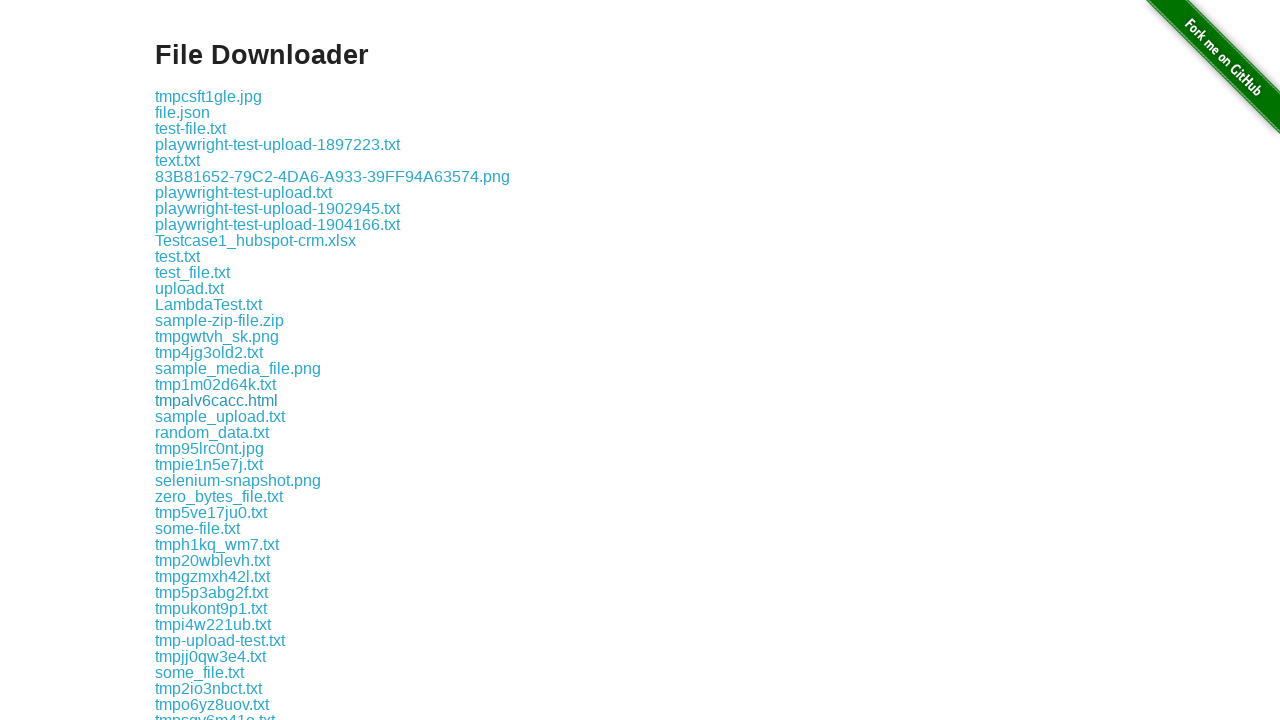

Waited 100ms before next download
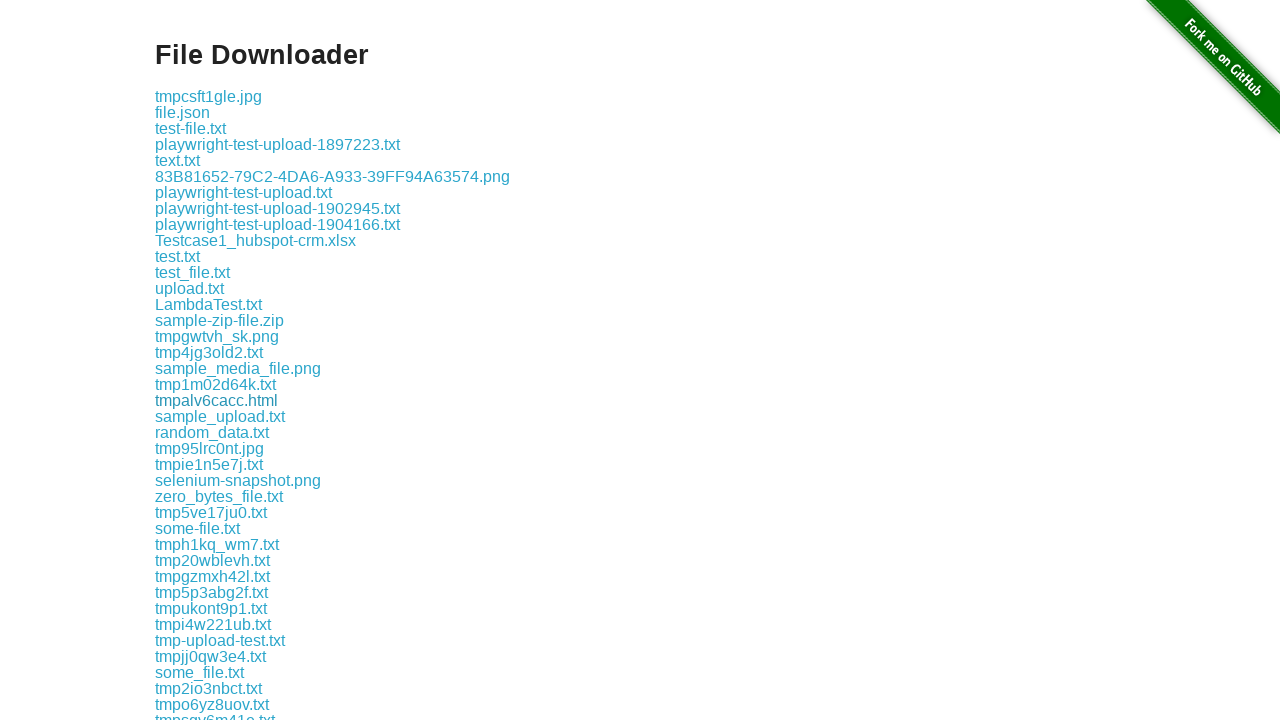

Clicked download link #21 at (220, 416) on xpath=//a >> nth=21
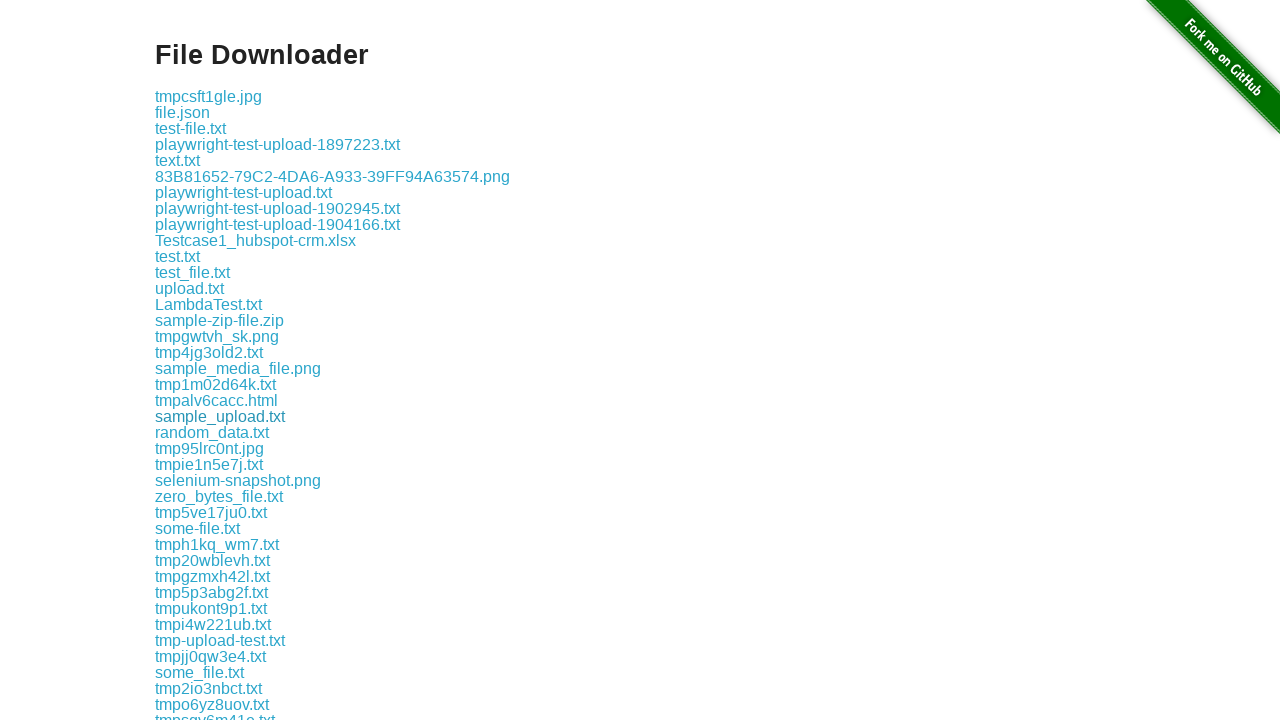

Waited 100ms before next download
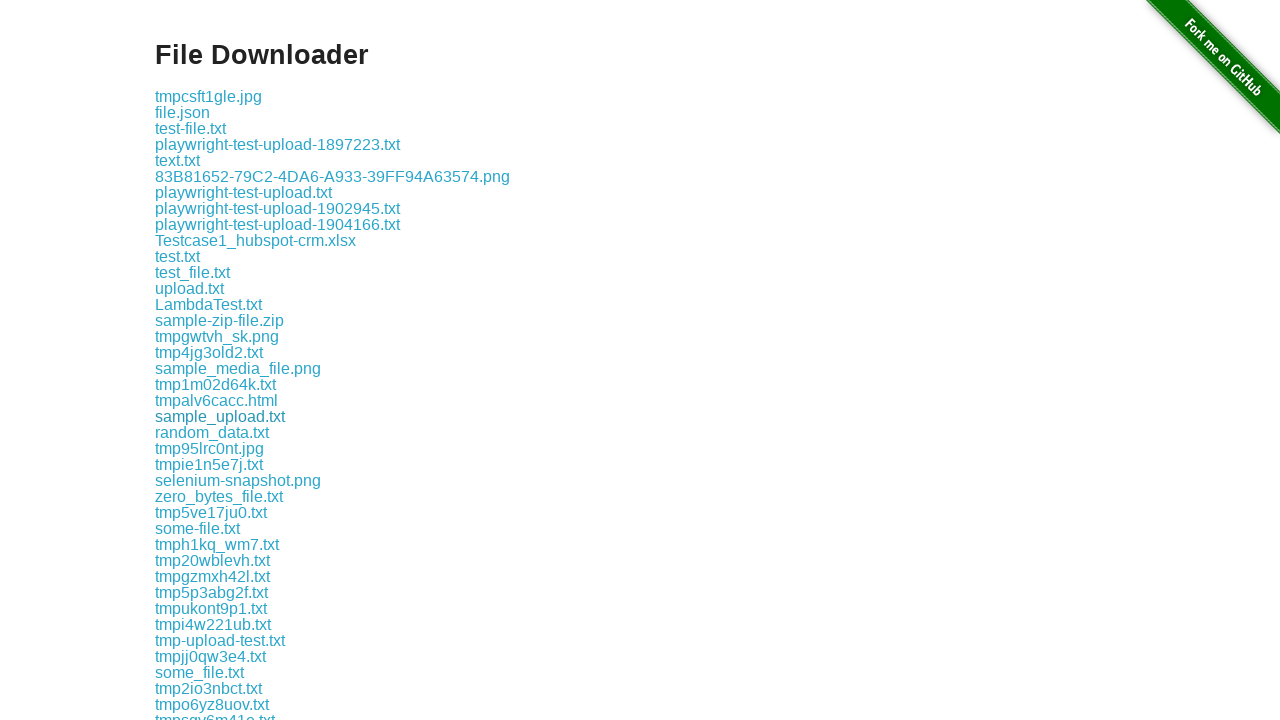

Clicked download link #22 at (212, 432) on xpath=//a >> nth=22
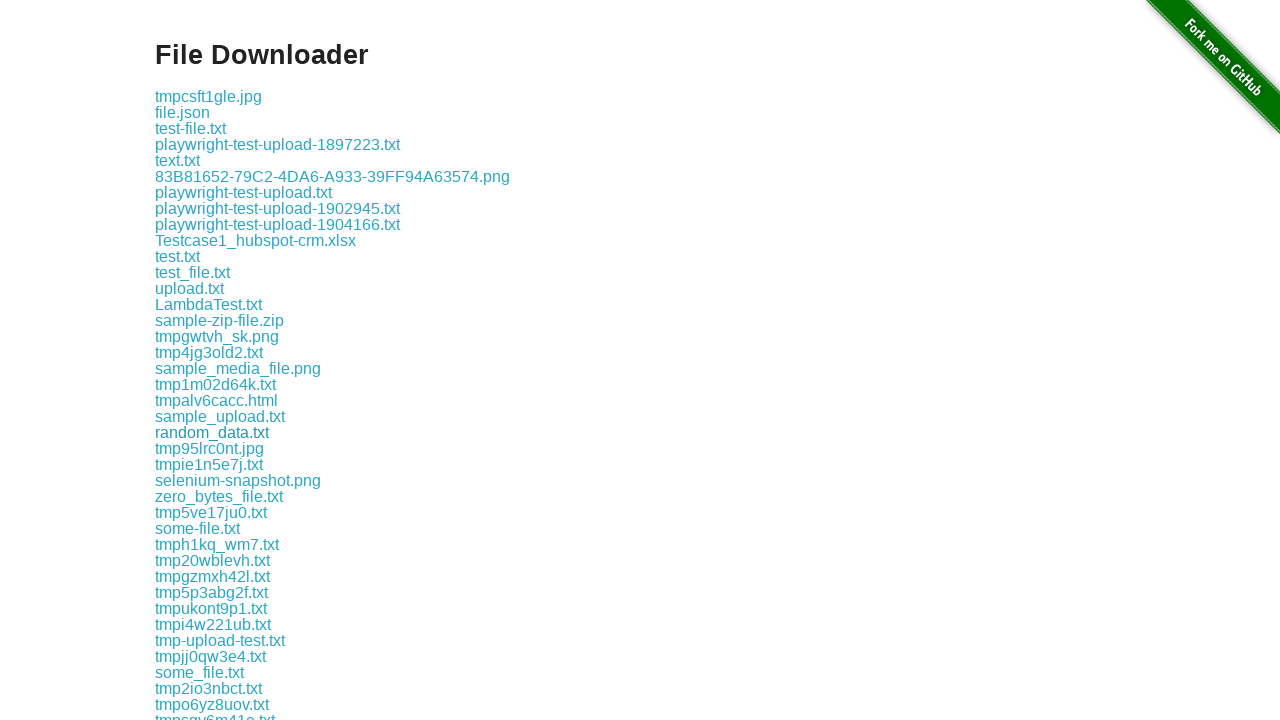

Waited 100ms before next download
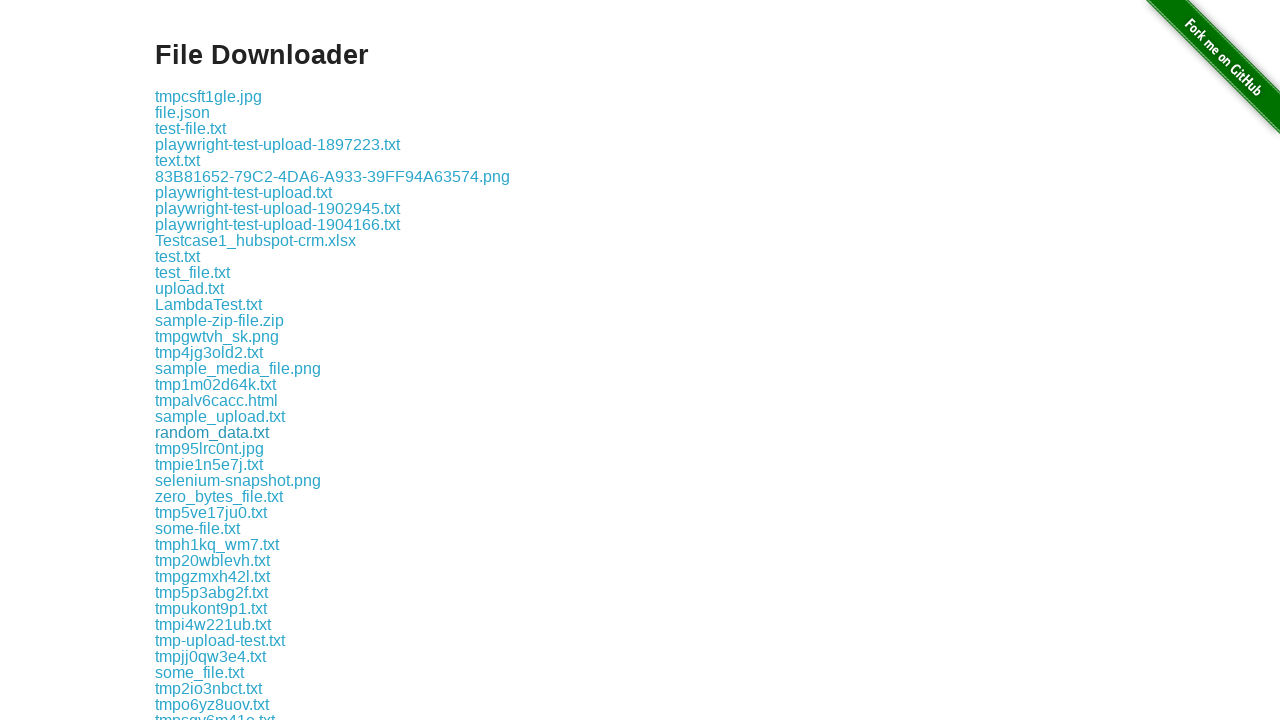

Clicked download link #23 at (210, 448) on xpath=//a >> nth=23
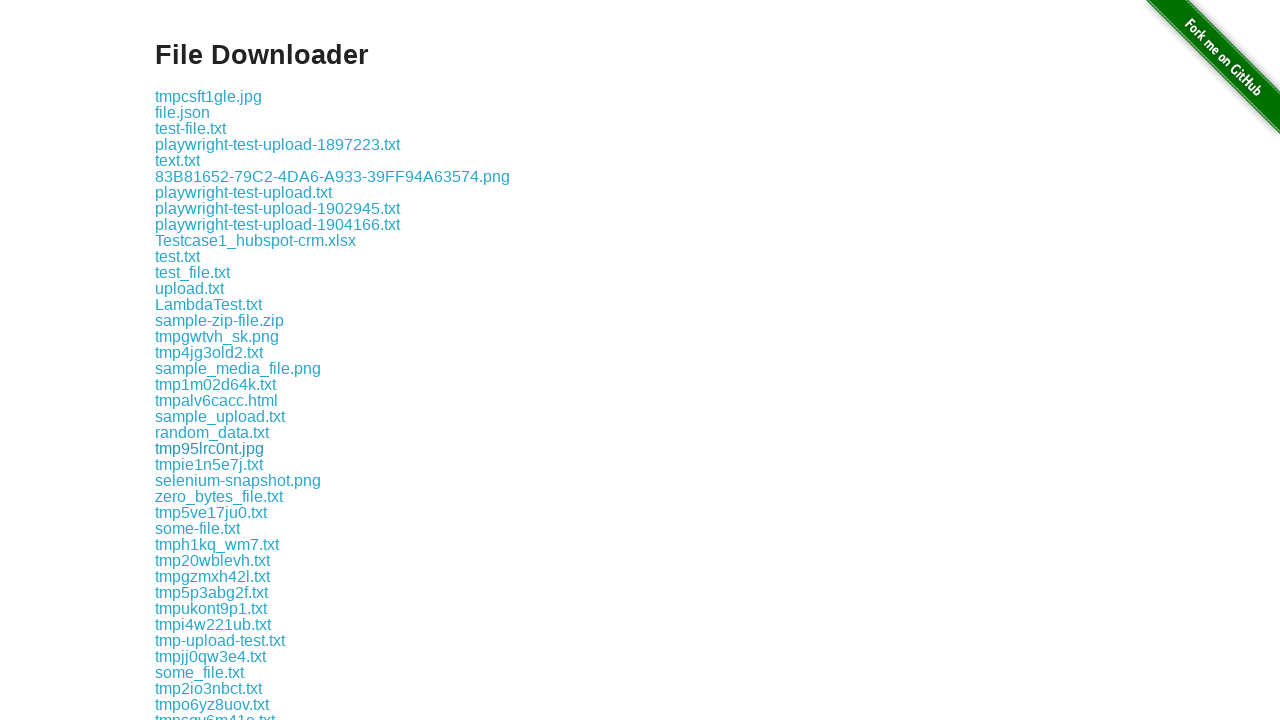

Waited 100ms before next download
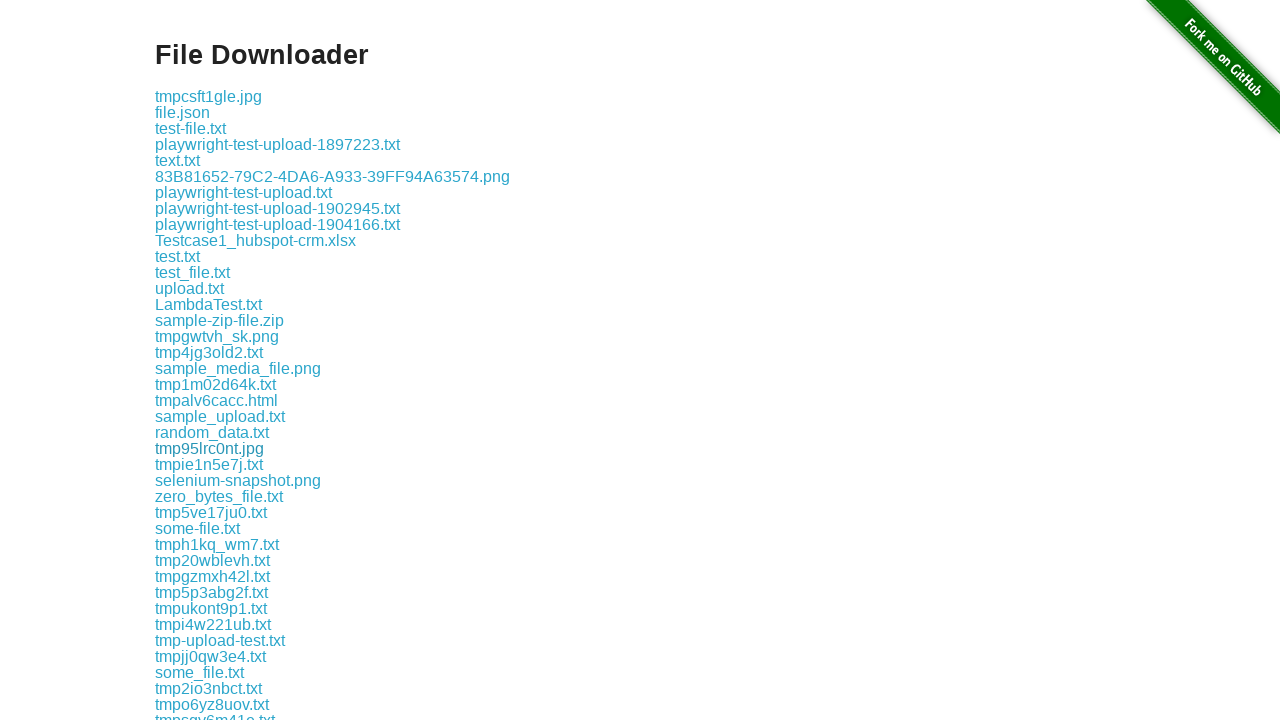

Clicked download link #24 at (209, 464) on xpath=//a >> nth=24
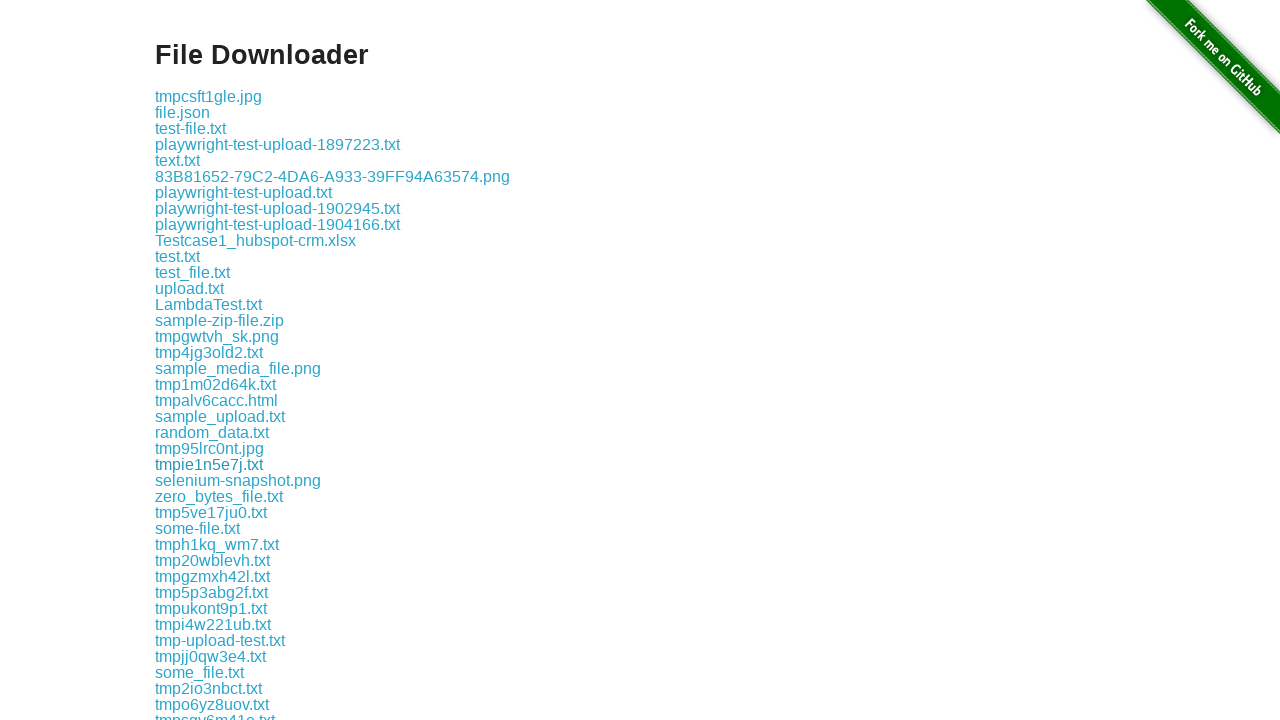

Waited 100ms before next download
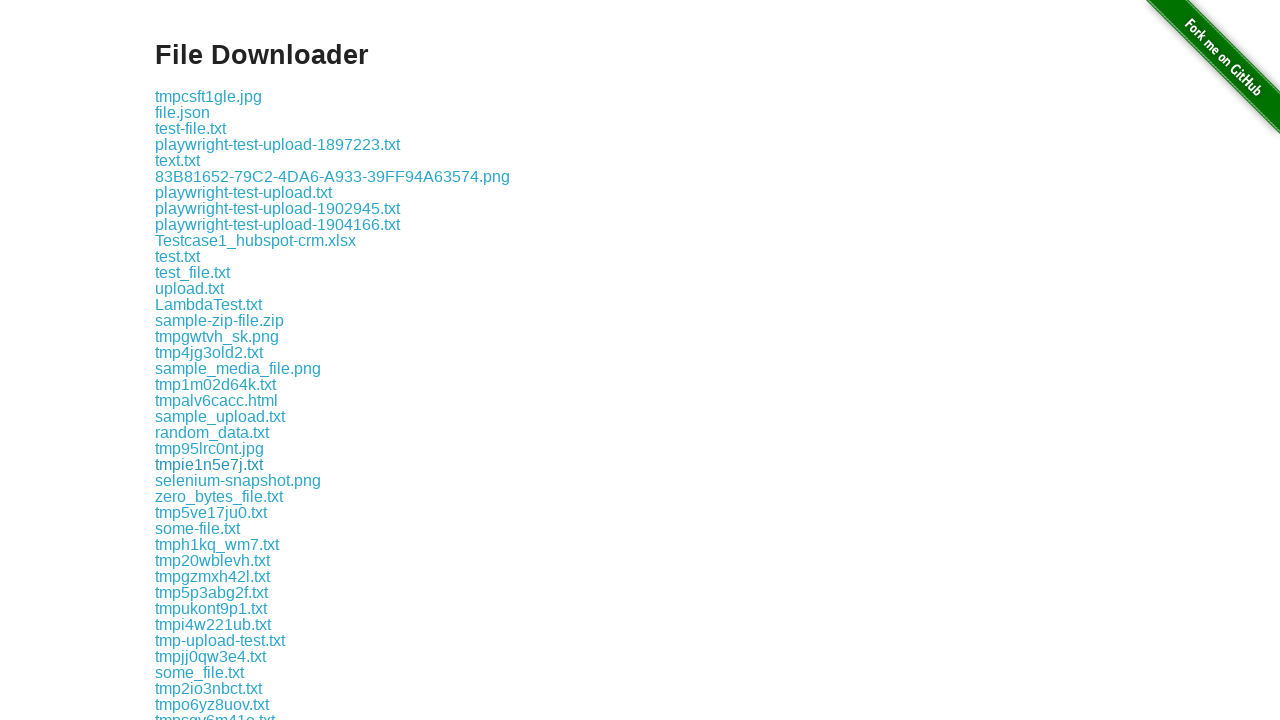

Clicked download link #25 at (238, 480) on xpath=//a >> nth=25
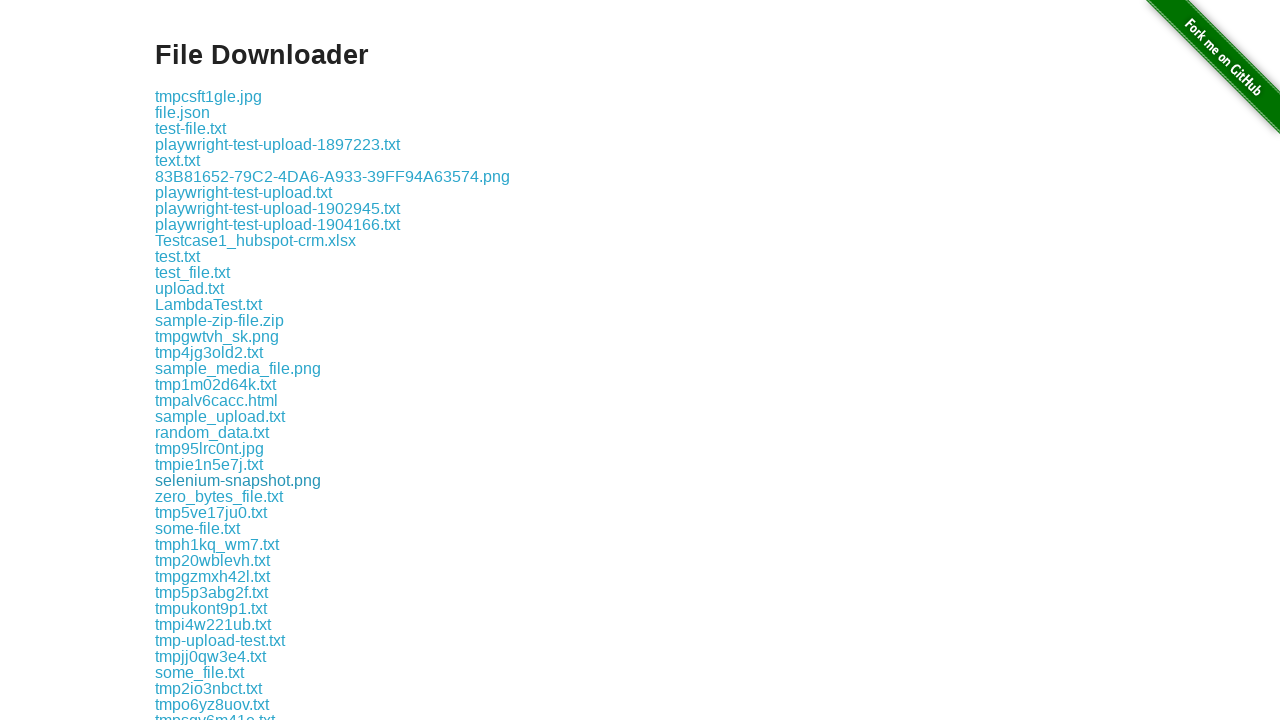

Waited 100ms before next download
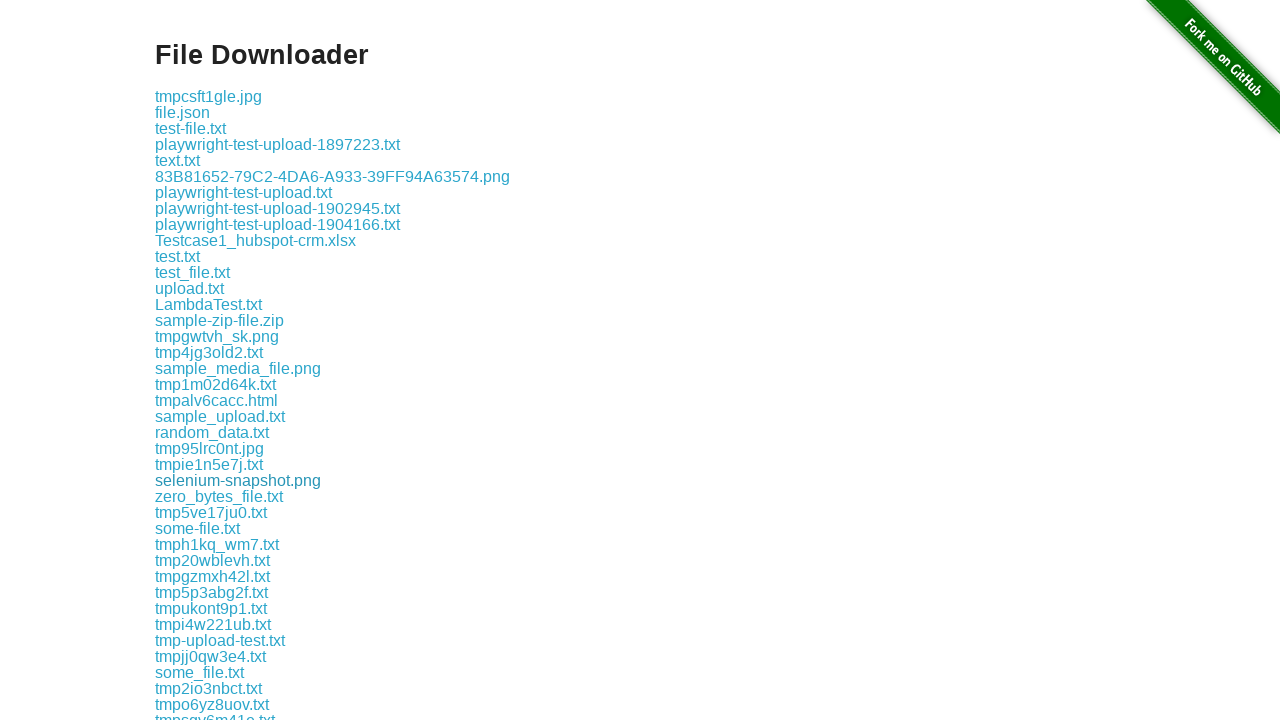

Clicked download link #26 at (219, 496) on xpath=//a >> nth=26
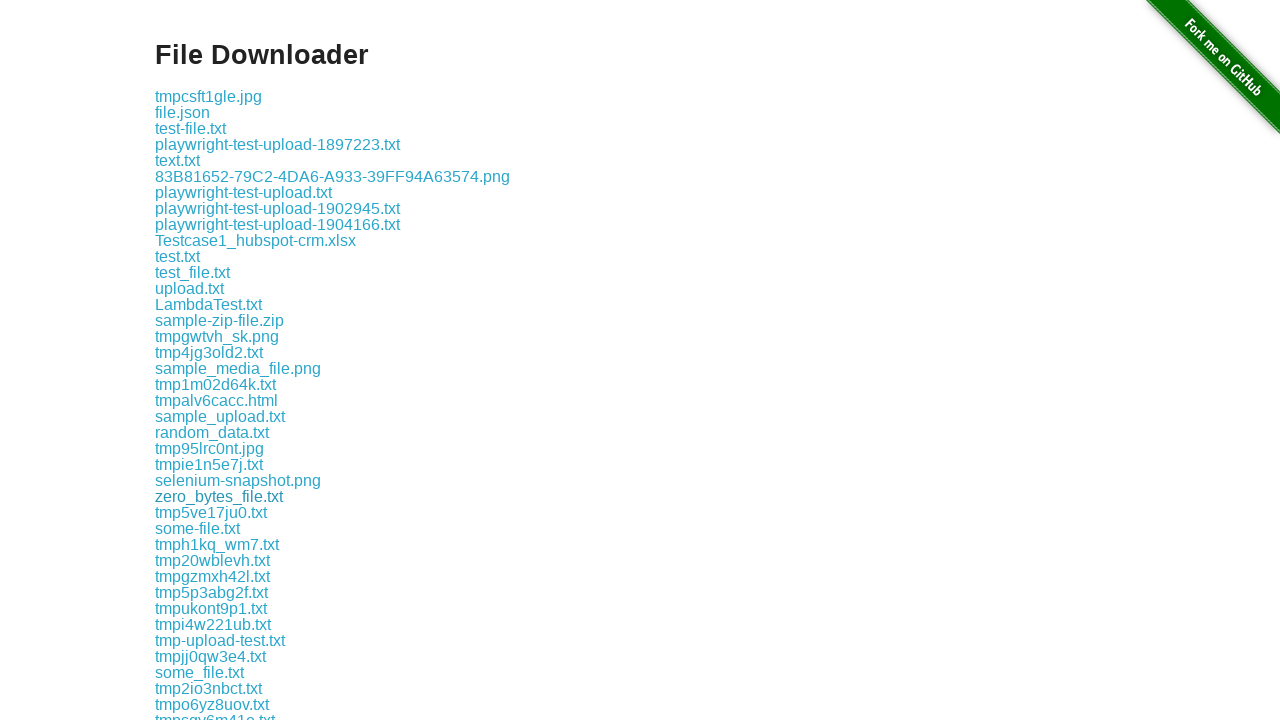

Waited 100ms before next download
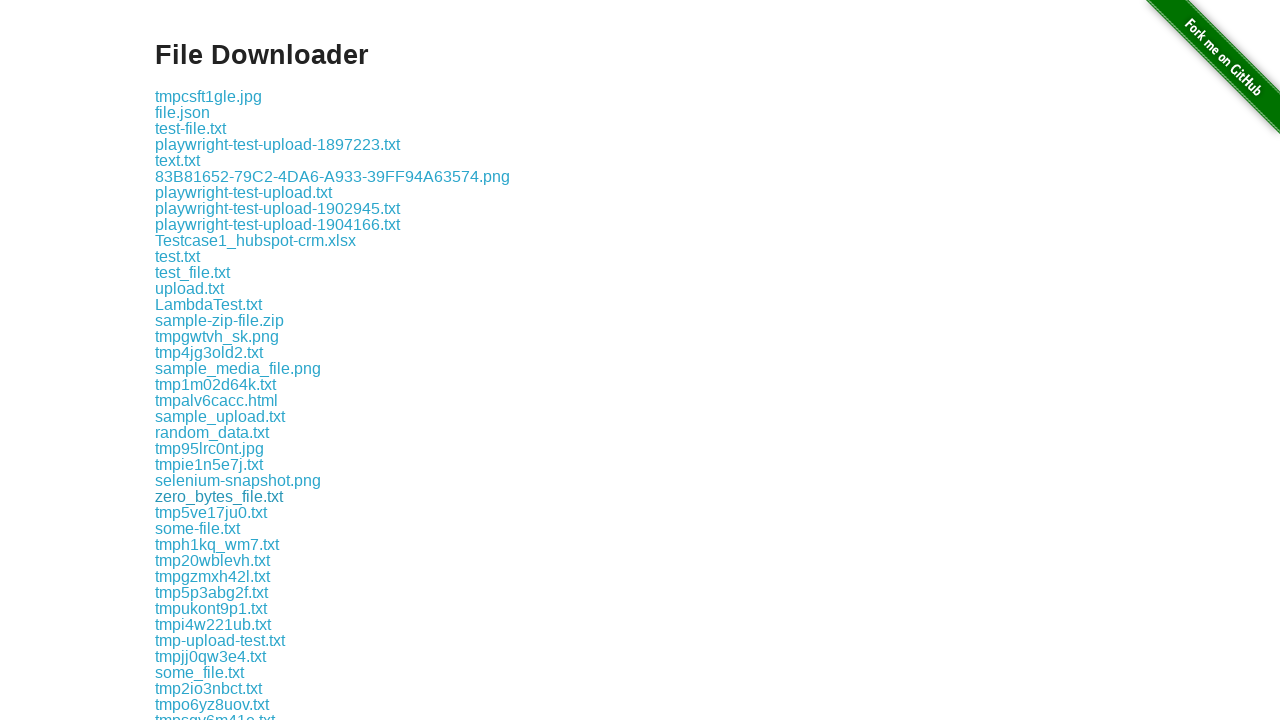

Clicked download link #27 at (211, 512) on xpath=//a >> nth=27
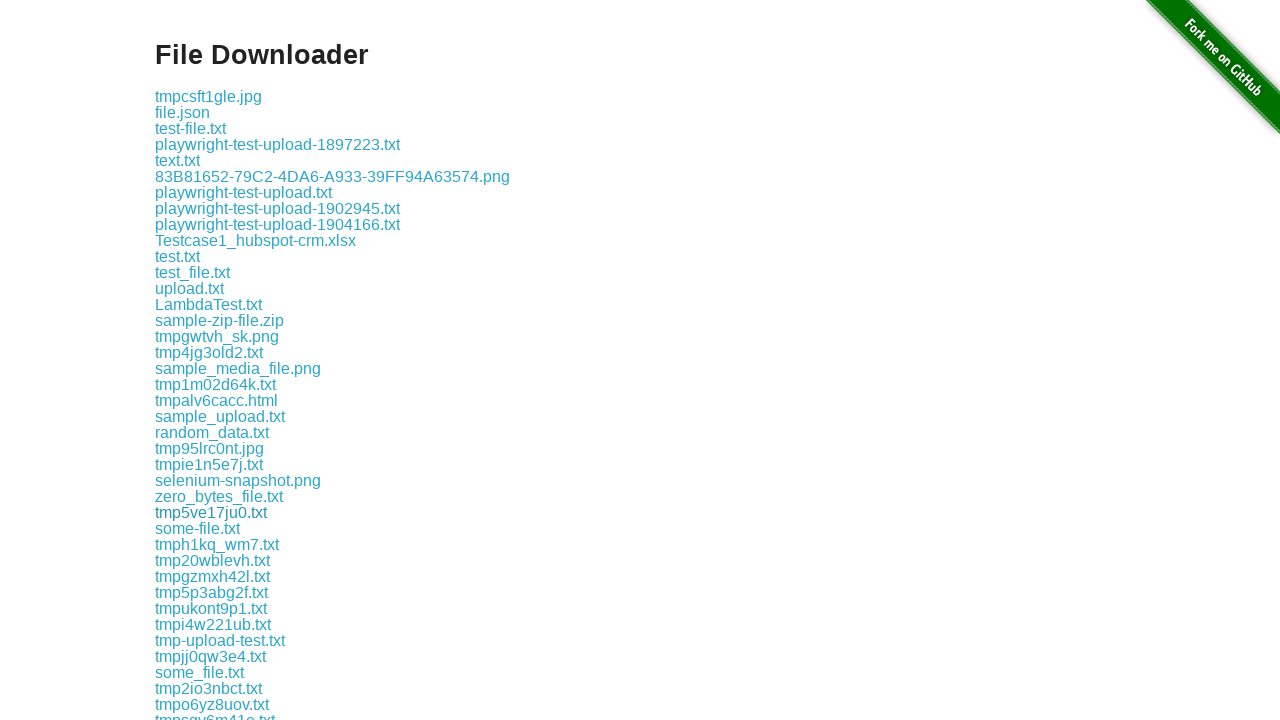

Waited 100ms before next download
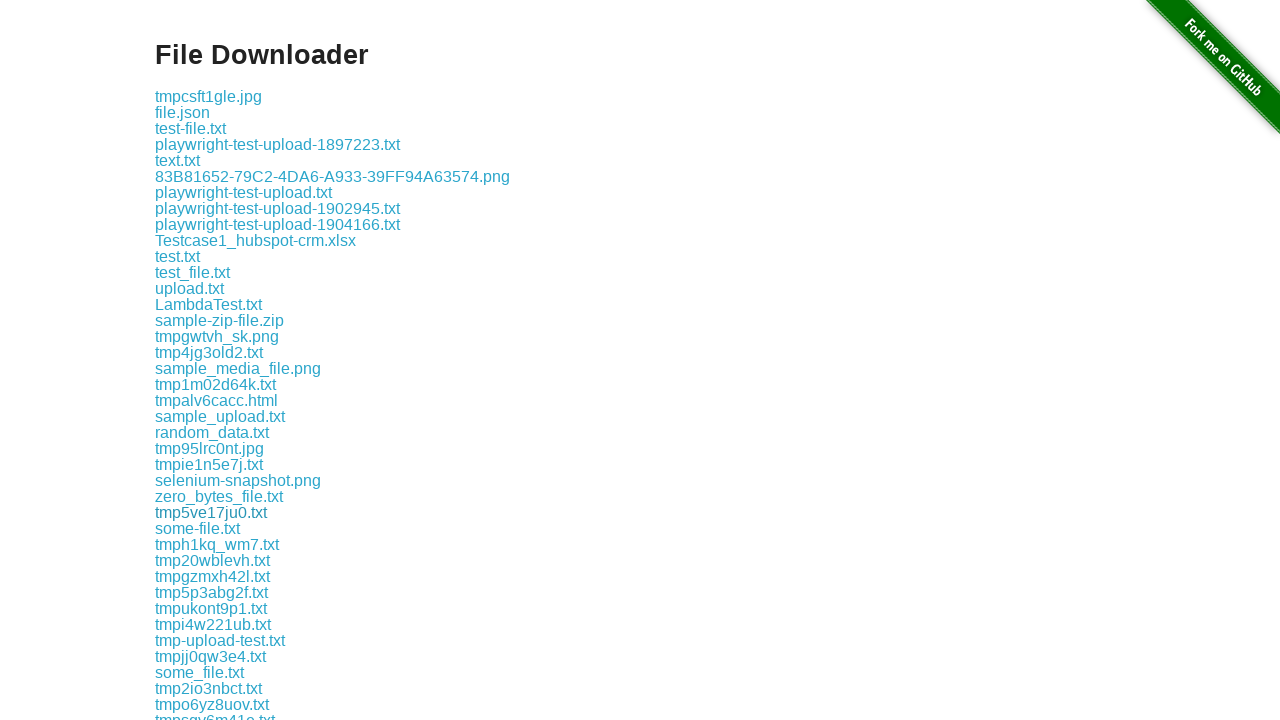

Clicked download link #28 at (198, 528) on xpath=//a >> nth=28
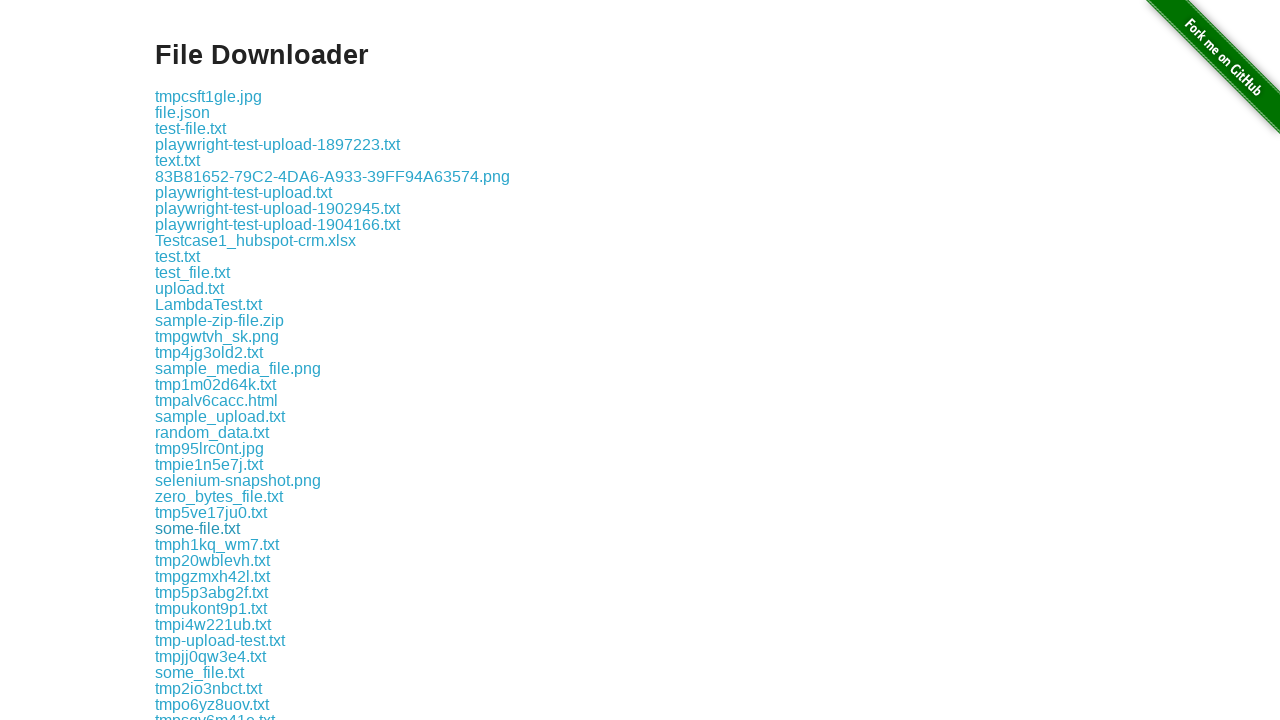

Waited 100ms before next download
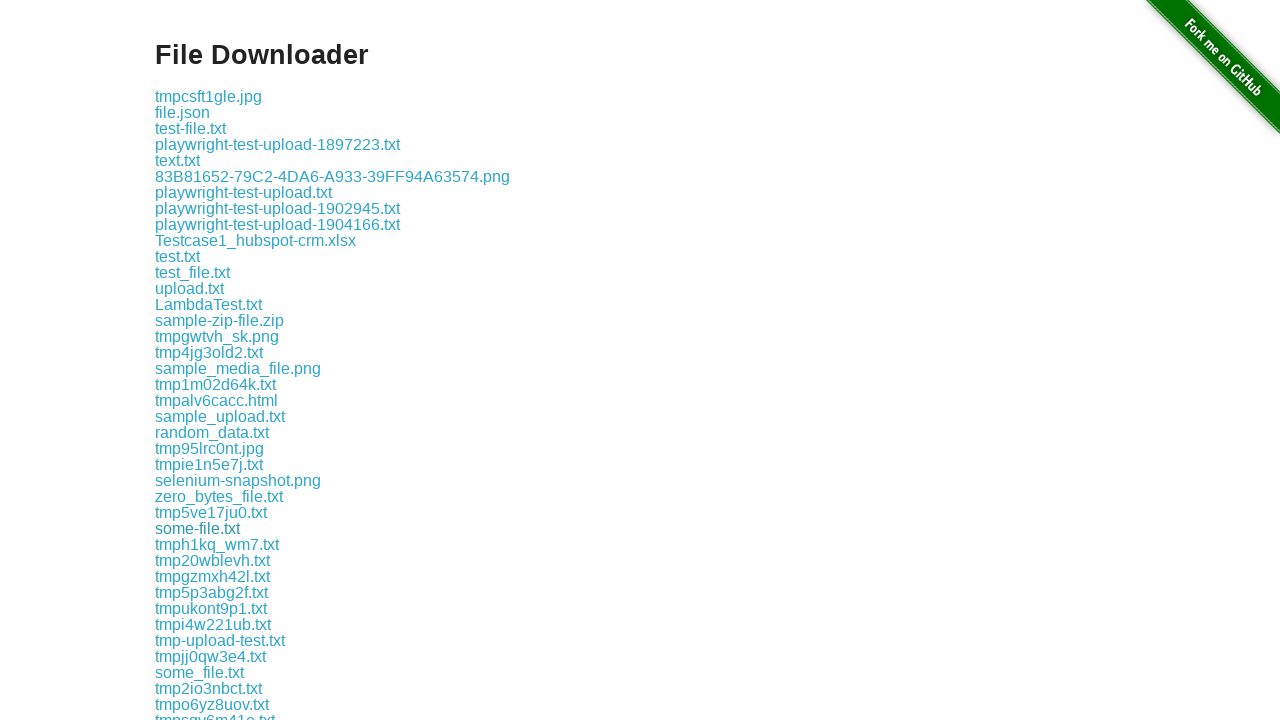

Clicked download link #29 at (217, 544) on xpath=//a >> nth=29
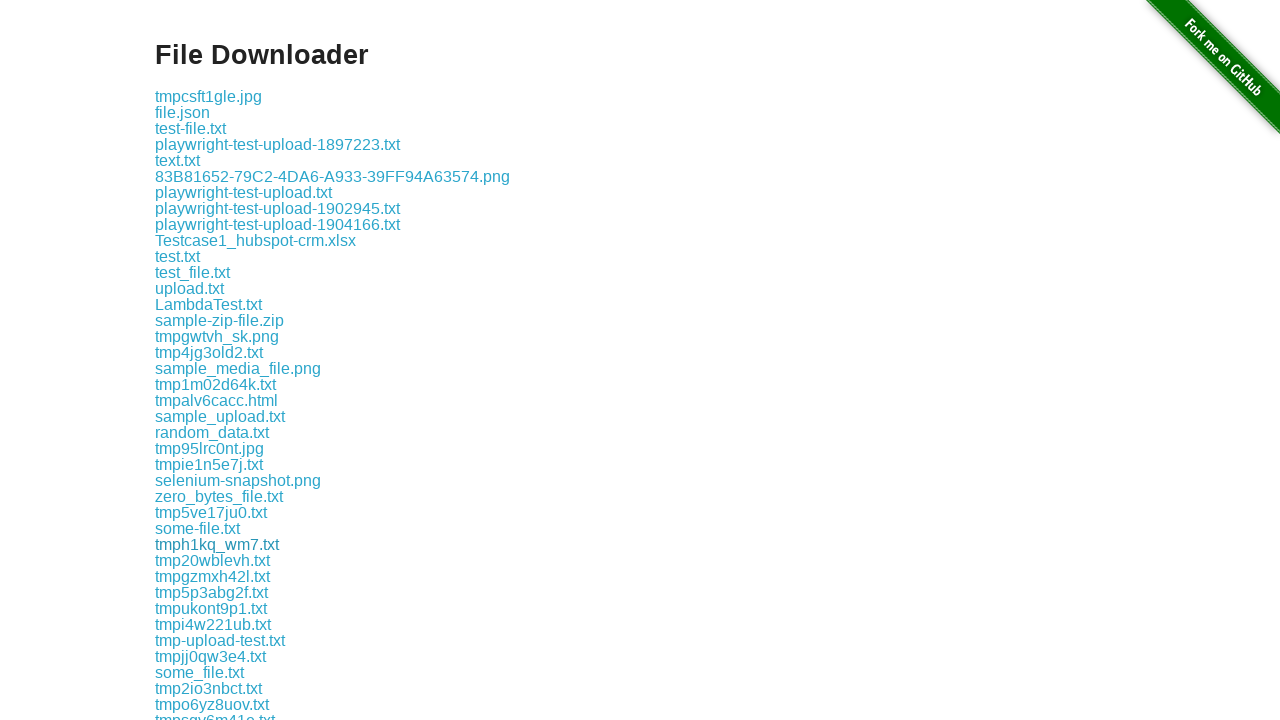

Waited 100ms before next download
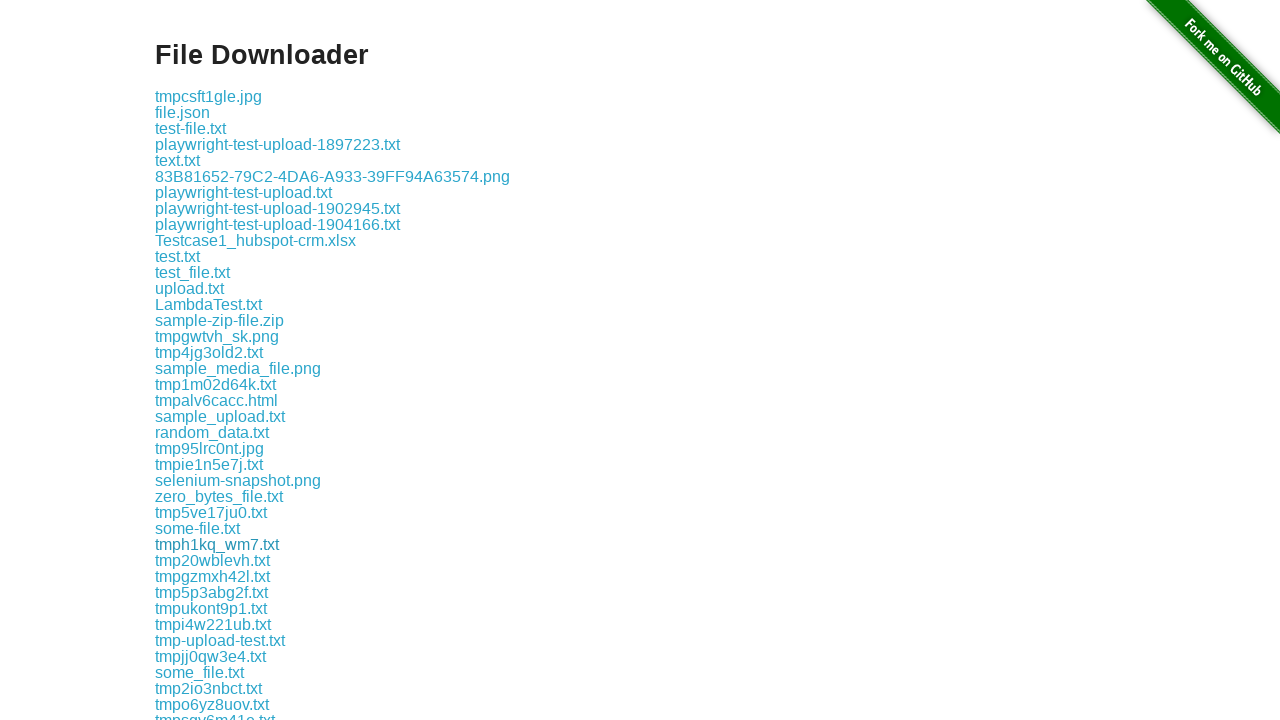

Clicked download link #30 at (212, 560) on xpath=//a >> nth=30
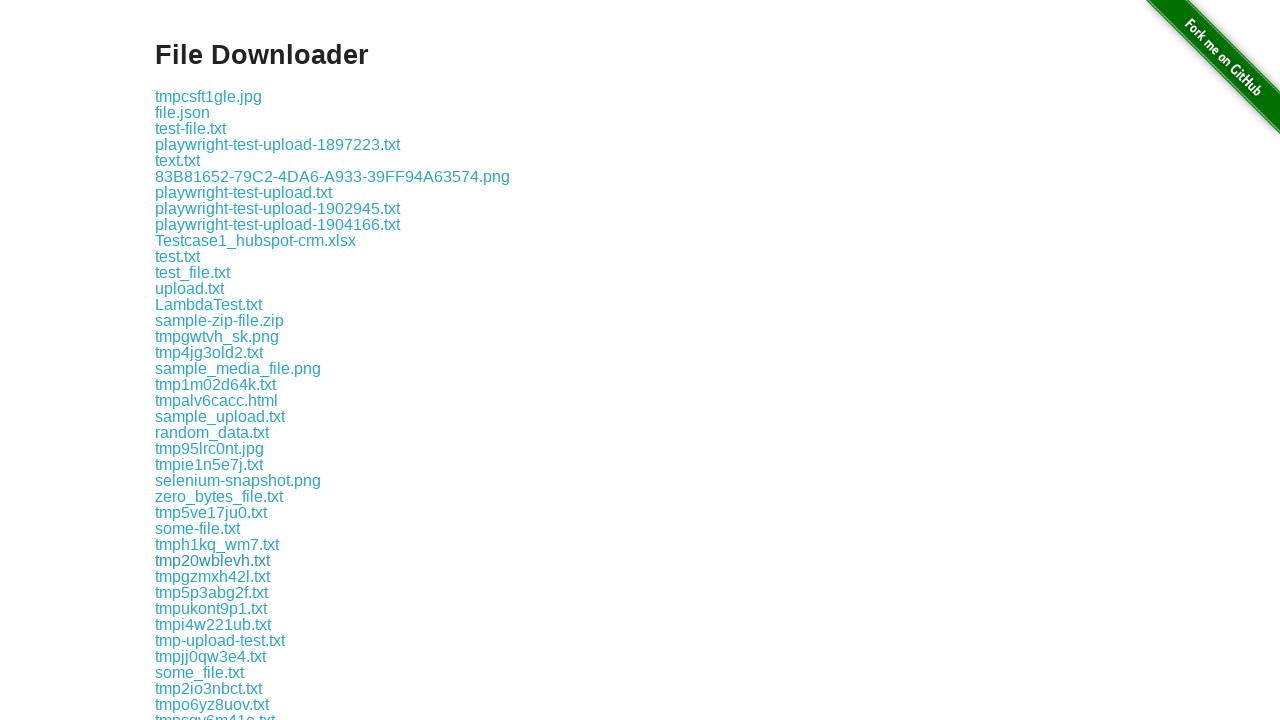

Waited 100ms before next download
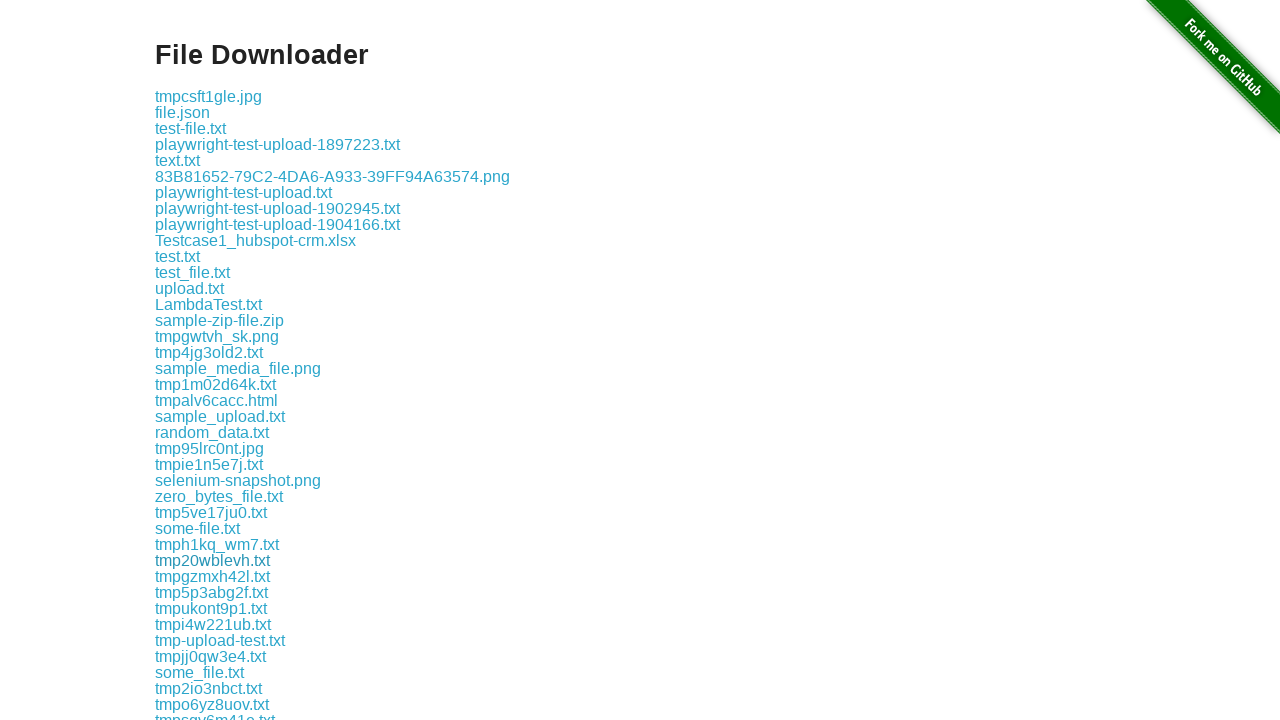

Clicked download link #31 at (212, 576) on xpath=//a >> nth=31
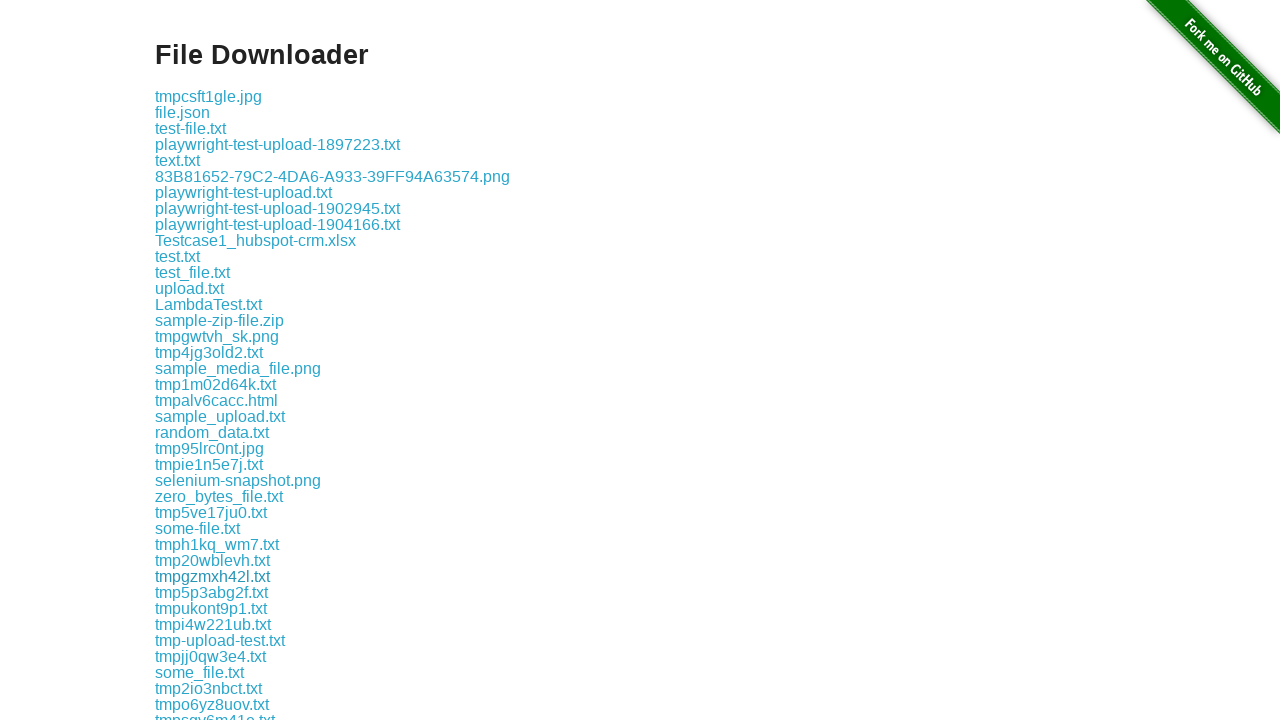

Waited 100ms before next download
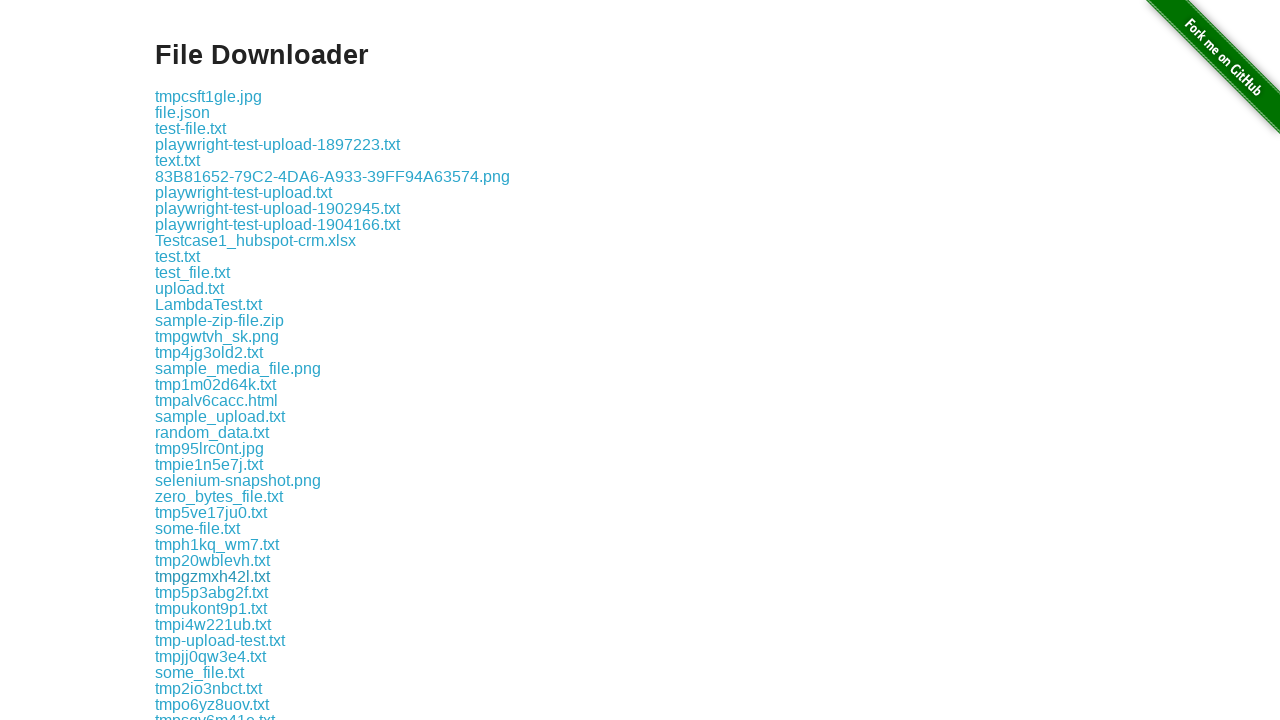

Clicked download link #32 at (212, 592) on xpath=//a >> nth=32
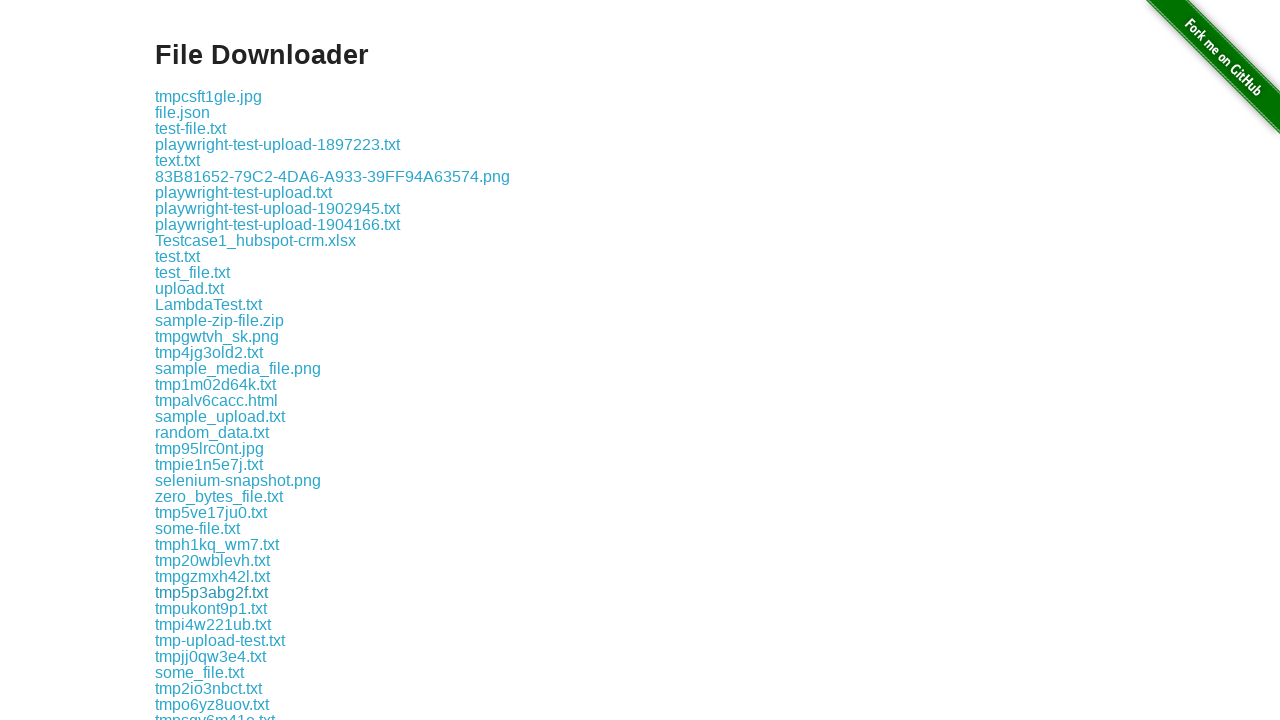

Waited 100ms before next download
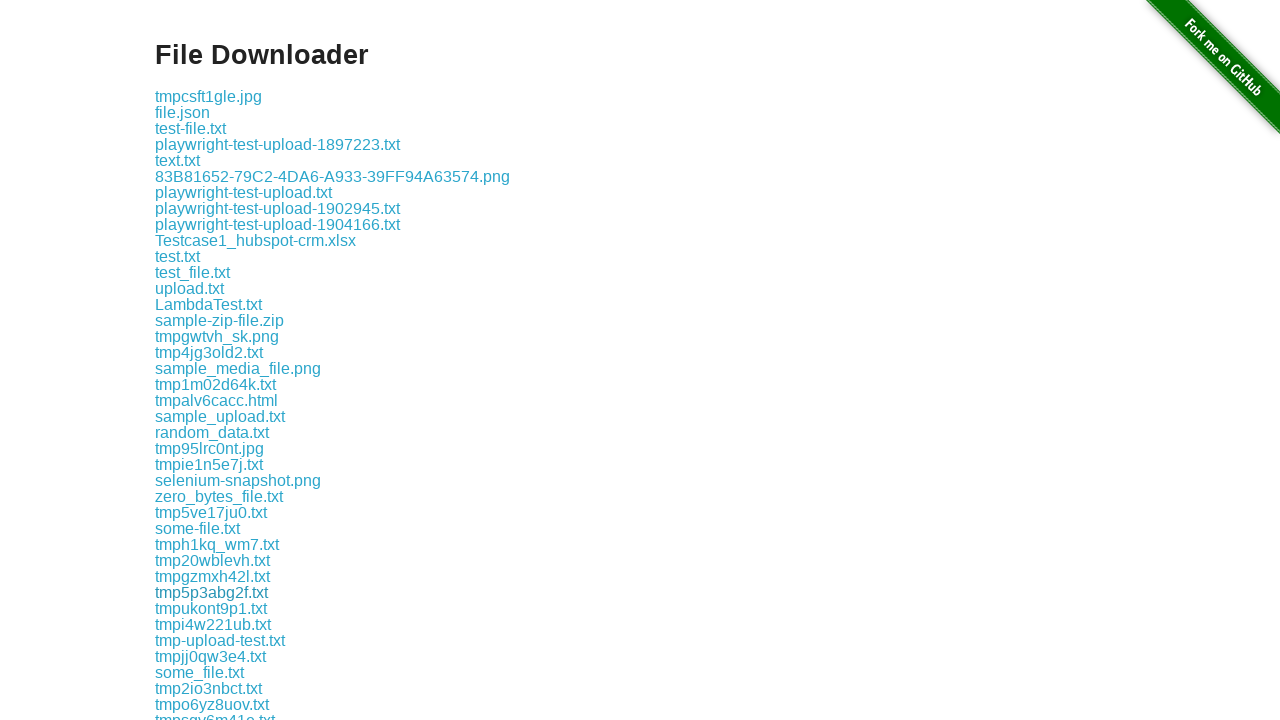

Clicked download link #33 at (211, 608) on xpath=//a >> nth=33
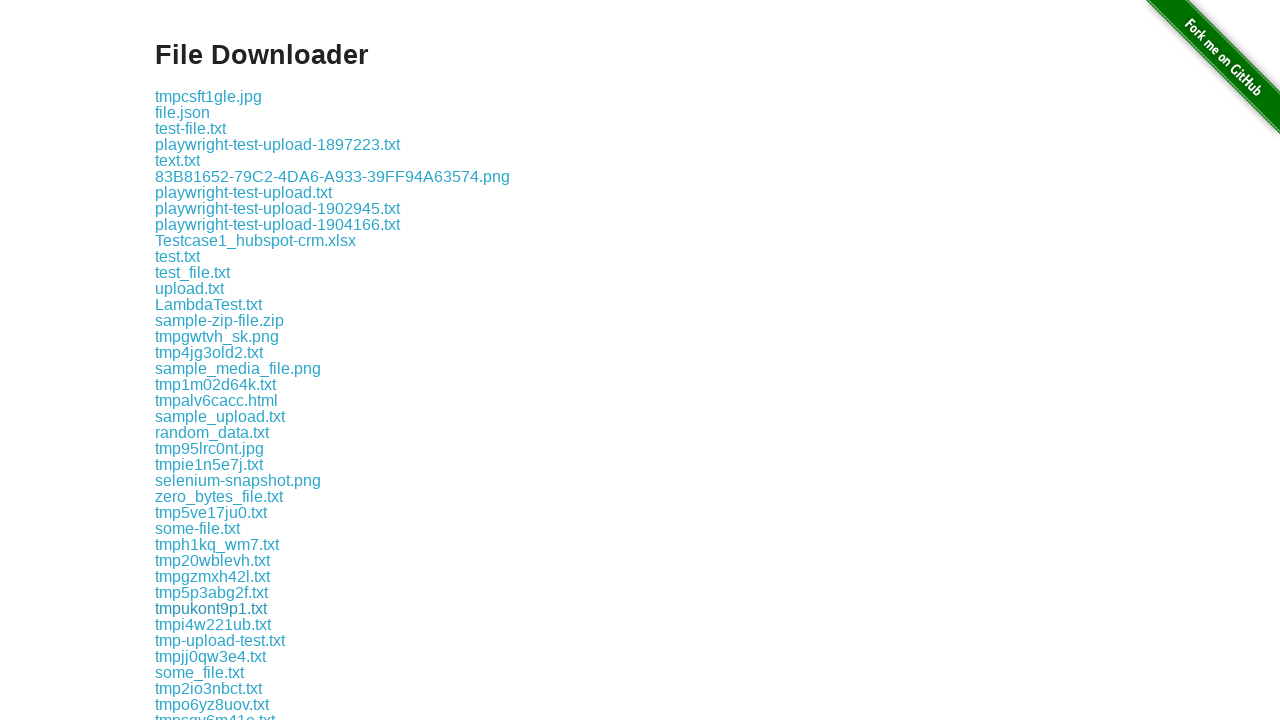

Waited 100ms before next download
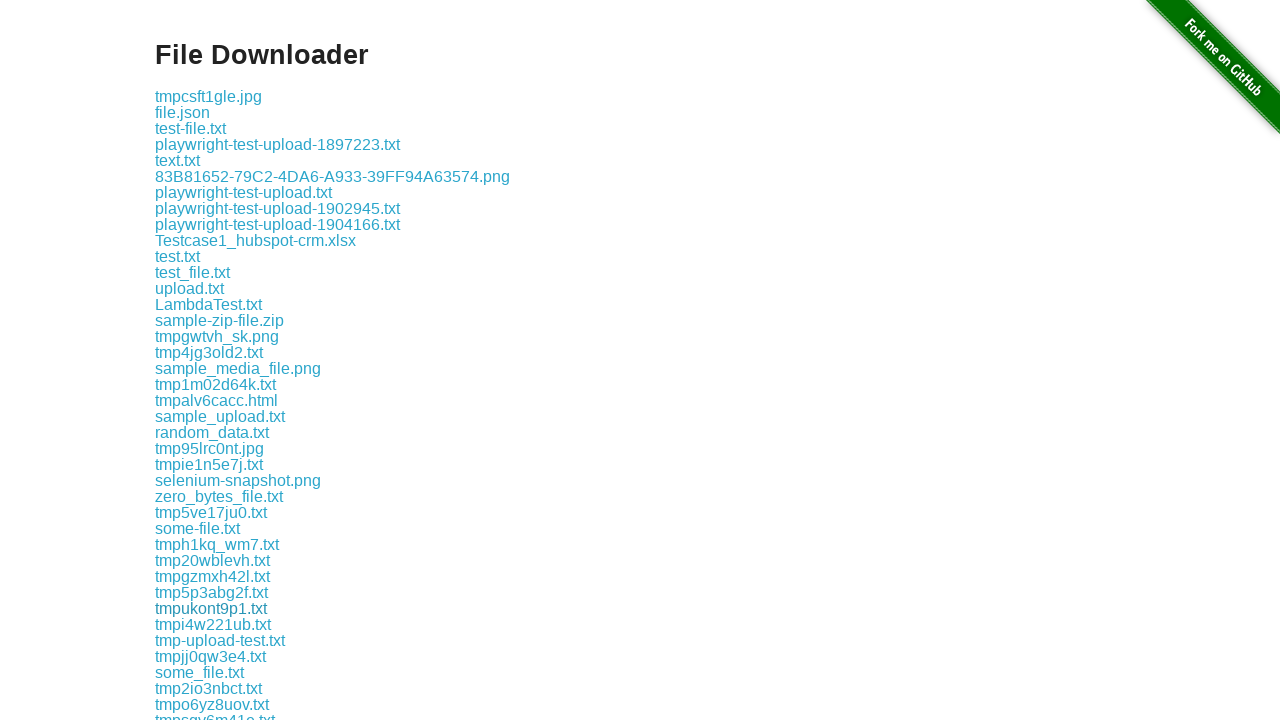

Clicked download link #34 at (213, 624) on xpath=//a >> nth=34
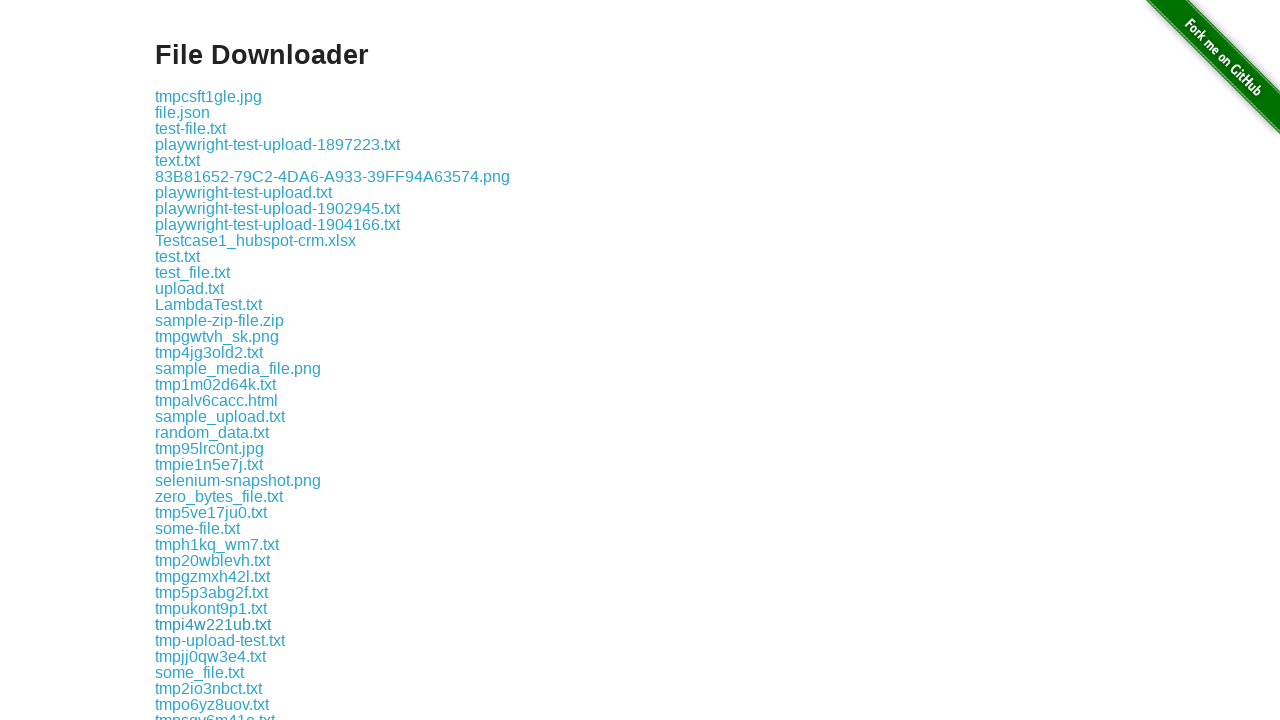

Waited 100ms before next download
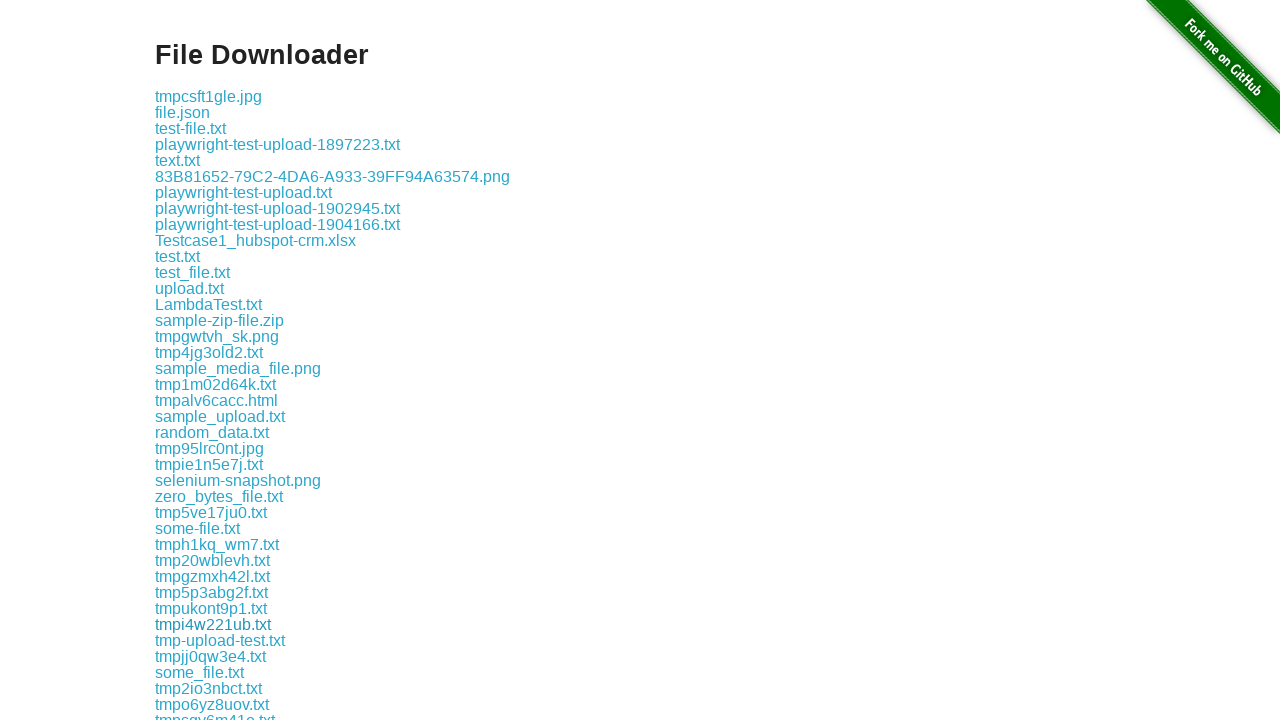

Clicked download link #35 at (220, 640) on xpath=//a >> nth=35
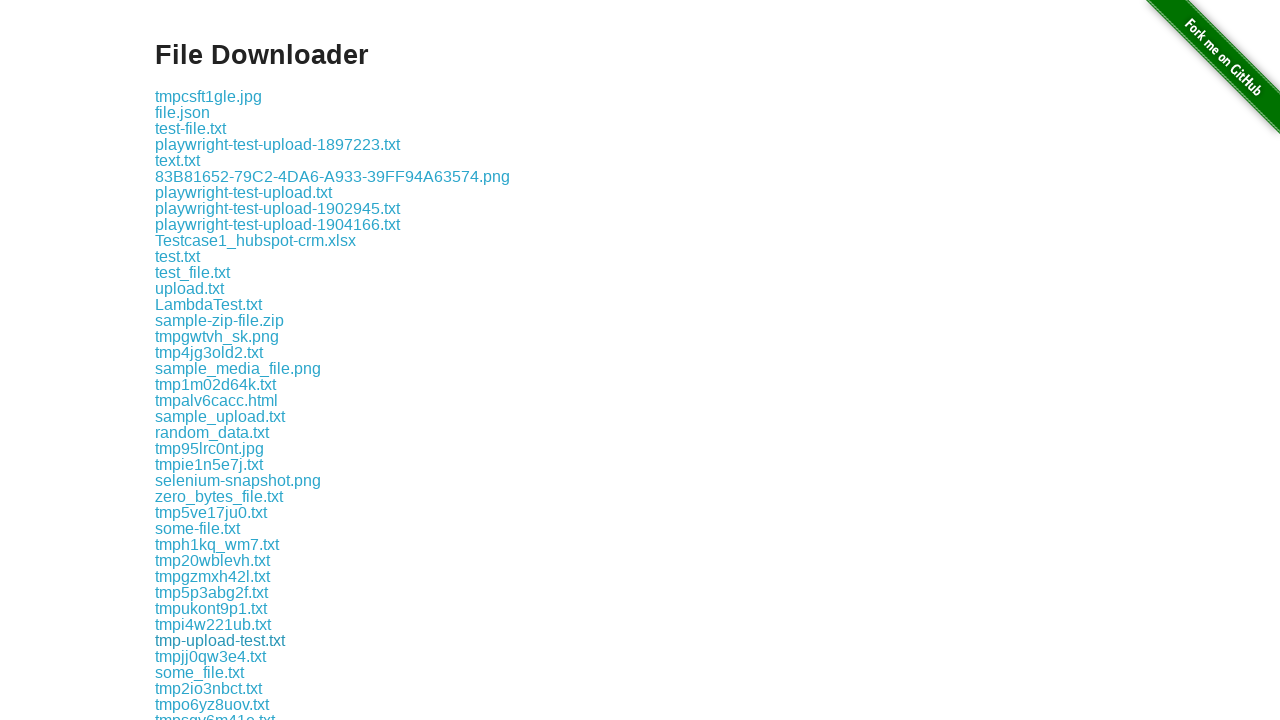

Waited 100ms before next download
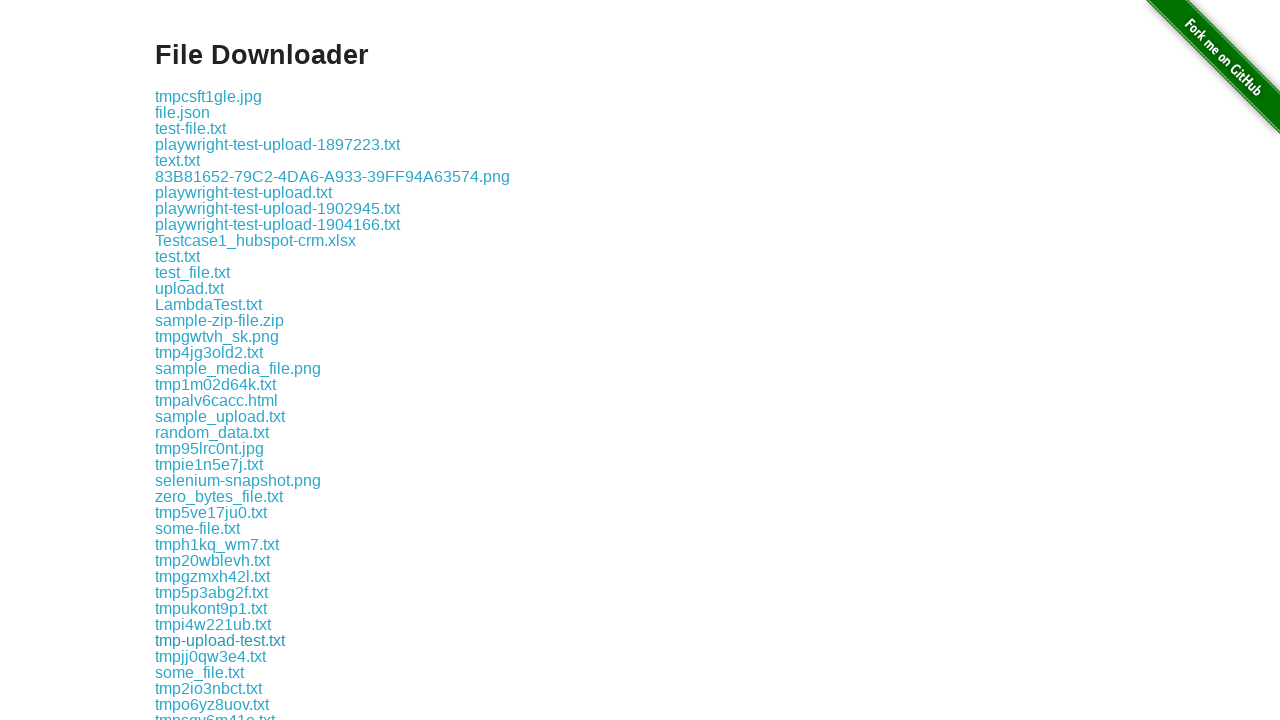

Clicked download link #36 at (210, 656) on xpath=//a >> nth=36
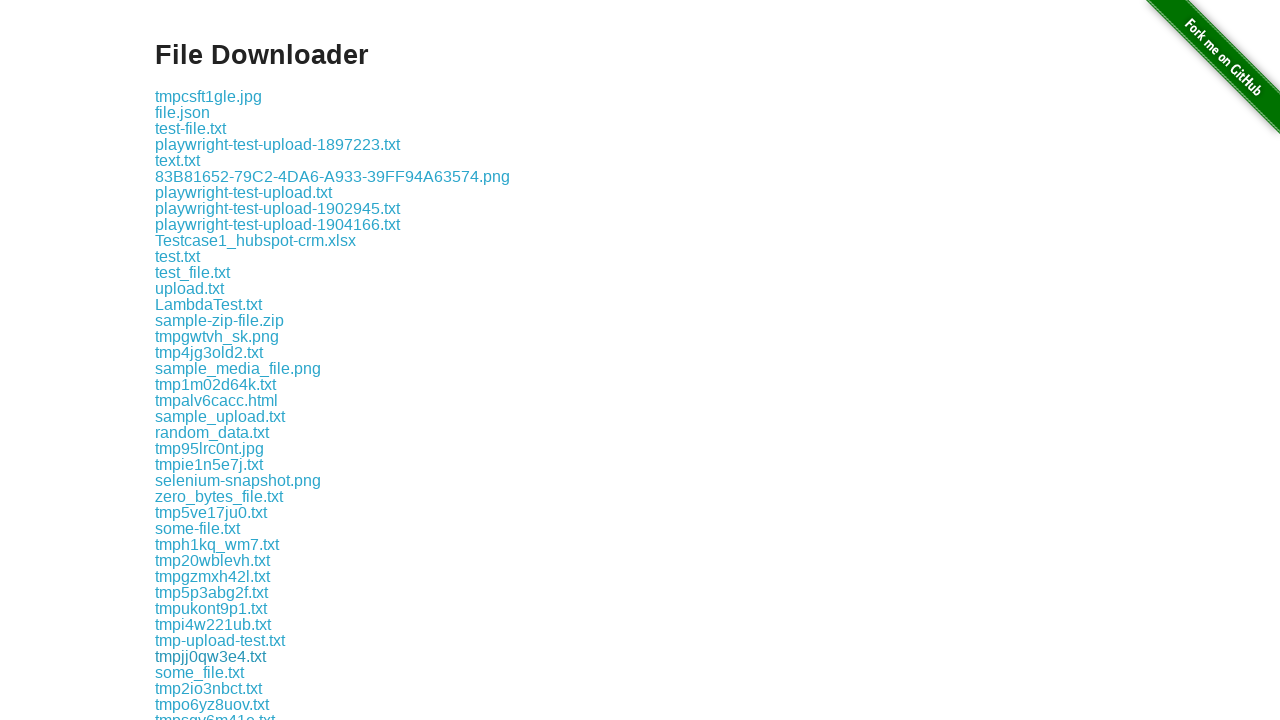

Waited 100ms before next download
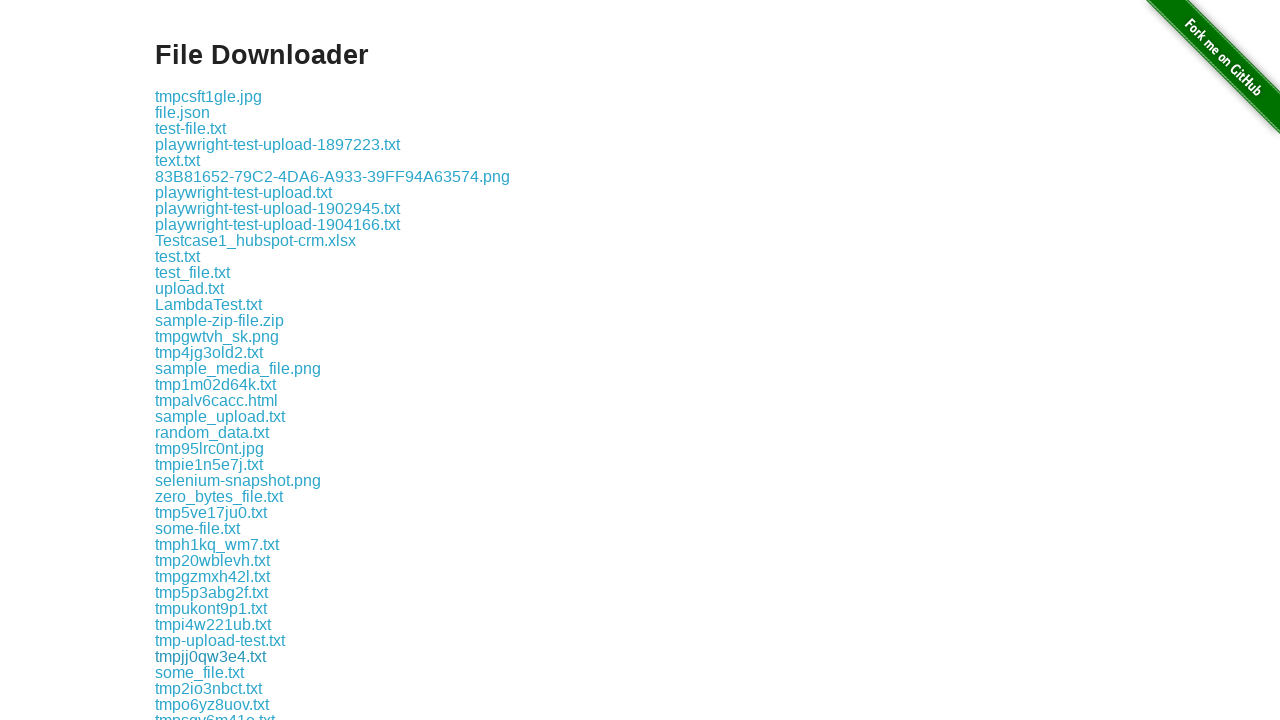

Clicked download link #37 at (200, 672) on xpath=//a >> nth=37
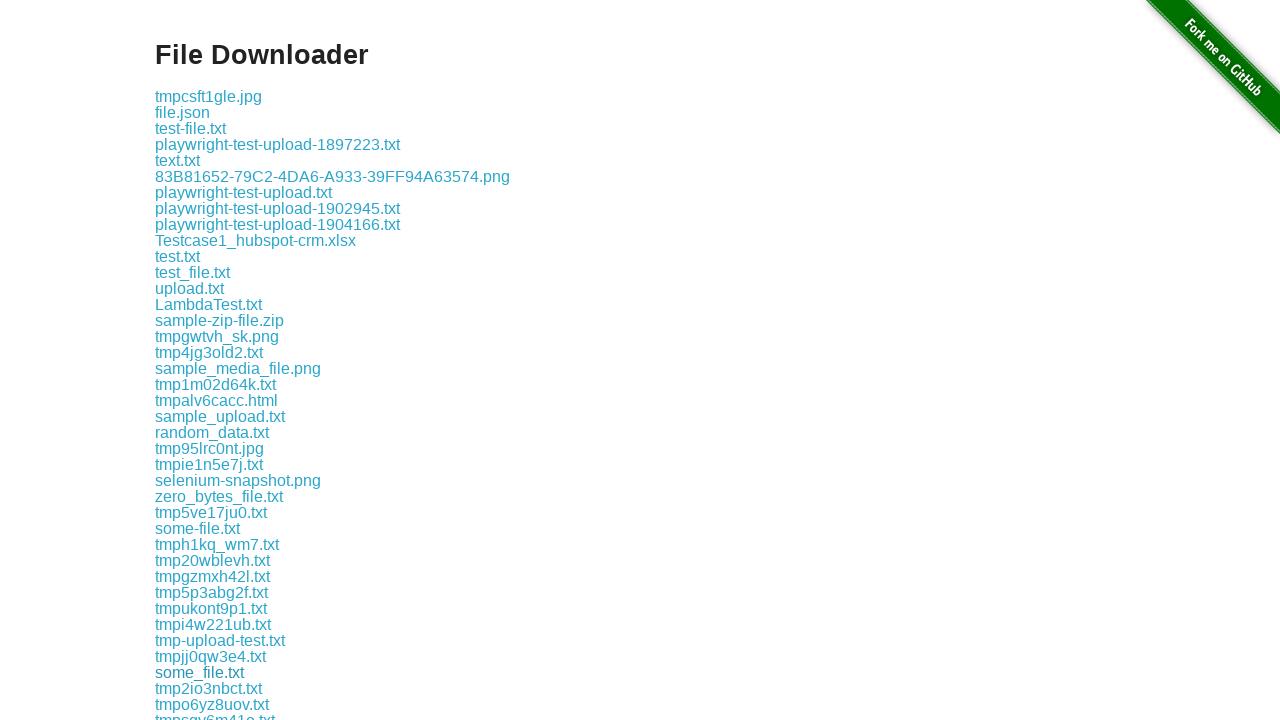

Waited 100ms before next download
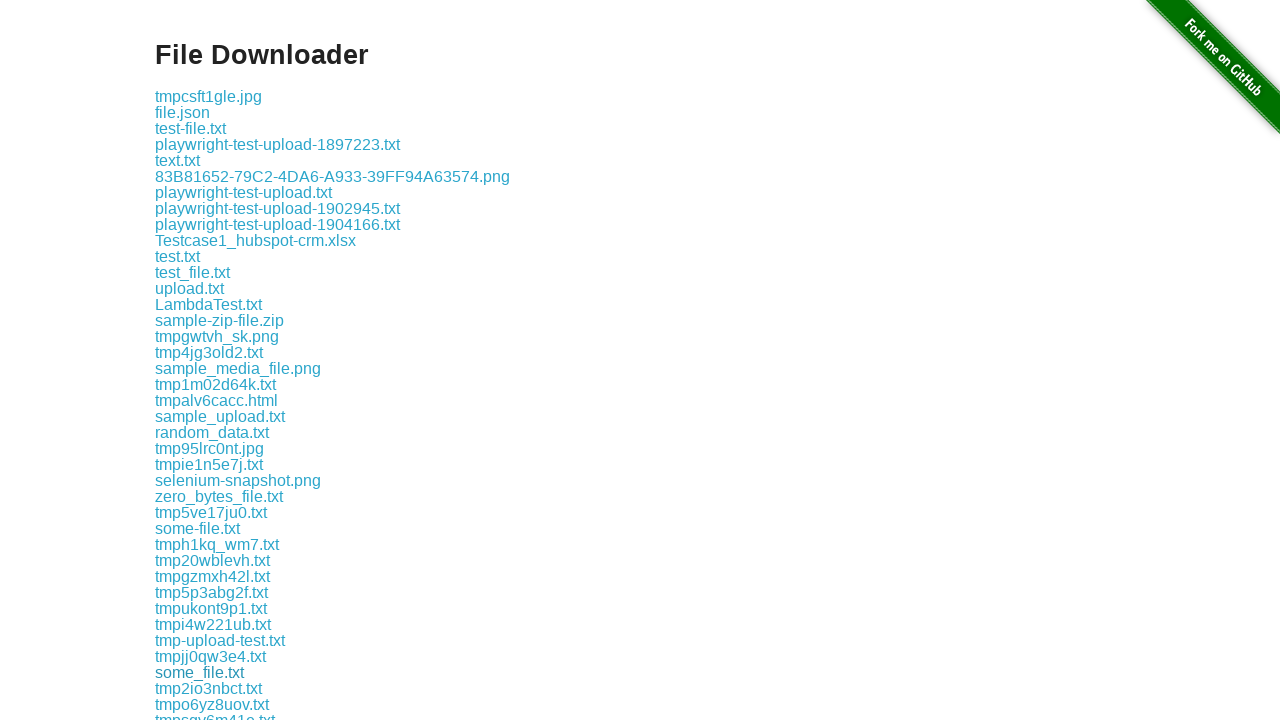

Clicked download link #38 at (208, 688) on xpath=//a >> nth=38
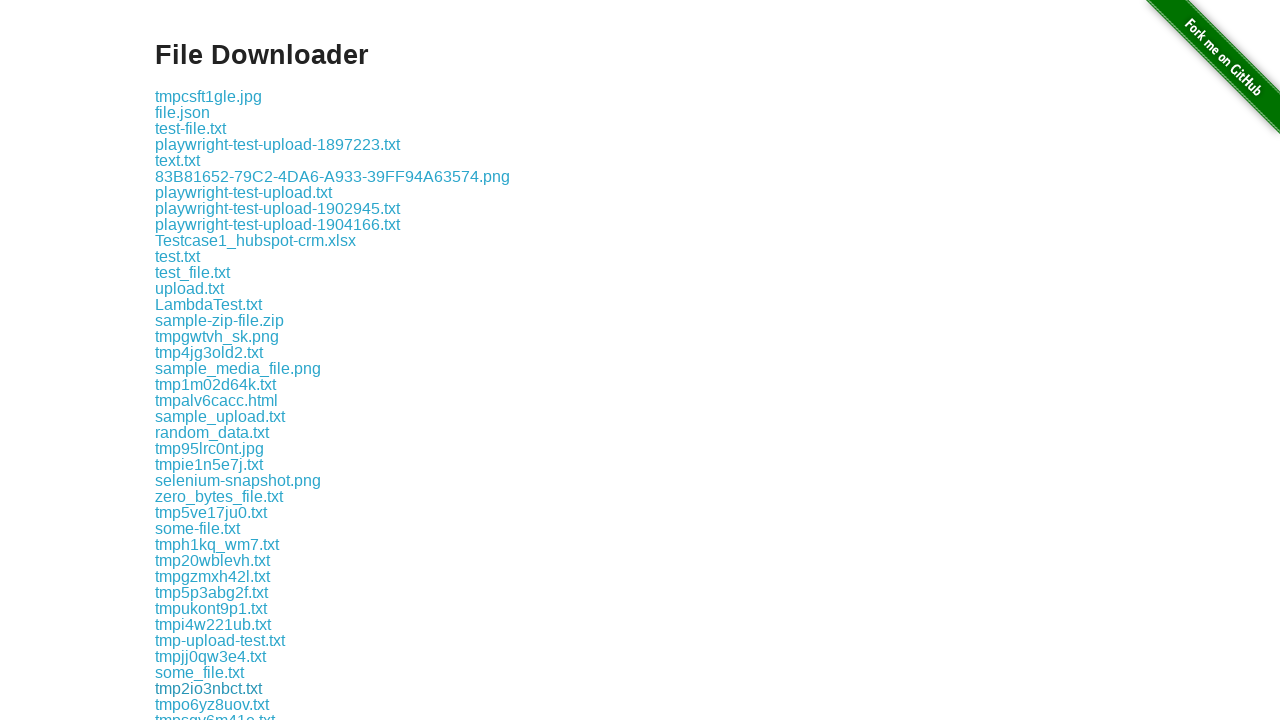

Waited 100ms before next download
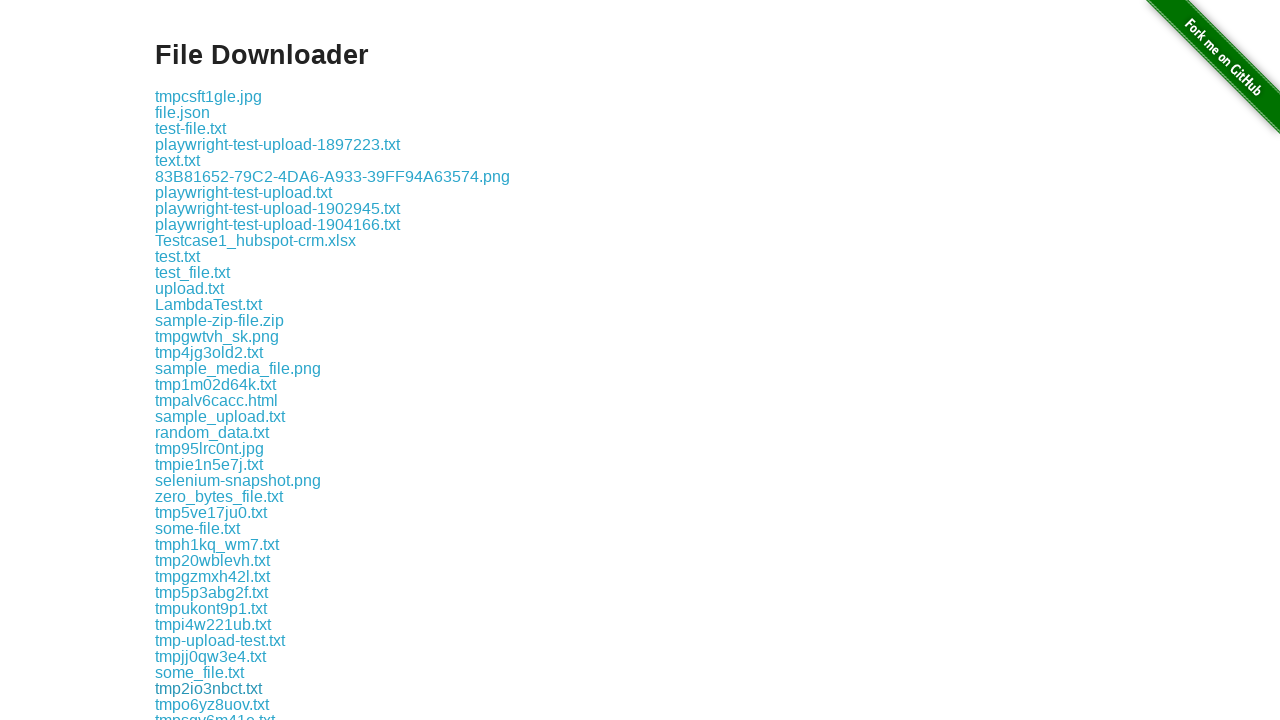

Clicked download link #39 at (212, 704) on xpath=//a >> nth=39
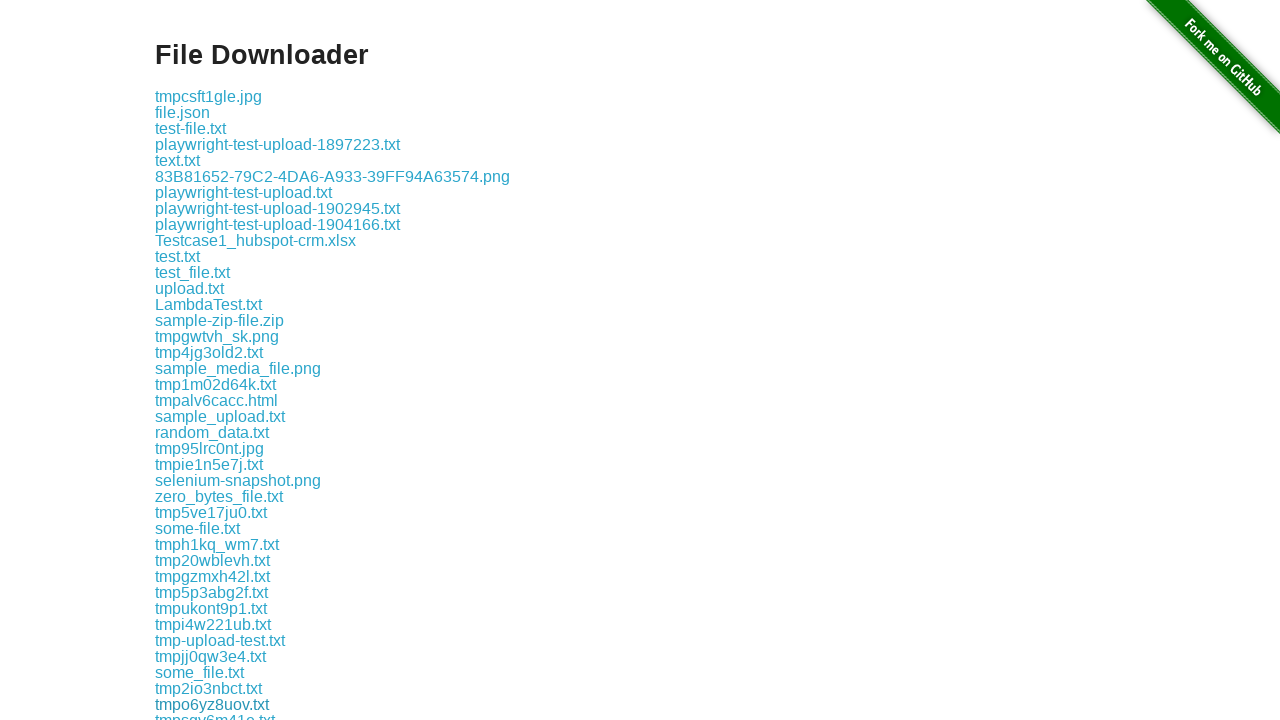

Waited 100ms before next download
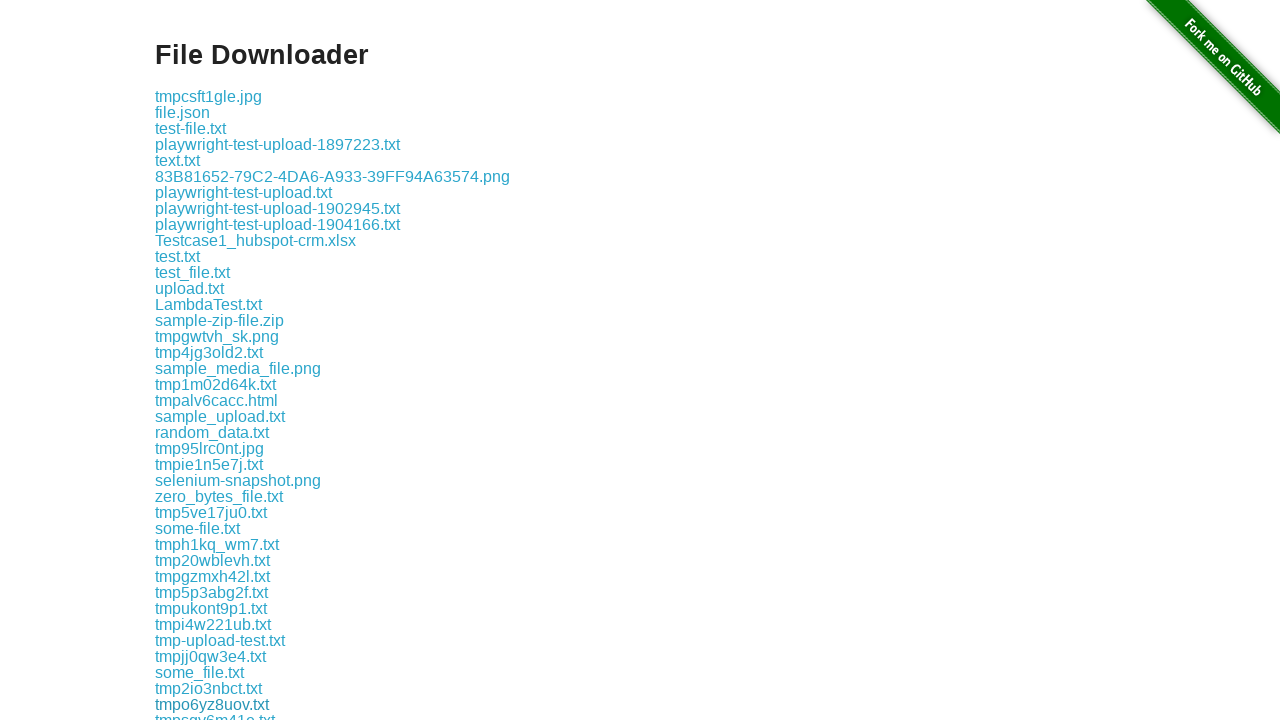

Clicked download link #40 at (215, 712) on xpath=//a >> nth=40
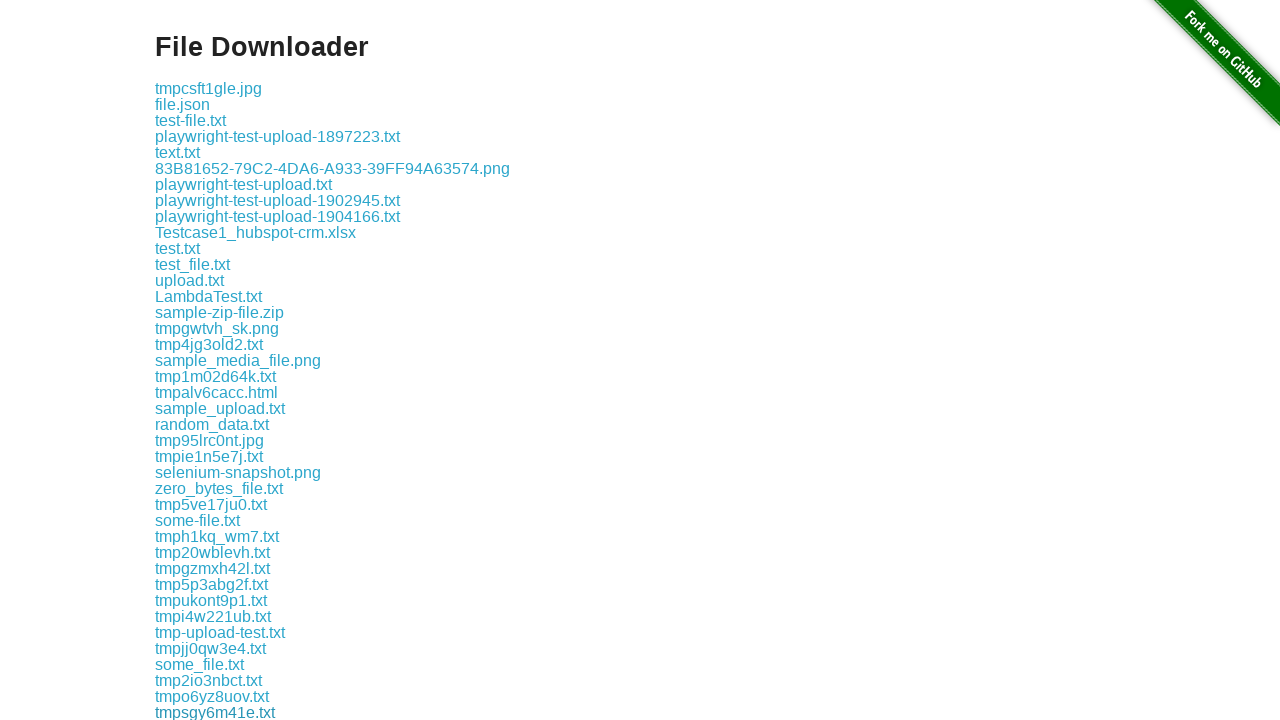

Waited 100ms before next download
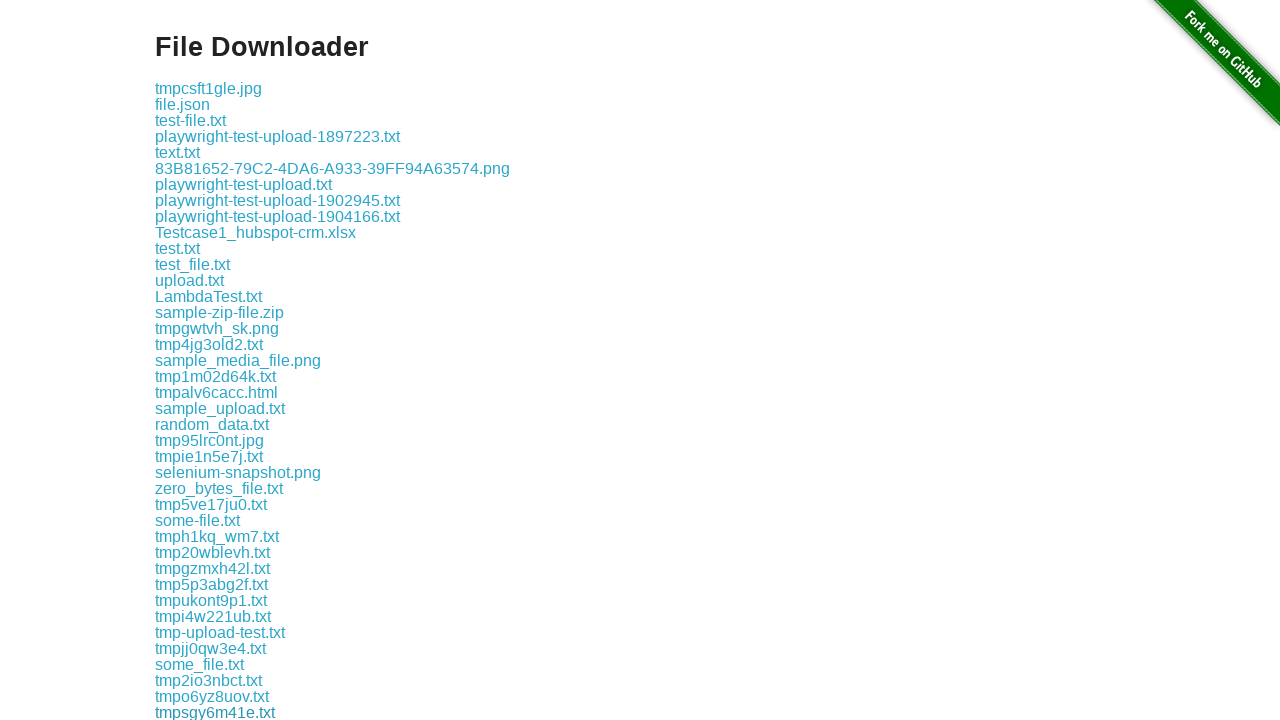

Clicked download link #41 at (226, 712) on xpath=//a >> nth=41
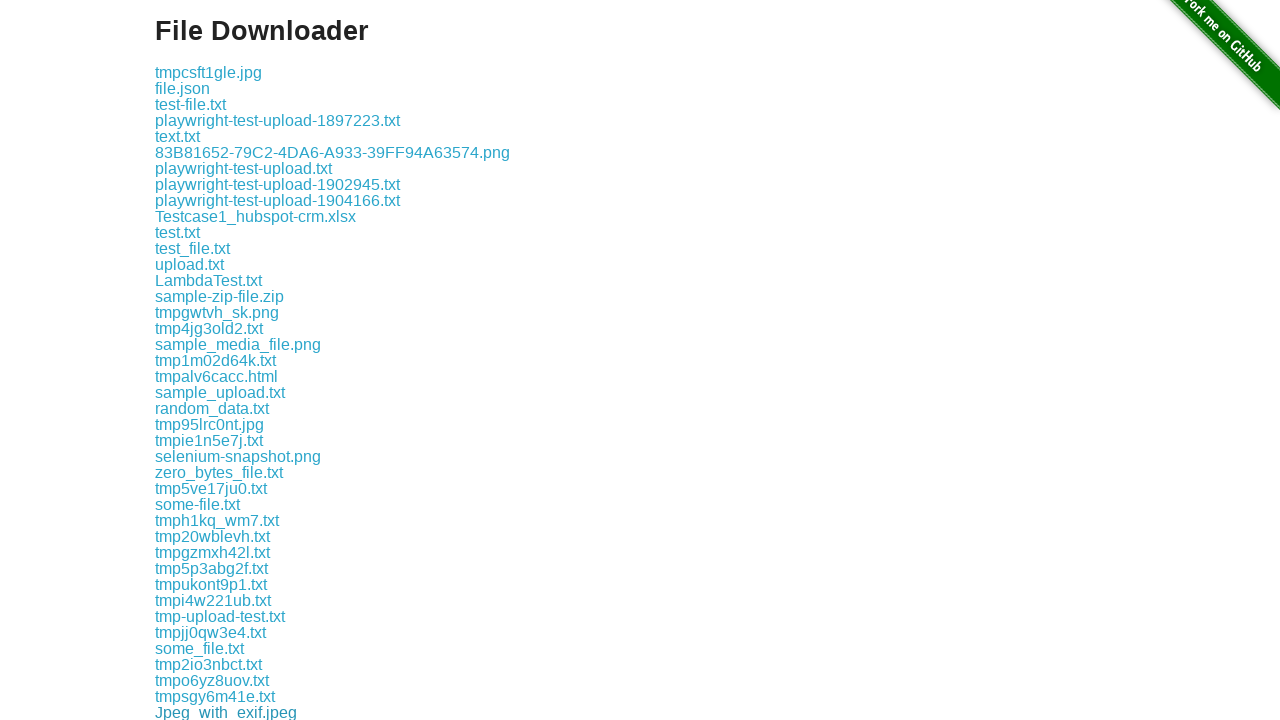

Waited 100ms before next download
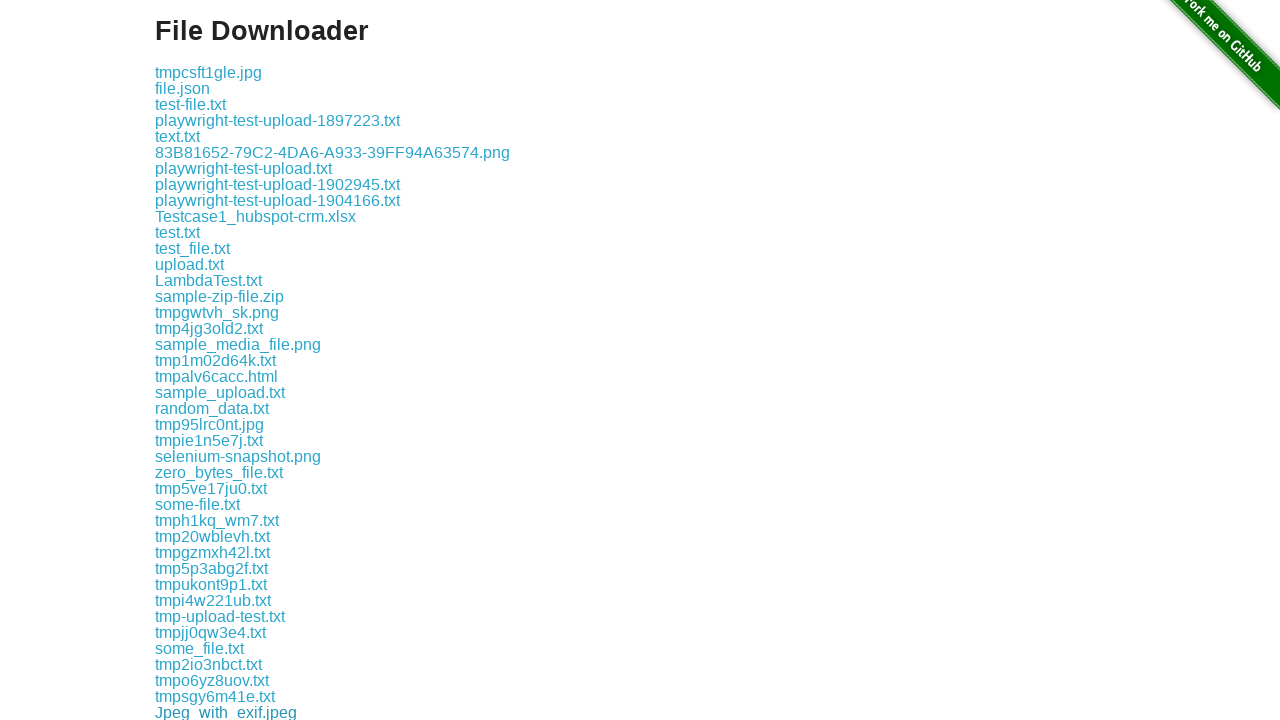

Clicked download link #42 at (216, 712) on xpath=//a >> nth=42
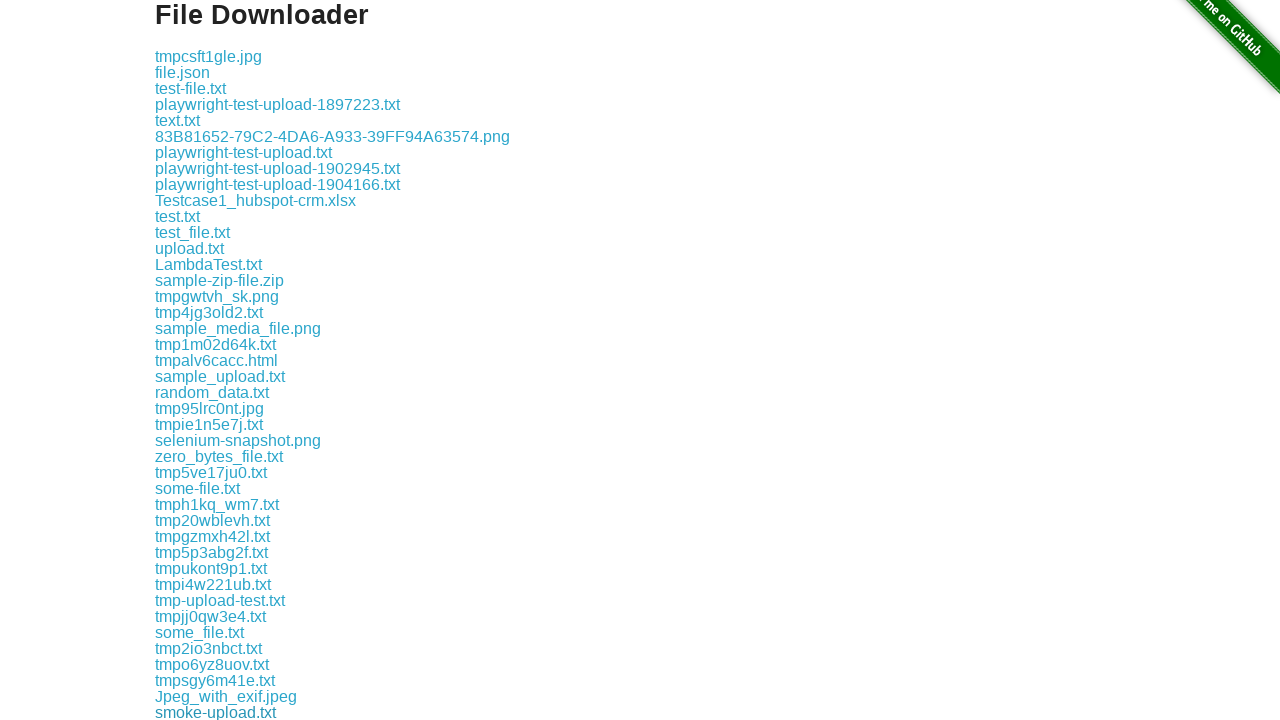

Waited 100ms before next download
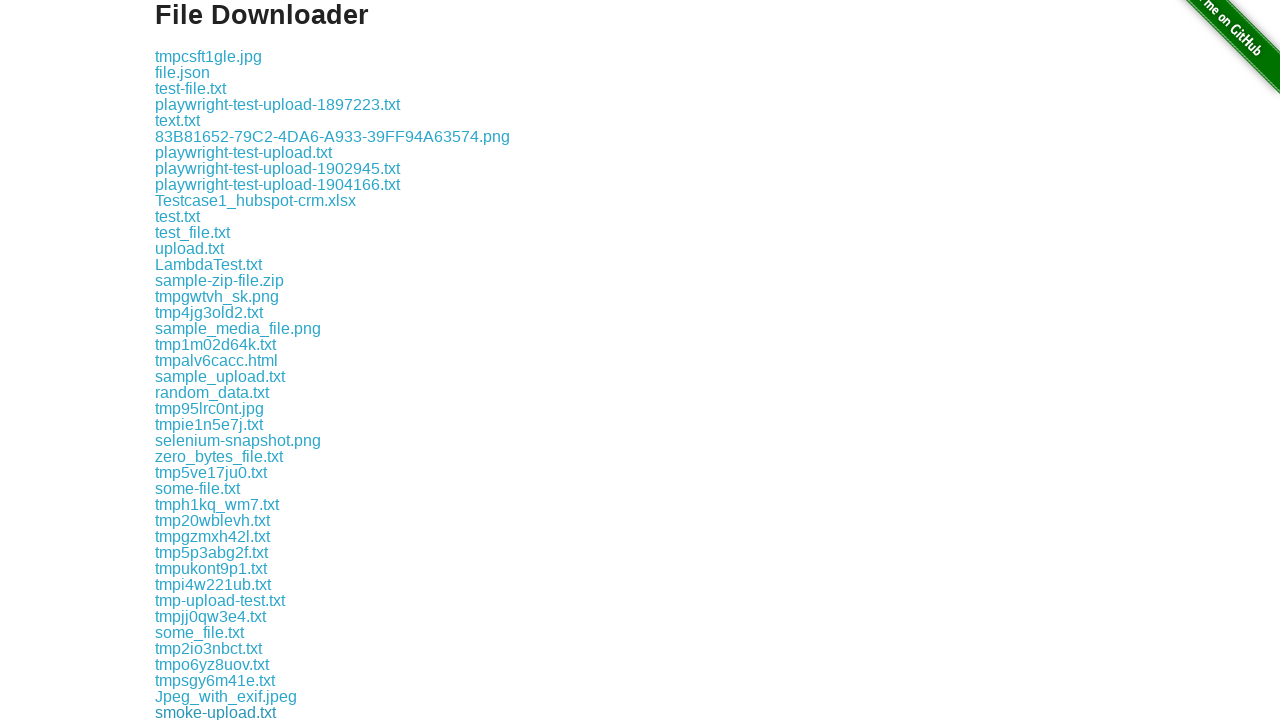

Clicked download link #43 at (221, 712) on xpath=//a >> nth=43
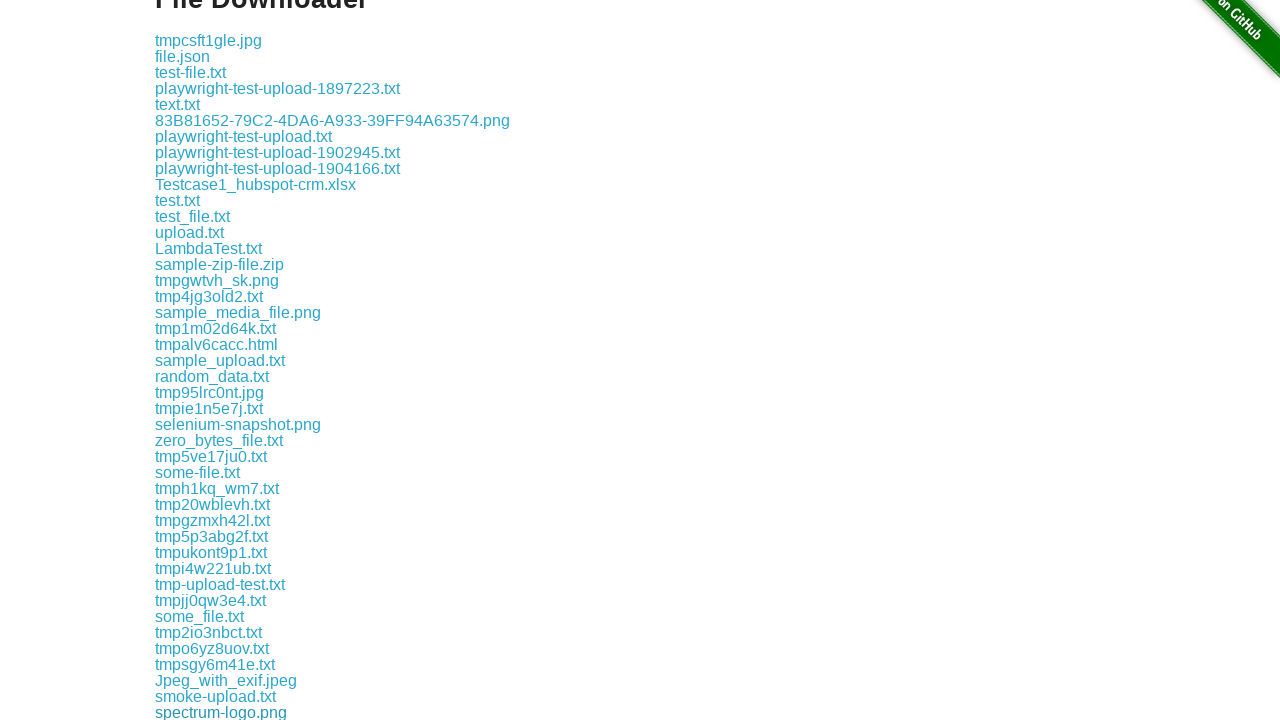

Waited 100ms before next download
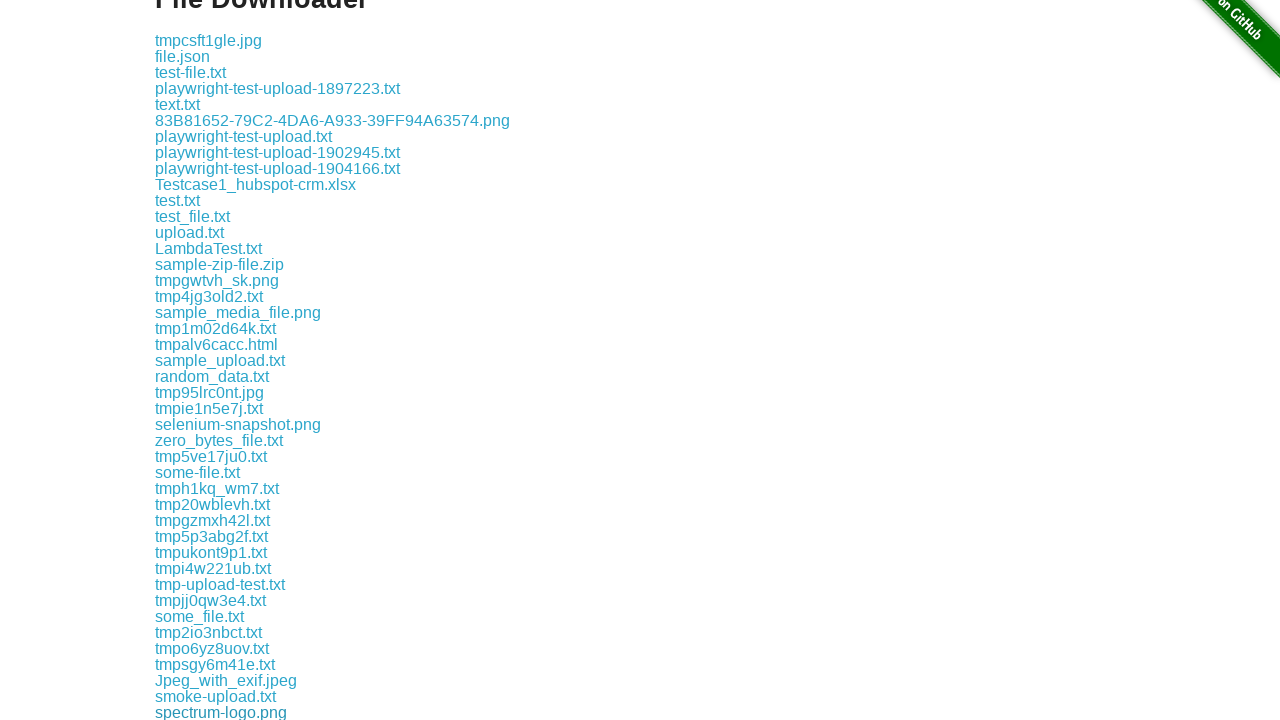

Clicked download link #44 at (210, 712) on xpath=//a >> nth=44
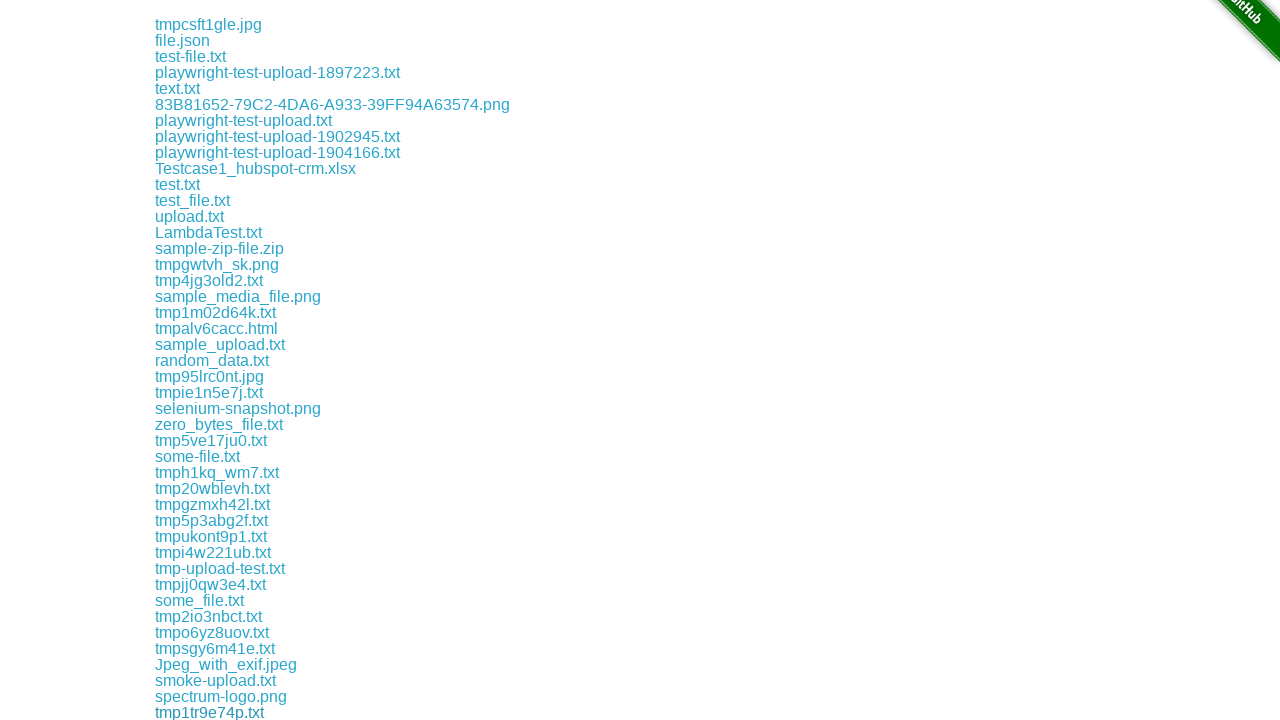

Waited 100ms before next download
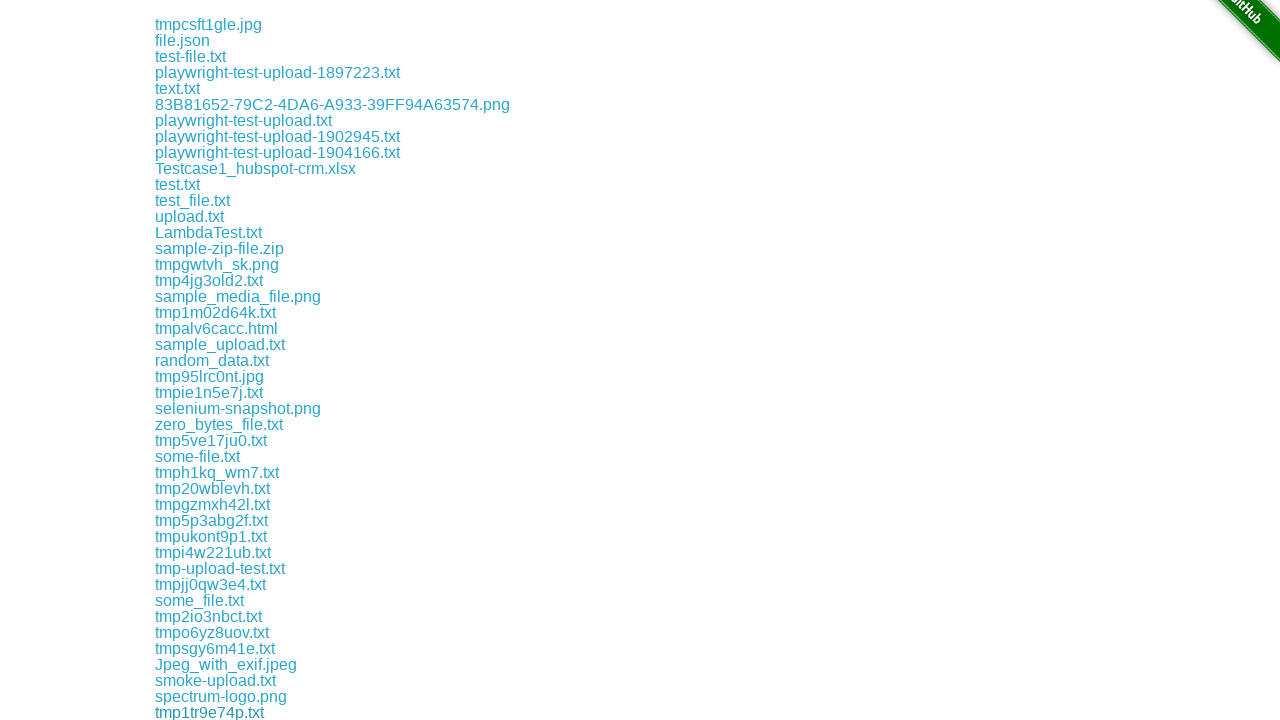

Clicked download link #45 at (198, 712) on xpath=//a >> nth=45
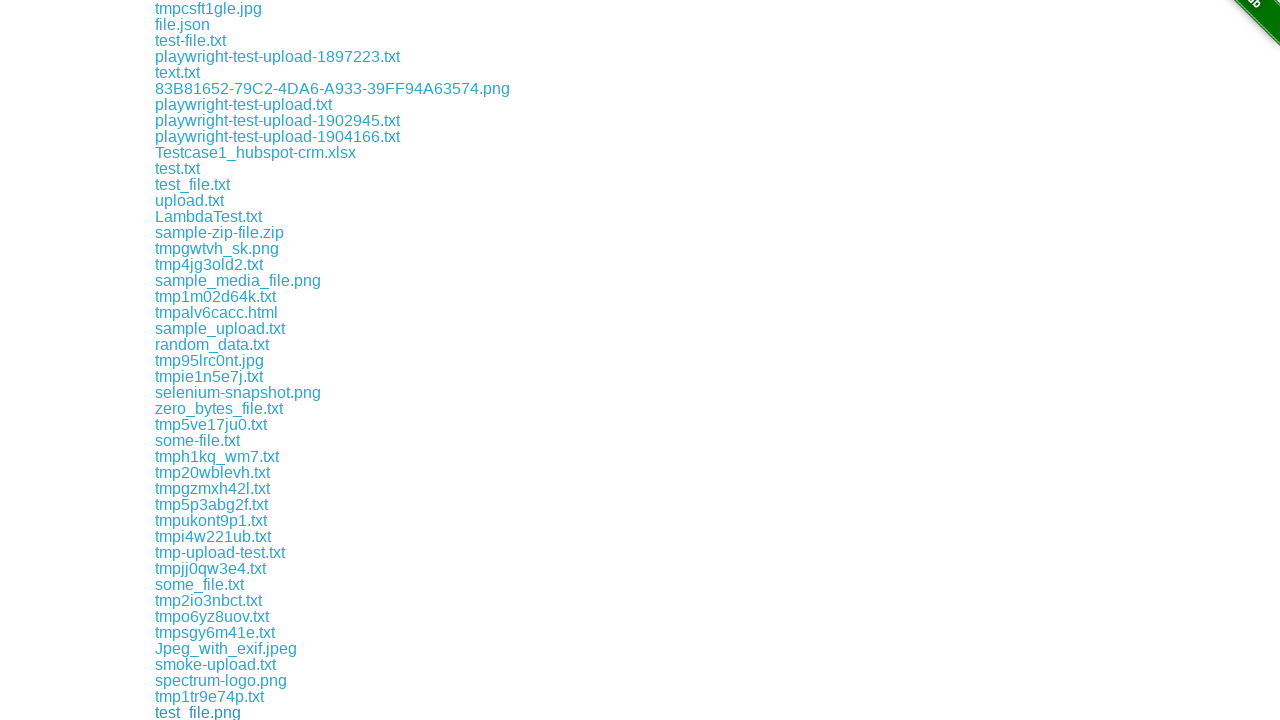

Waited 100ms before next download
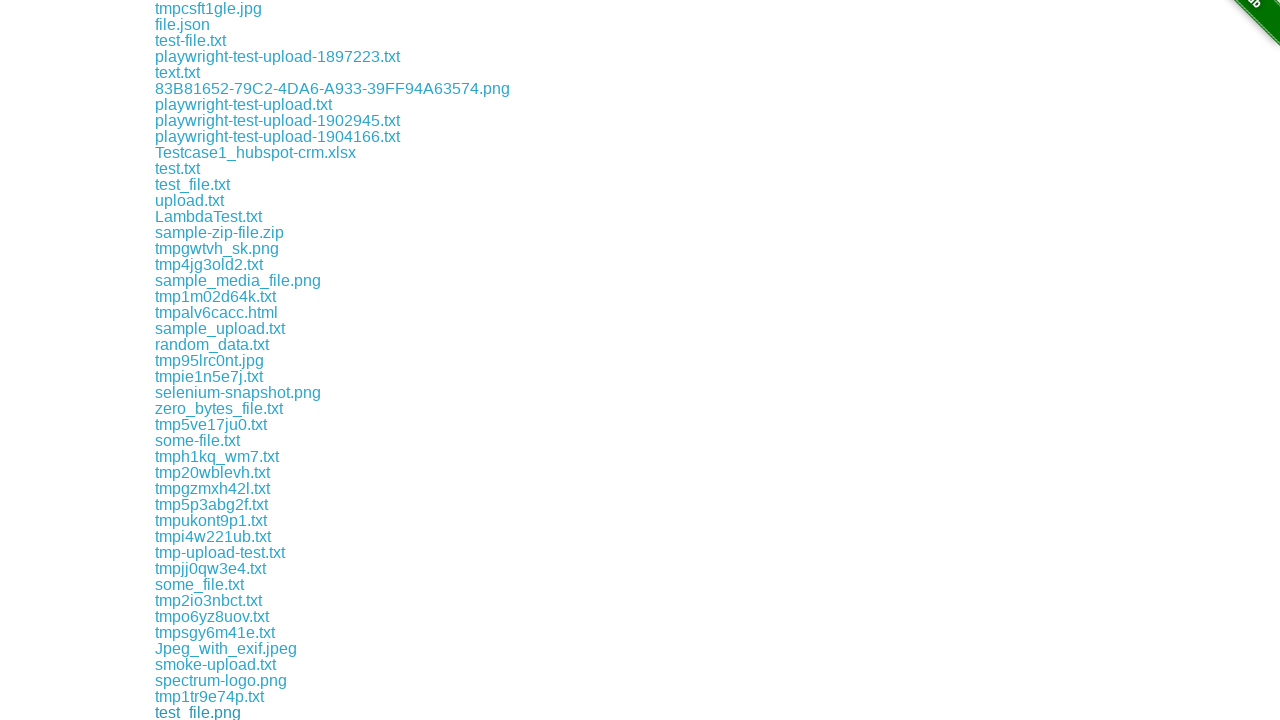

Clicked download link #46 at (278, 712) on xpath=//a >> nth=46
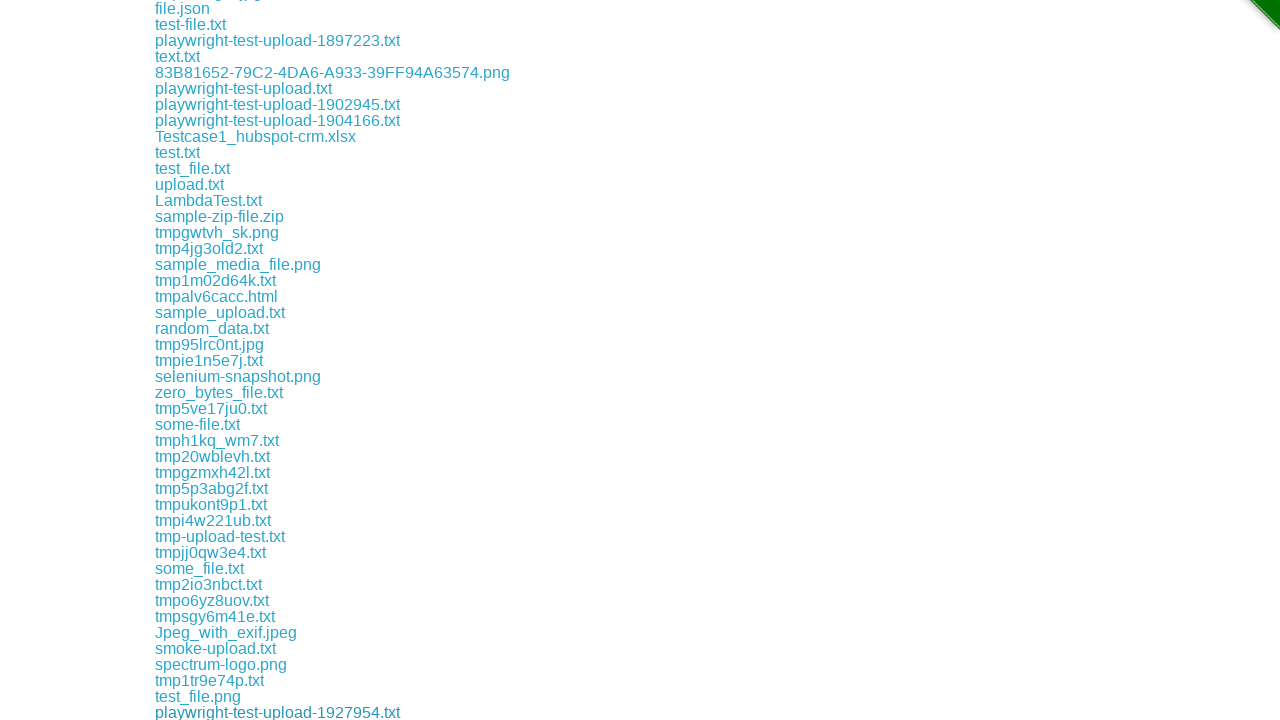

Waited 100ms before next download
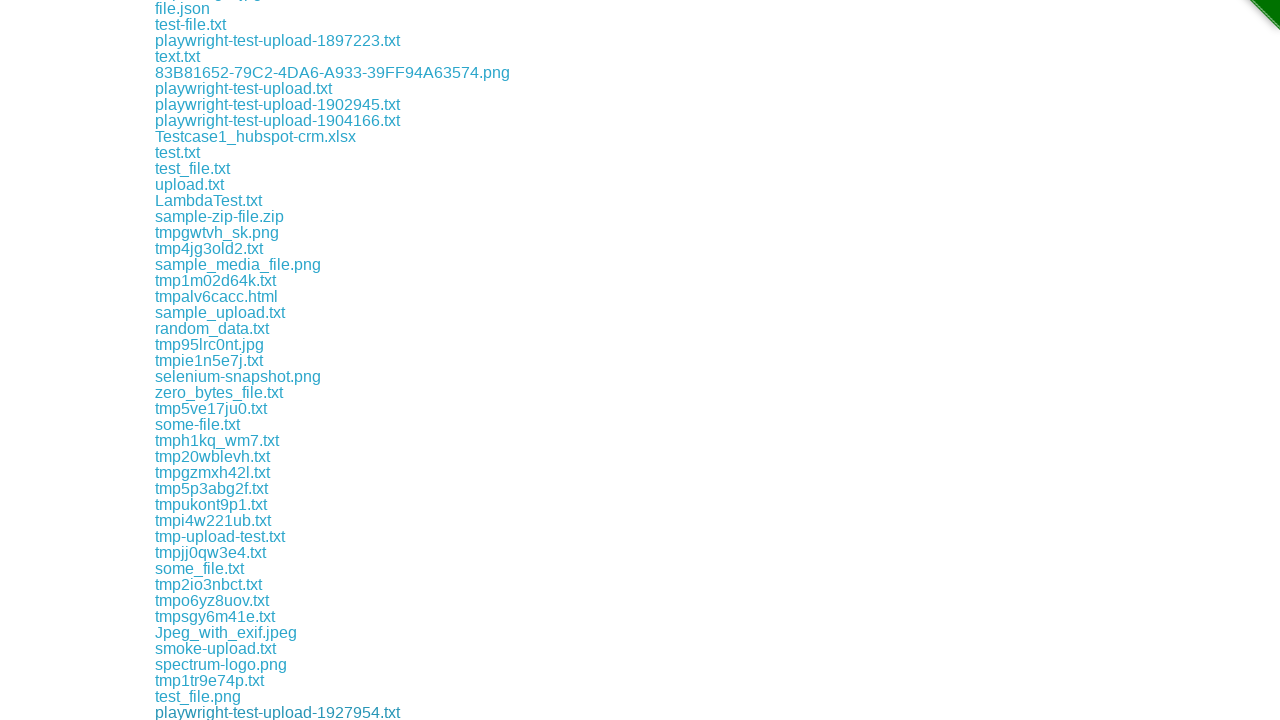

Clicked download link #47 at (219, 712) on xpath=//a >> nth=47
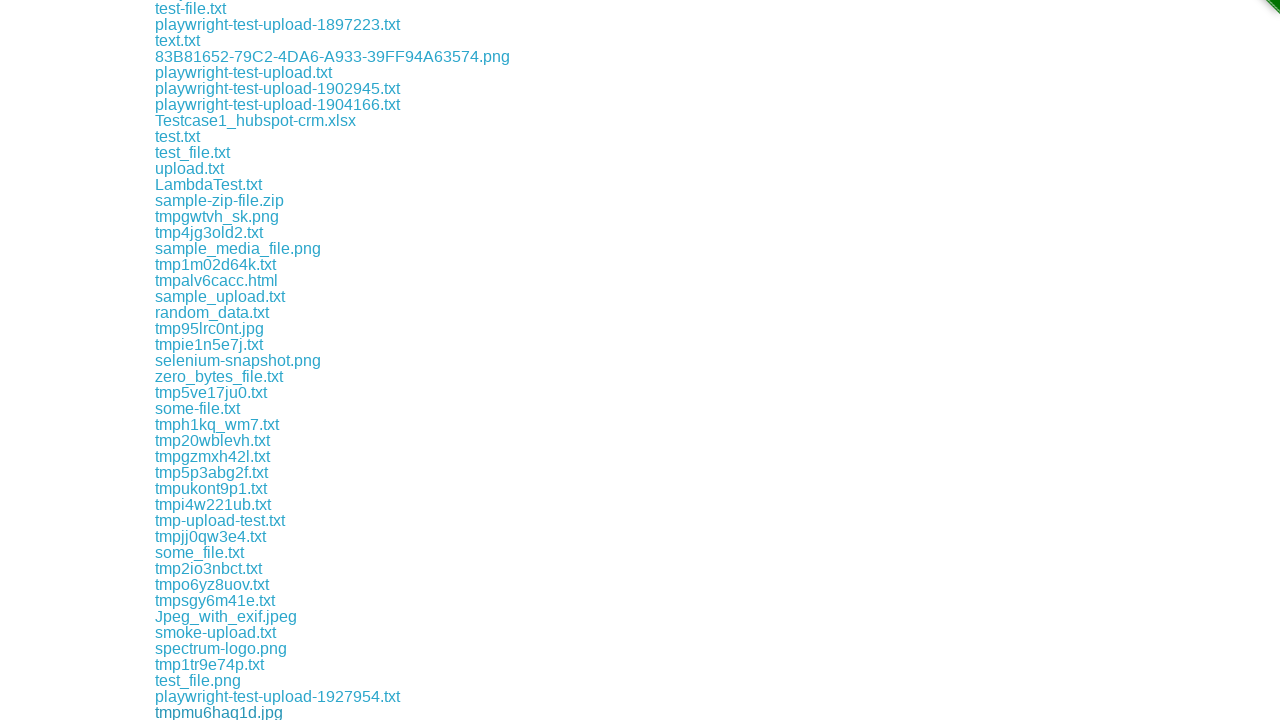

Waited 100ms before next download
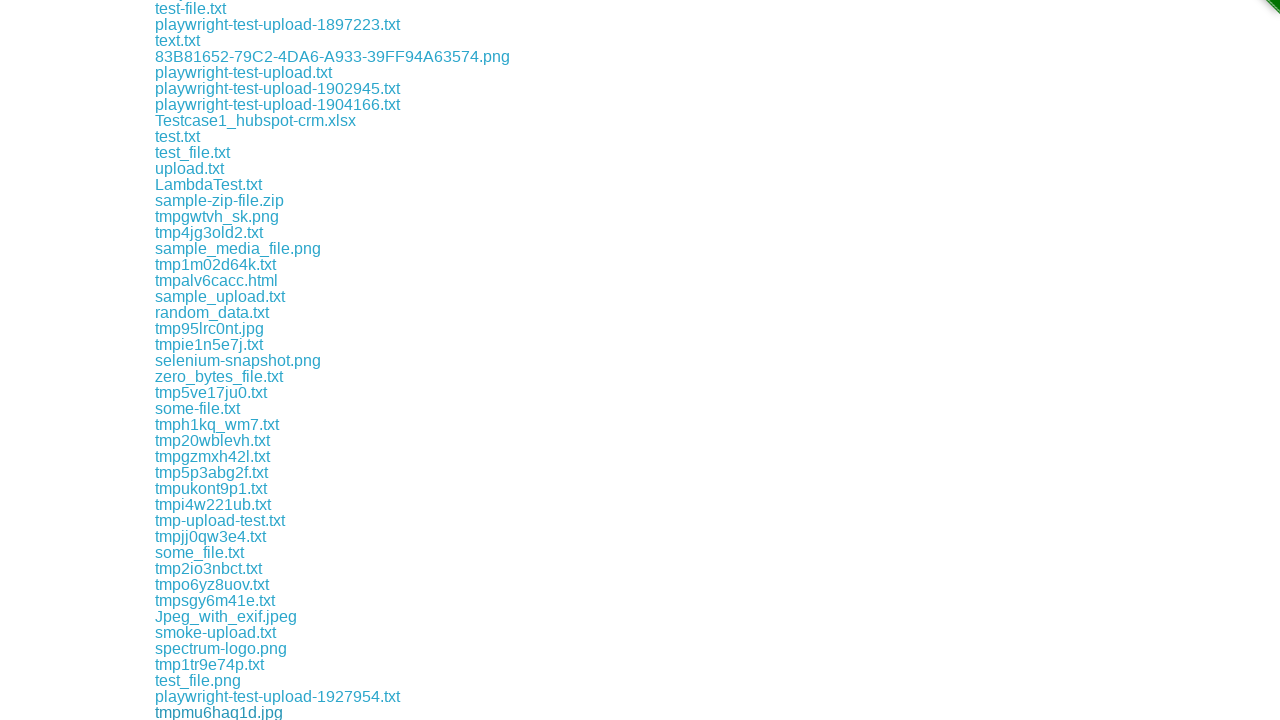

Clicked download link #48 at (221, 712) on xpath=//a >> nth=48
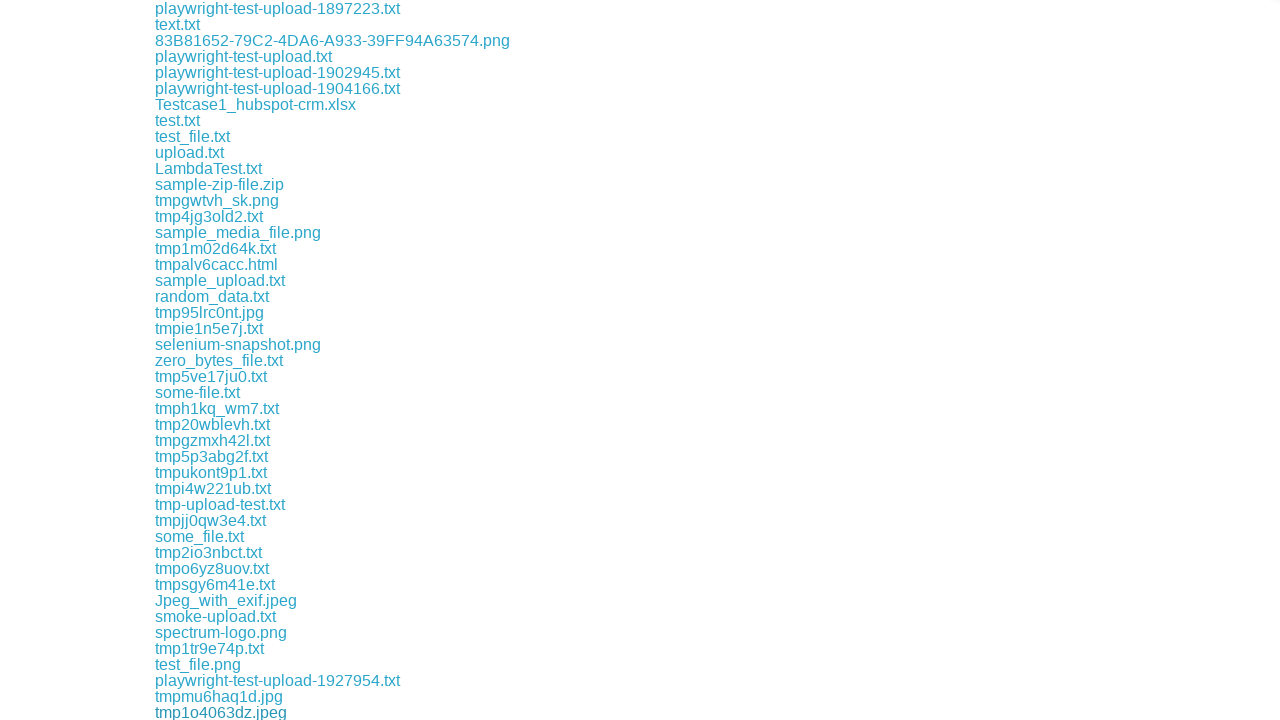

Waited 100ms before next download
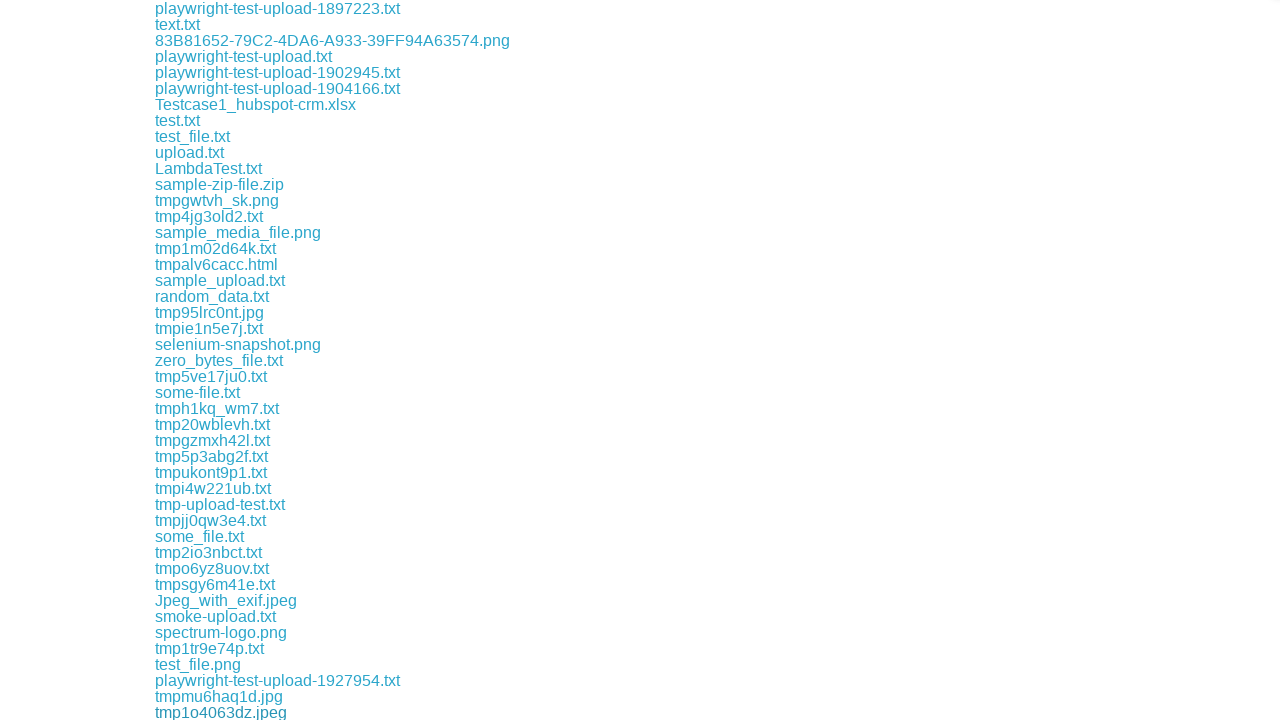

Clicked download link #49 at (208, 712) on xpath=//a >> nth=49
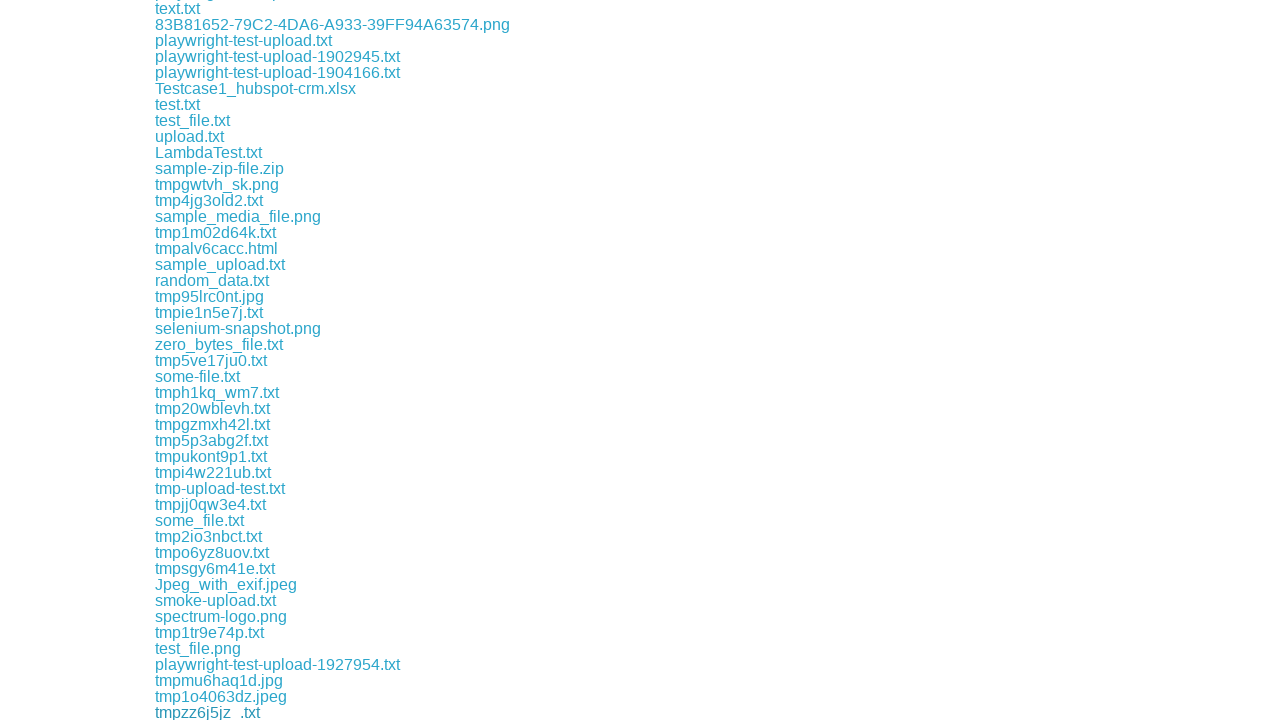

Waited 100ms before next download
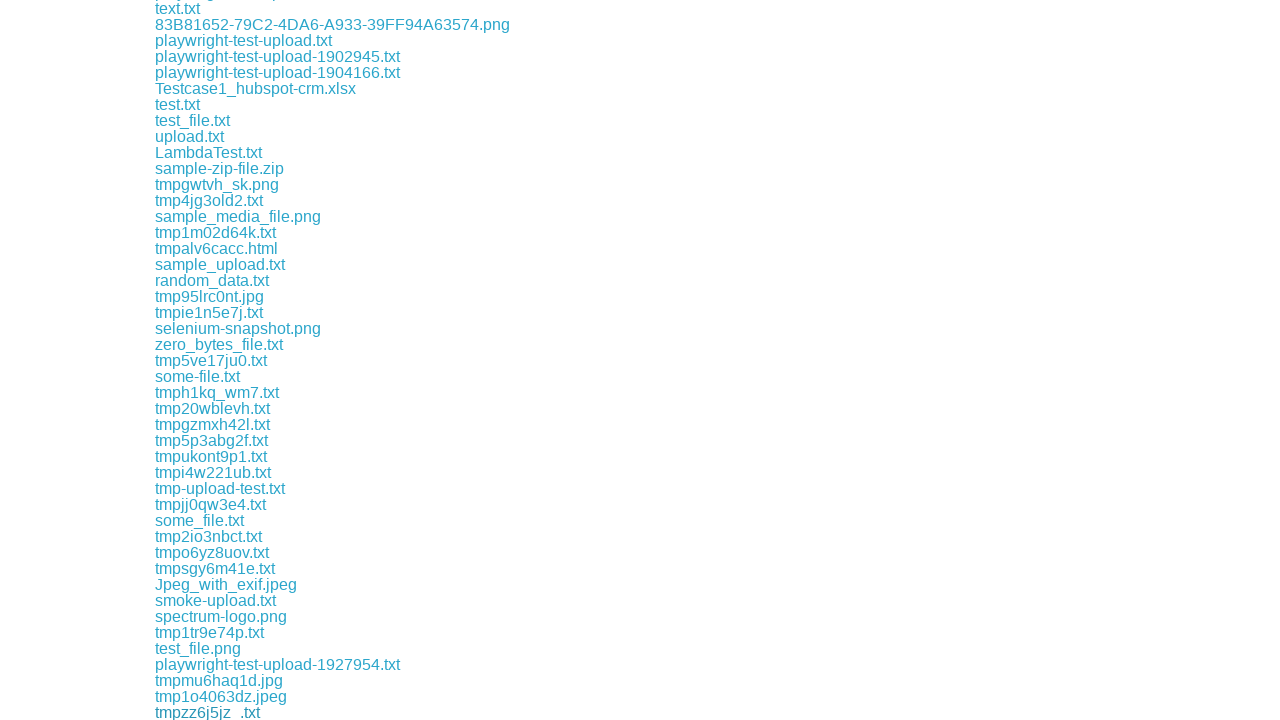

Clicked download link #50 at (216, 712) on xpath=//a >> nth=50
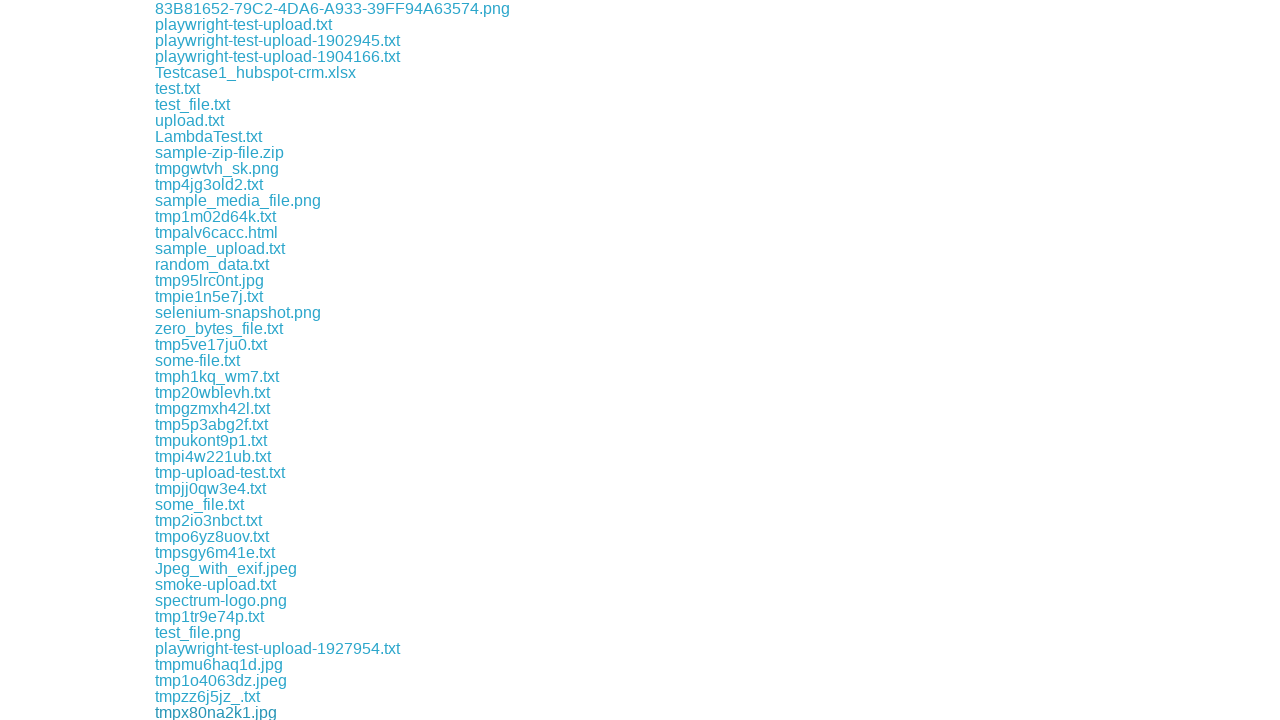

Waited 100ms before next download
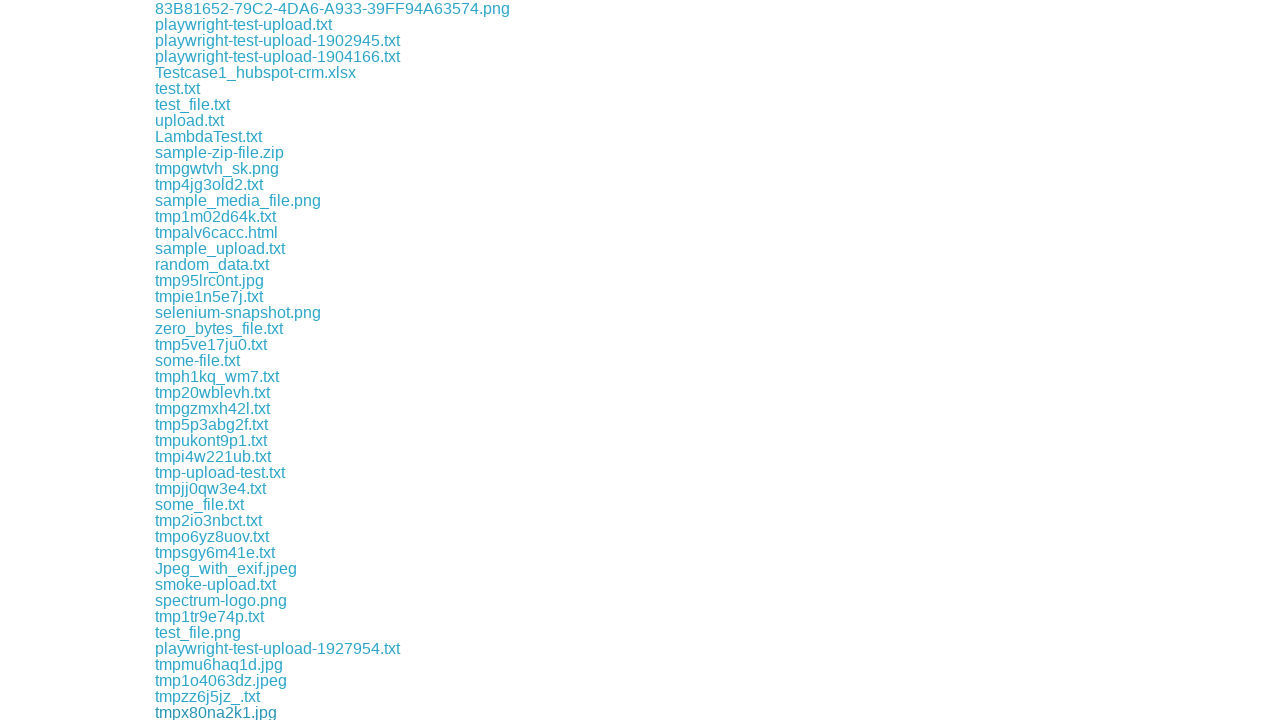

Clicked download link #51 at (183, 712) on xpath=//a >> nth=51
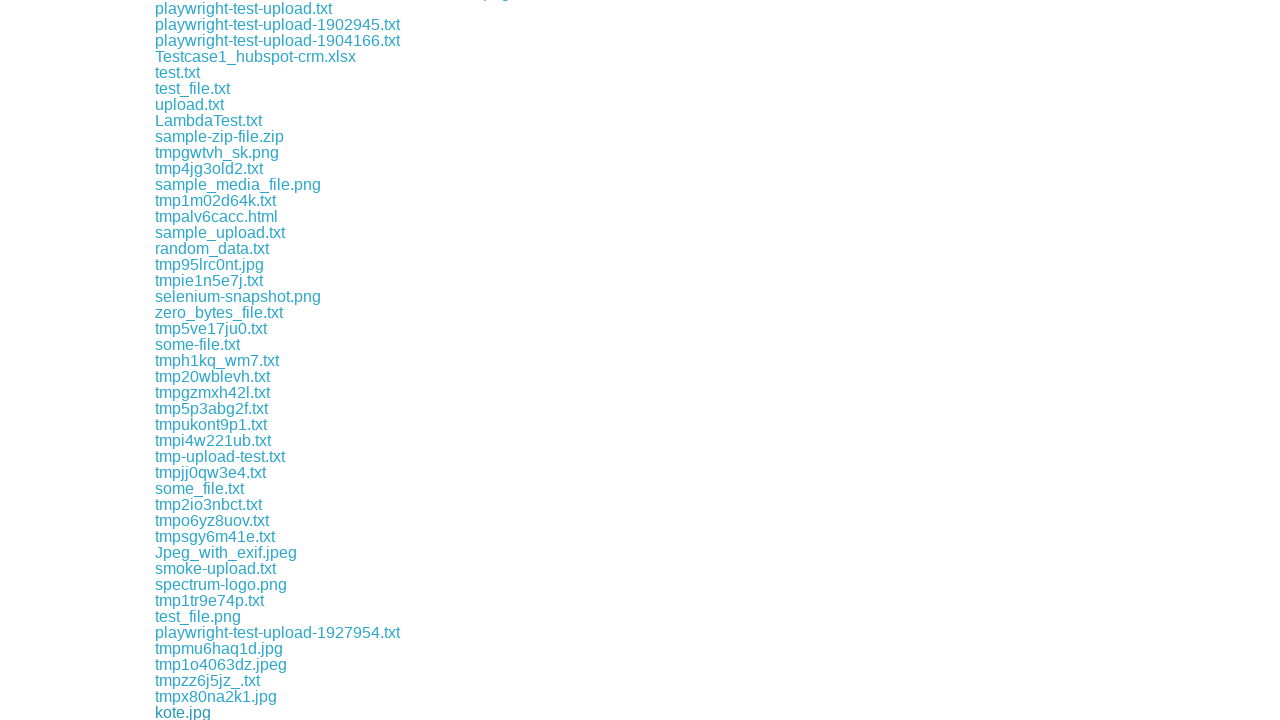

Waited 100ms before next download
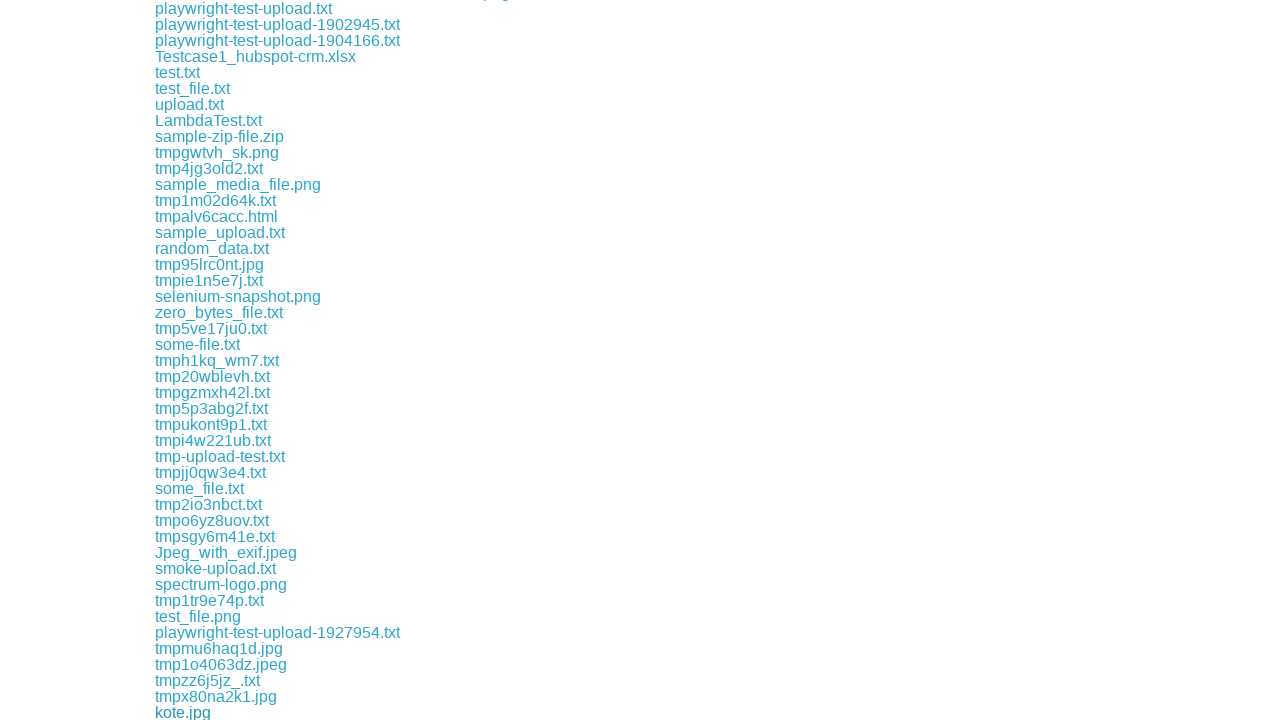

Clicked download link #52 at (198, 712) on xpath=//a >> nth=52
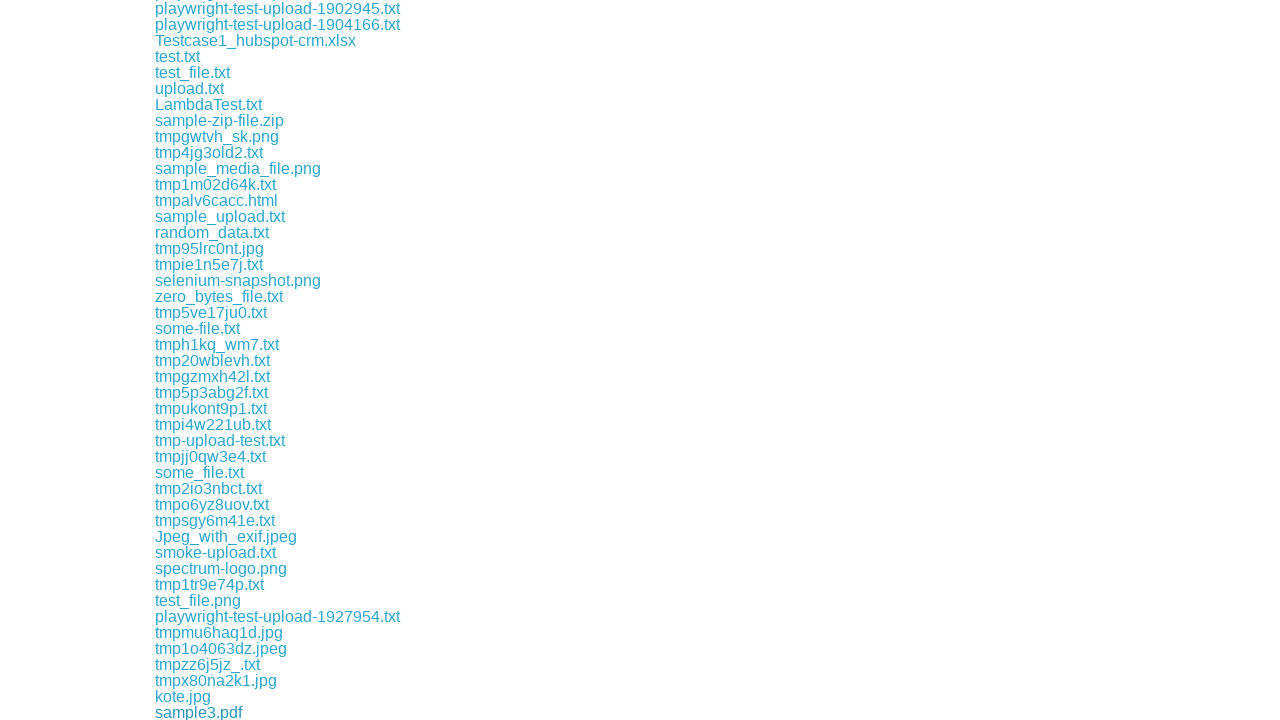

Waited 100ms before next download
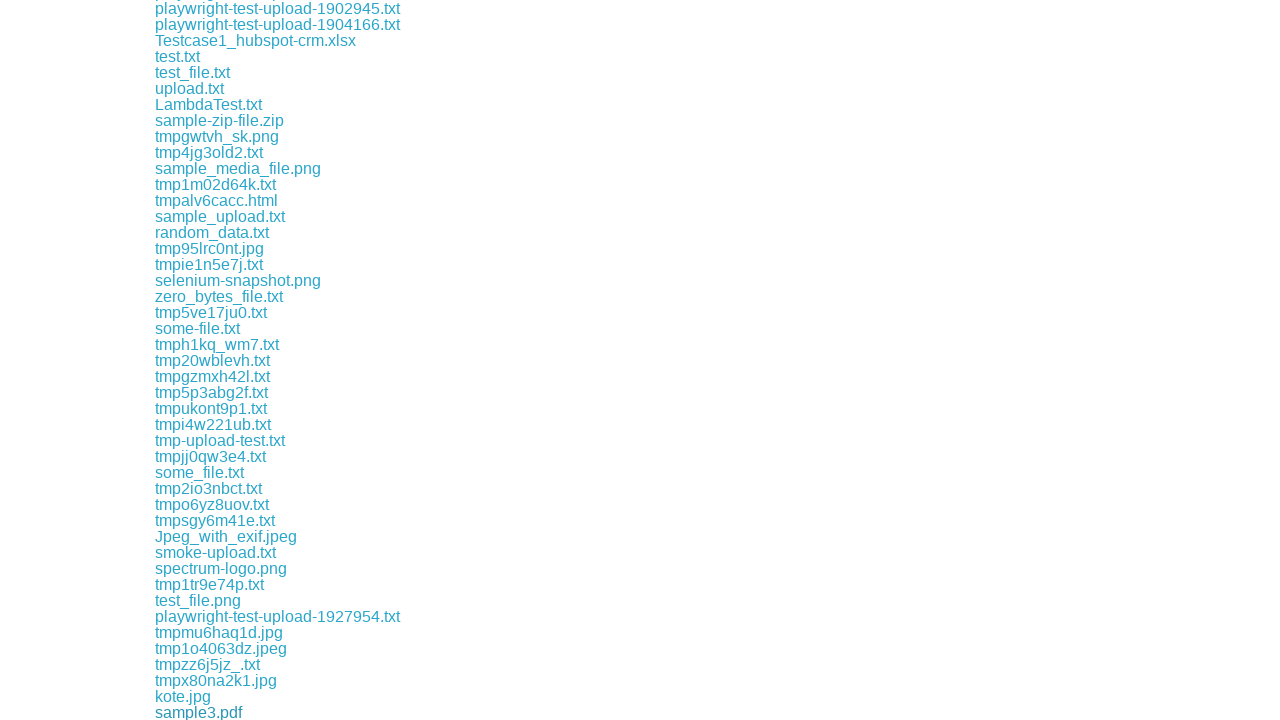

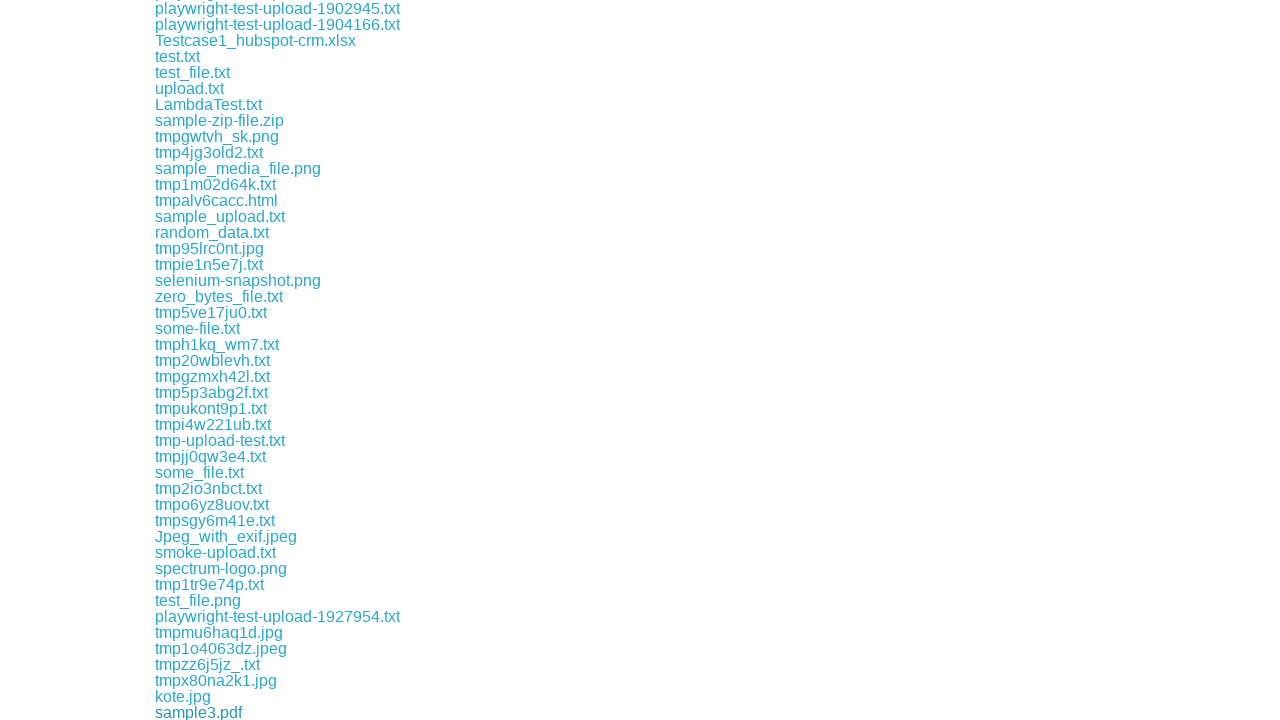